Tests filling a large form by entering text into all text input fields and clicking the submit button

Starting URL: https://suninjuly.github.io/huge_form.html

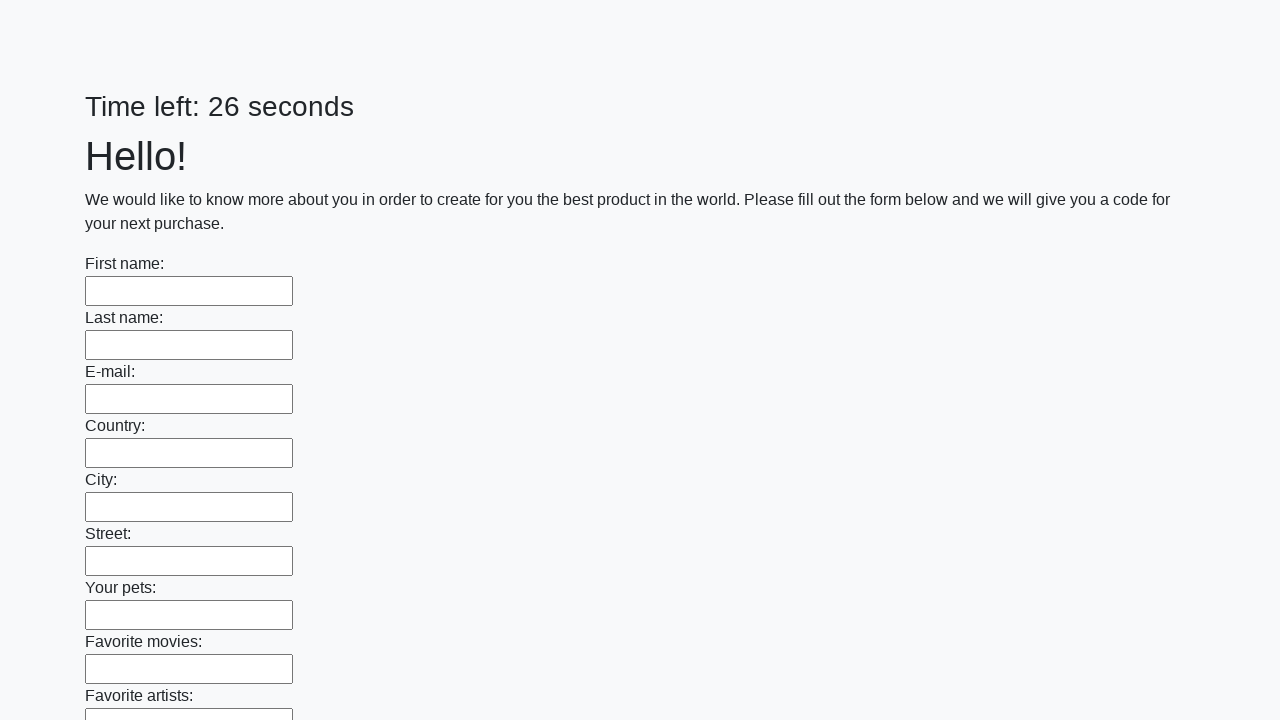

Located all text input fields on the form
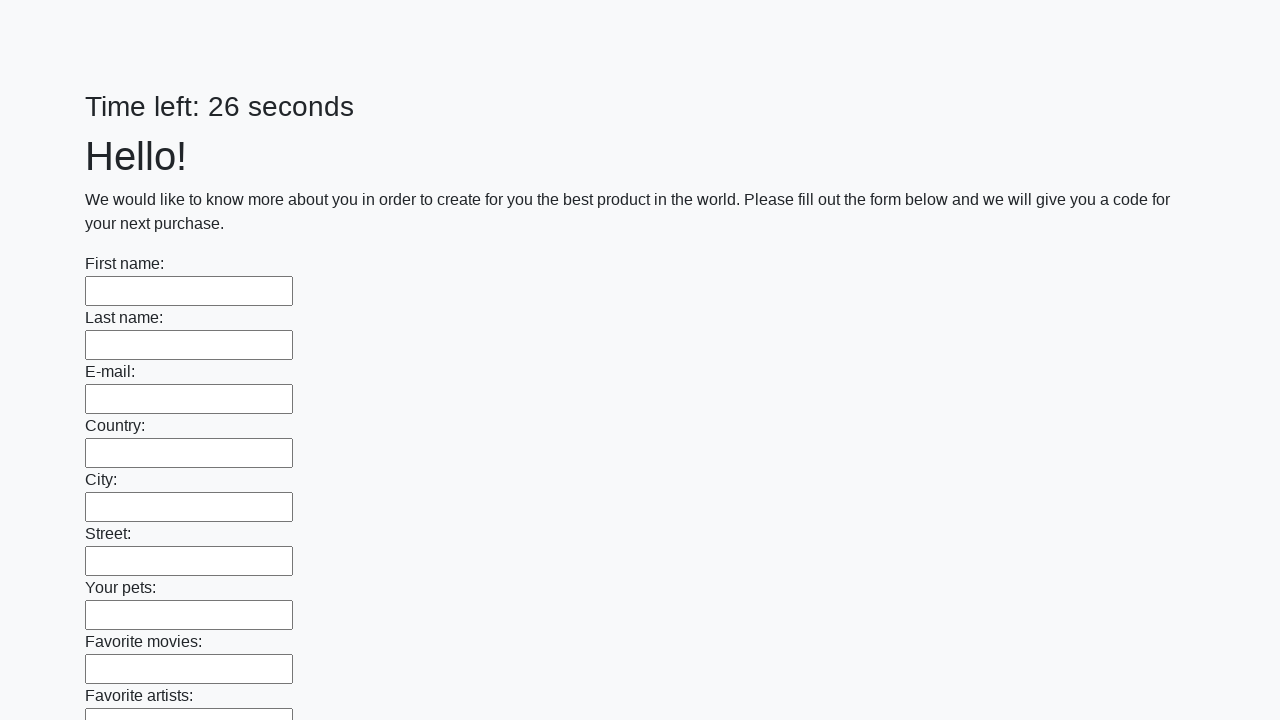

Counted 100 text input fields on the form
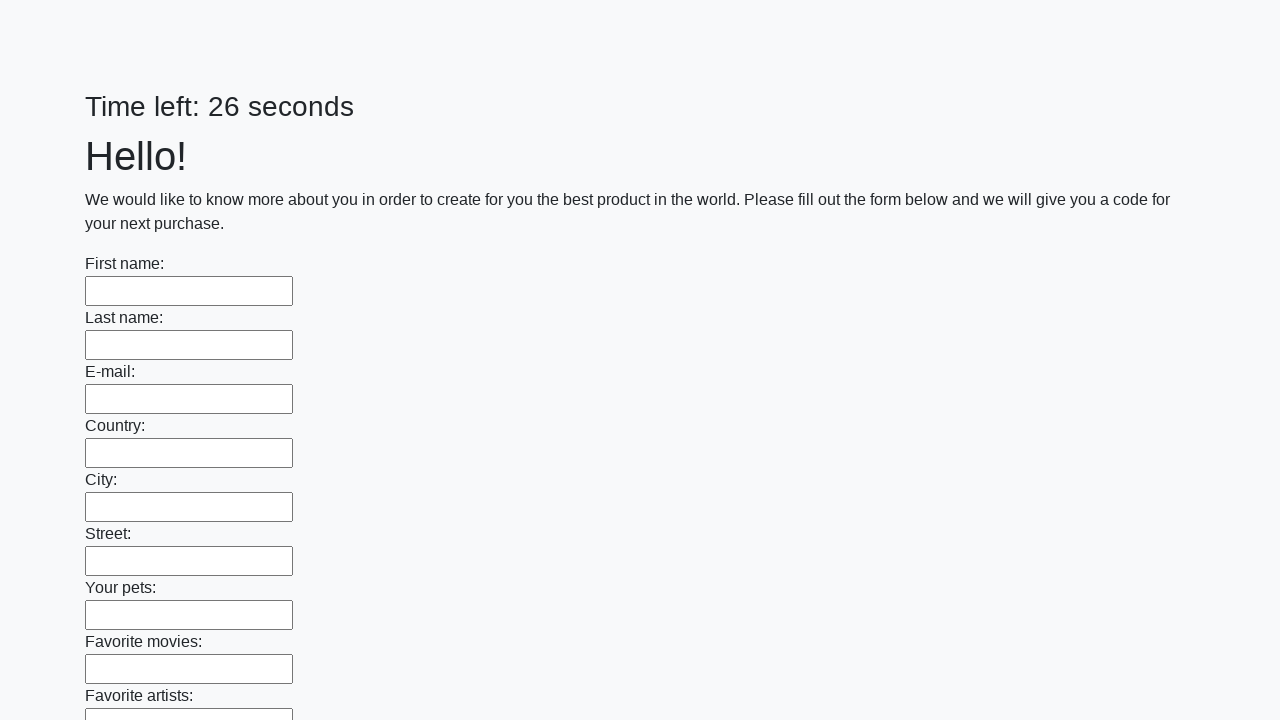

Filled text input field 1 of 100 with 'hello' on input[type="text"] >> nth=0
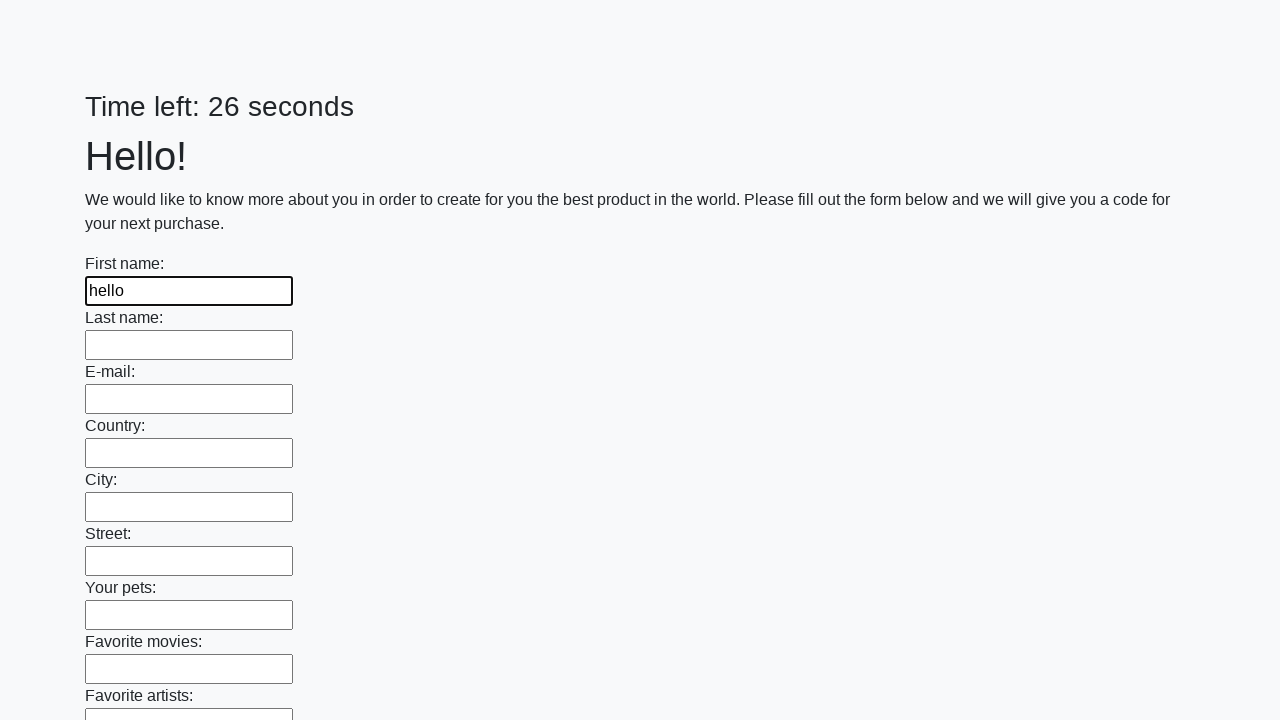

Filled text input field 2 of 100 with 'hello' on input[type="text"] >> nth=1
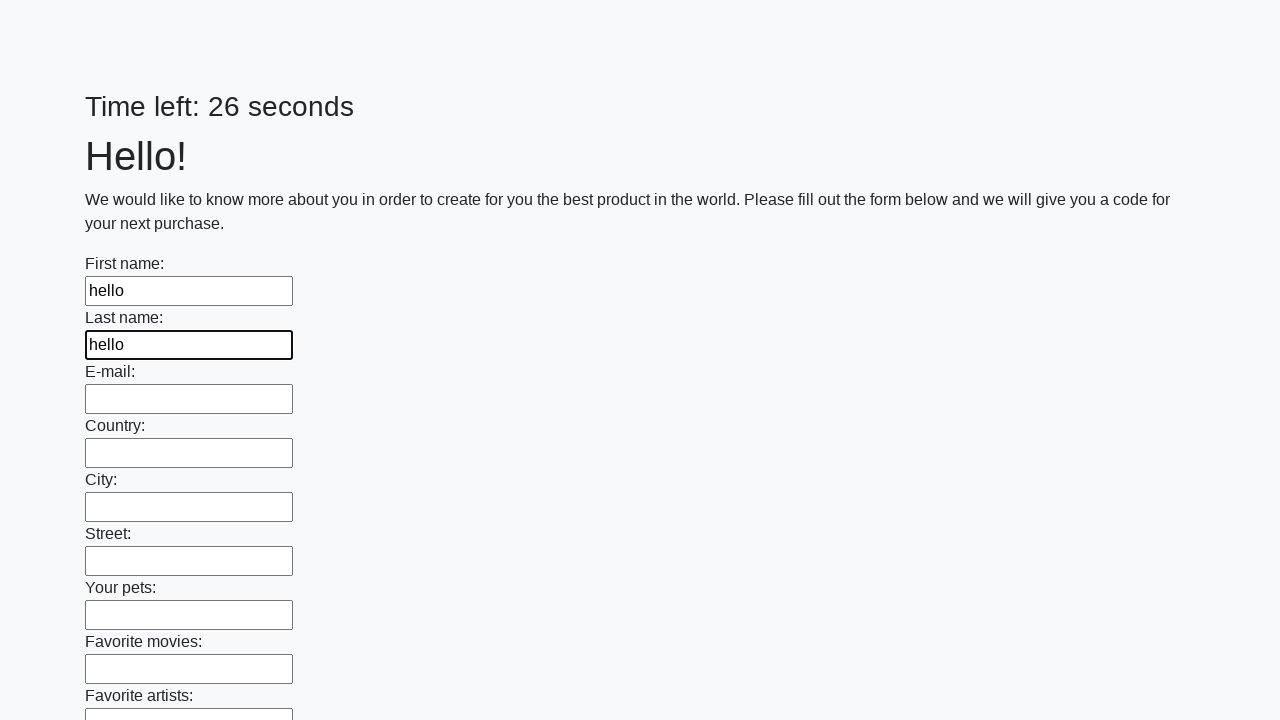

Filled text input field 3 of 100 with 'hello' on input[type="text"] >> nth=2
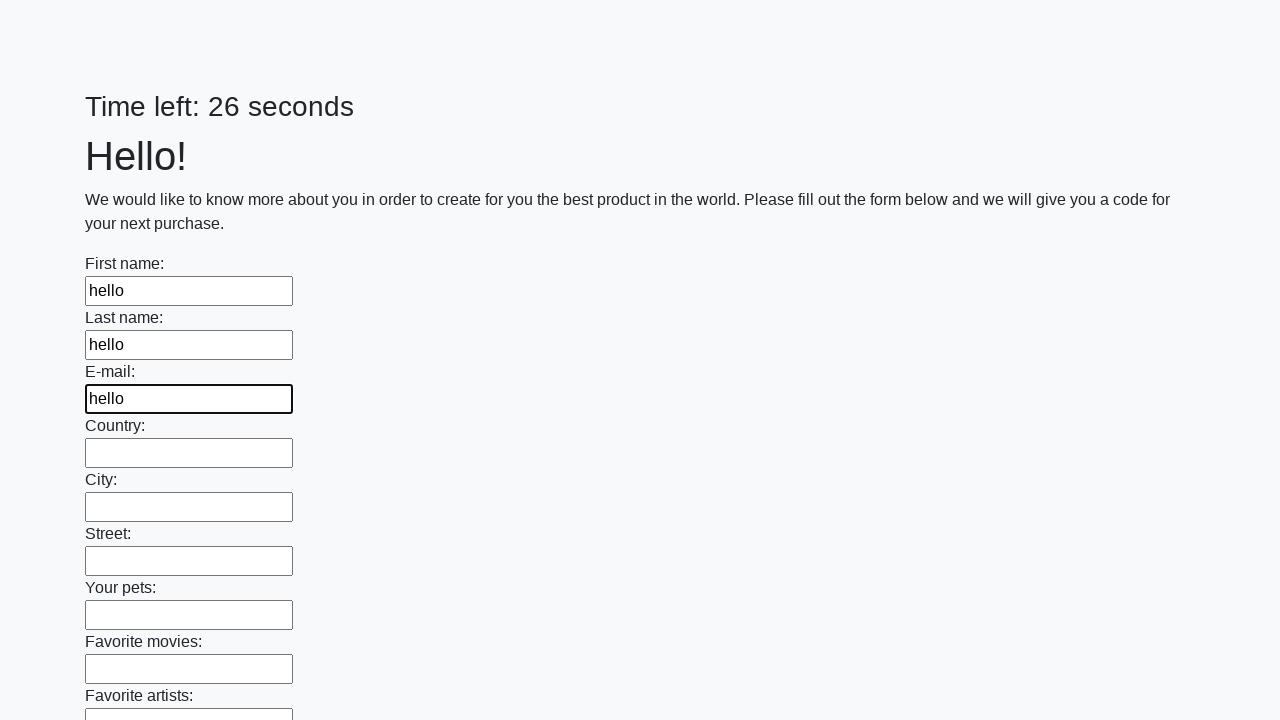

Filled text input field 4 of 100 with 'hello' on input[type="text"] >> nth=3
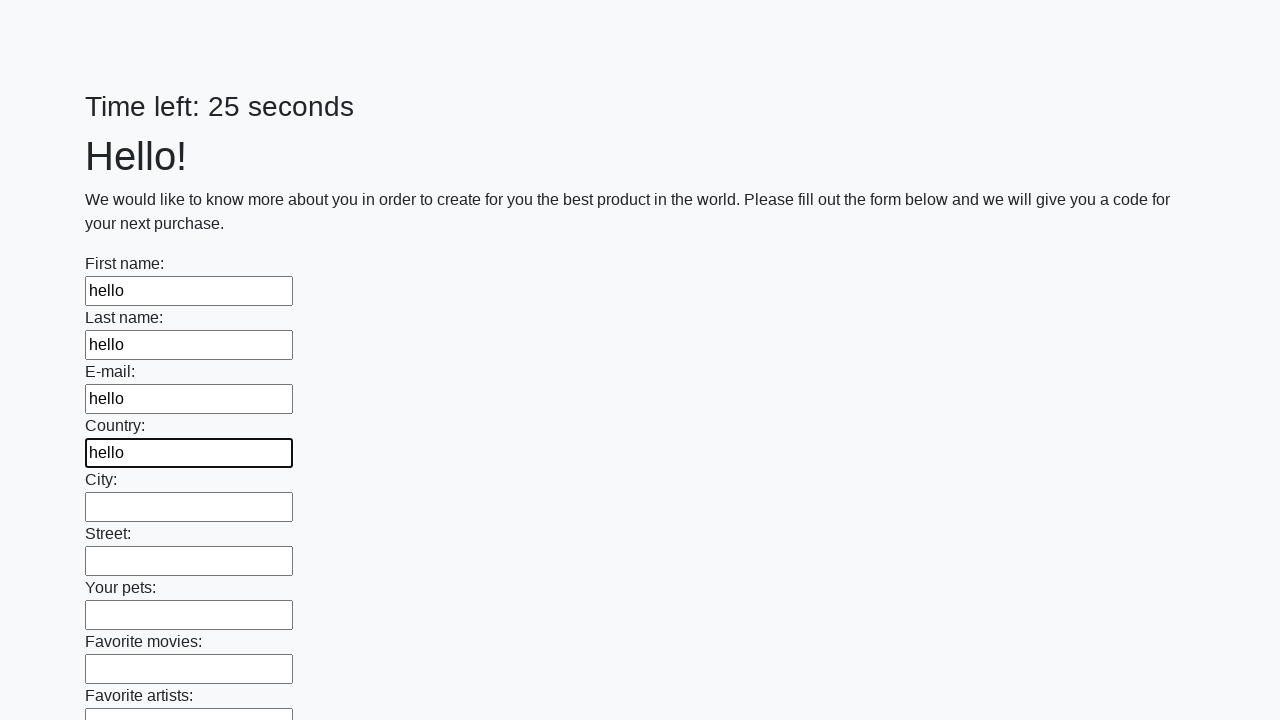

Filled text input field 5 of 100 with 'hello' on input[type="text"] >> nth=4
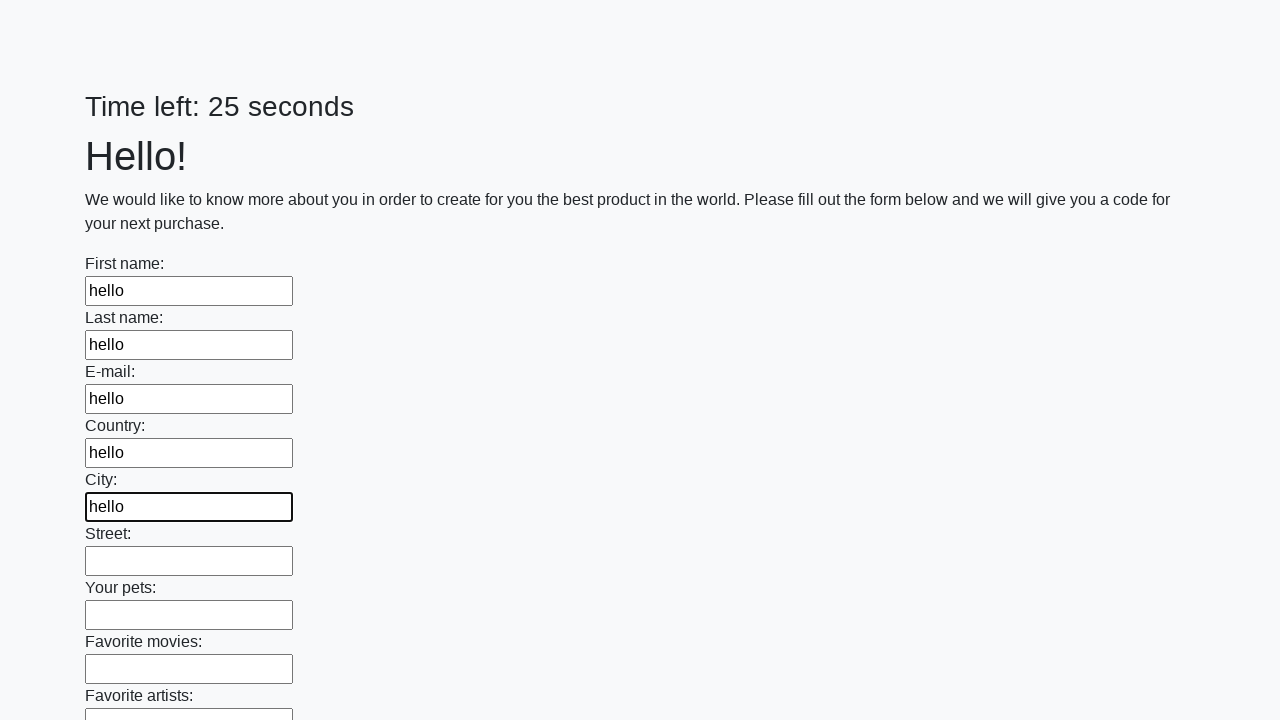

Filled text input field 6 of 100 with 'hello' on input[type="text"] >> nth=5
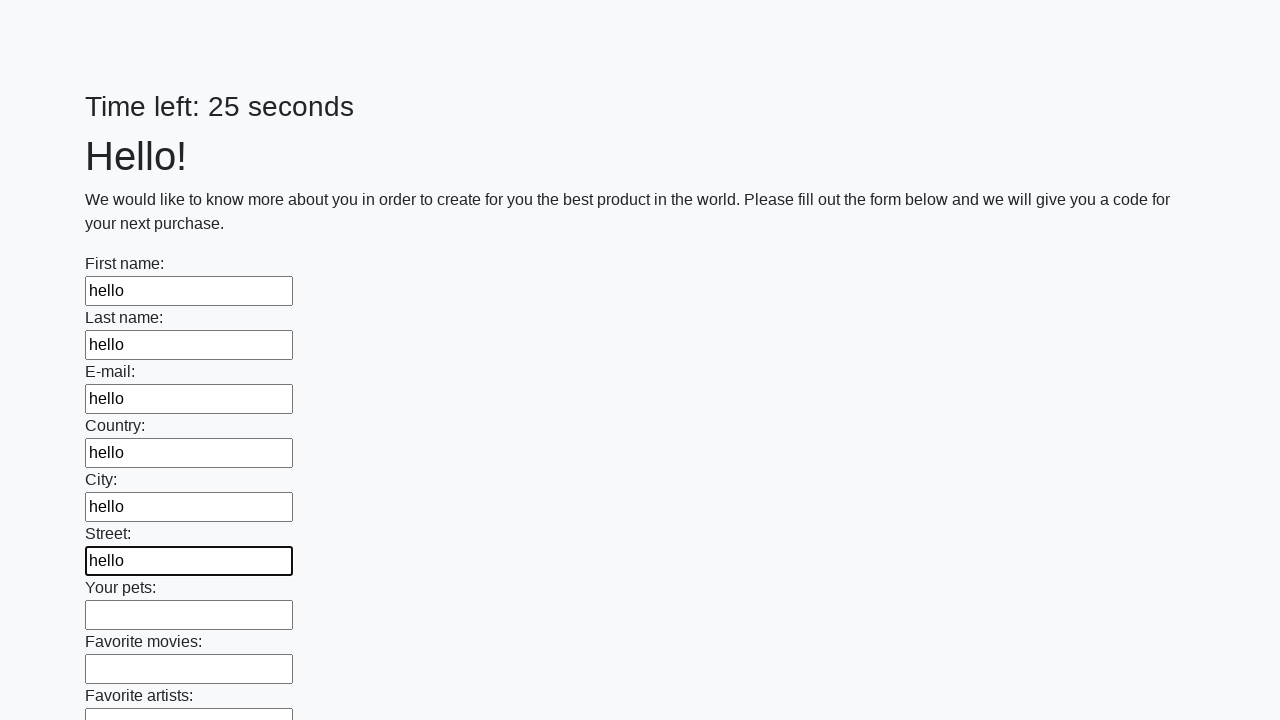

Filled text input field 7 of 100 with 'hello' on input[type="text"] >> nth=6
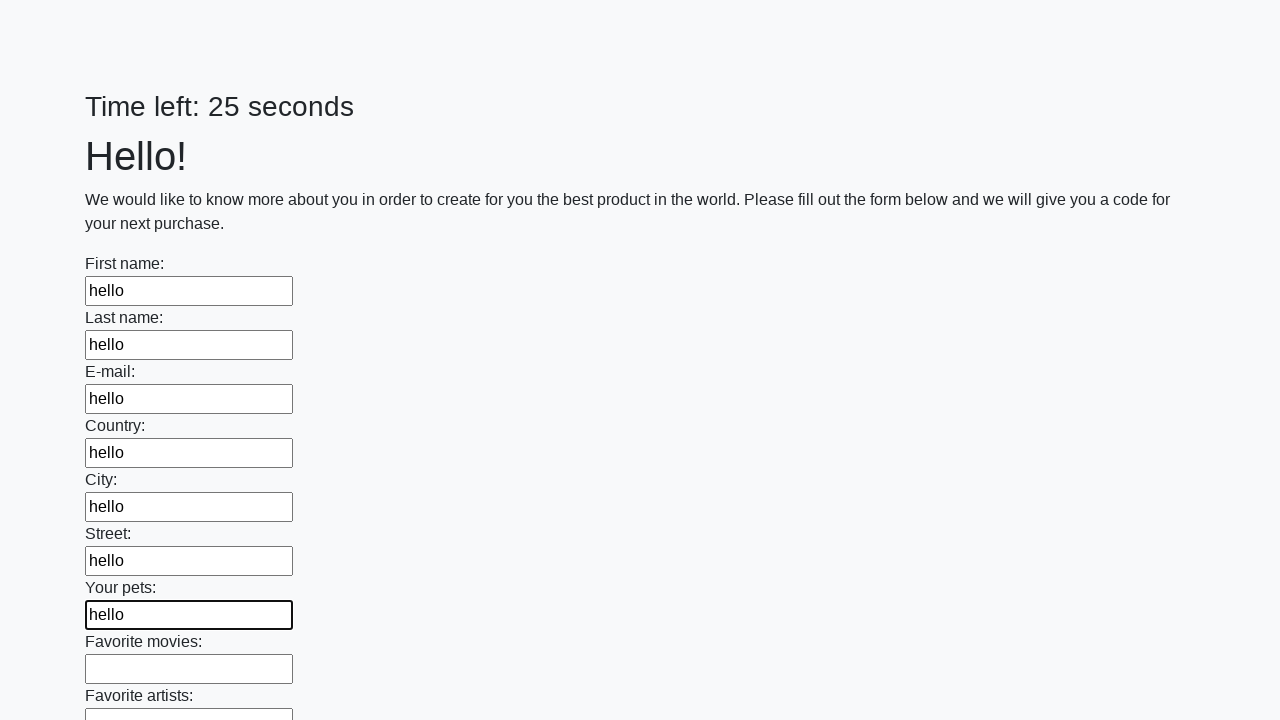

Filled text input field 8 of 100 with 'hello' on input[type="text"] >> nth=7
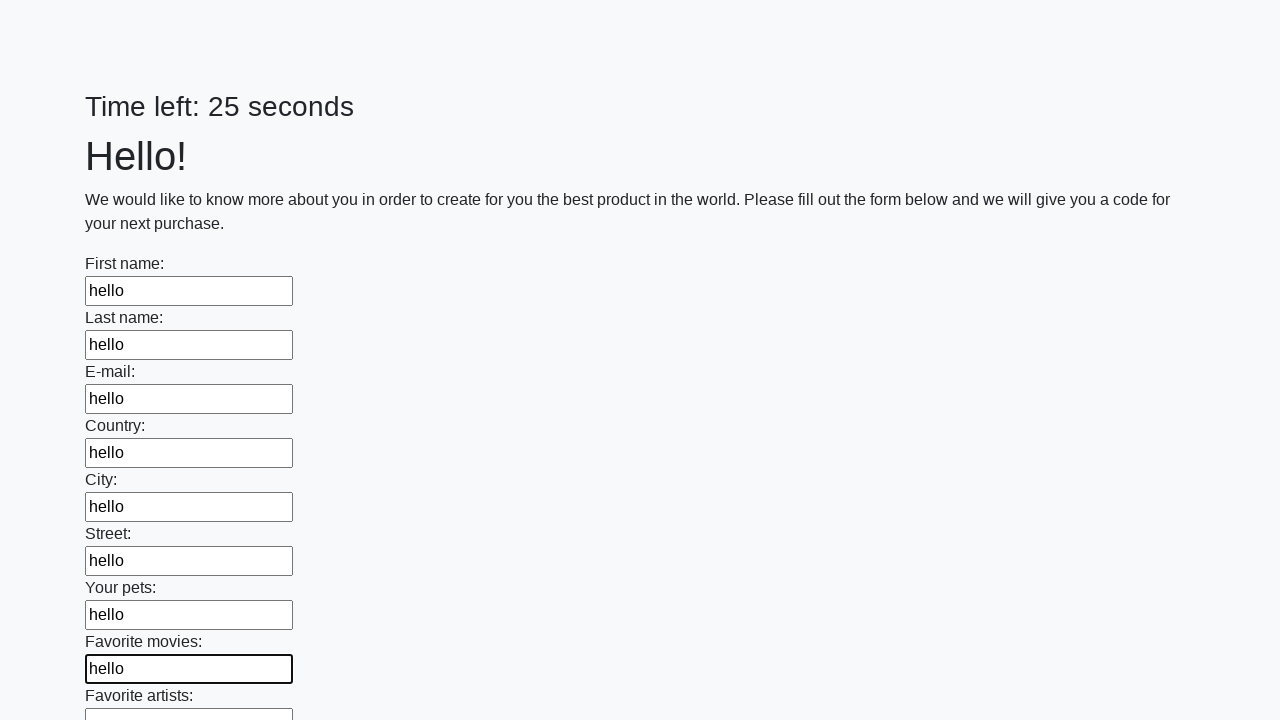

Filled text input field 9 of 100 with 'hello' on input[type="text"] >> nth=8
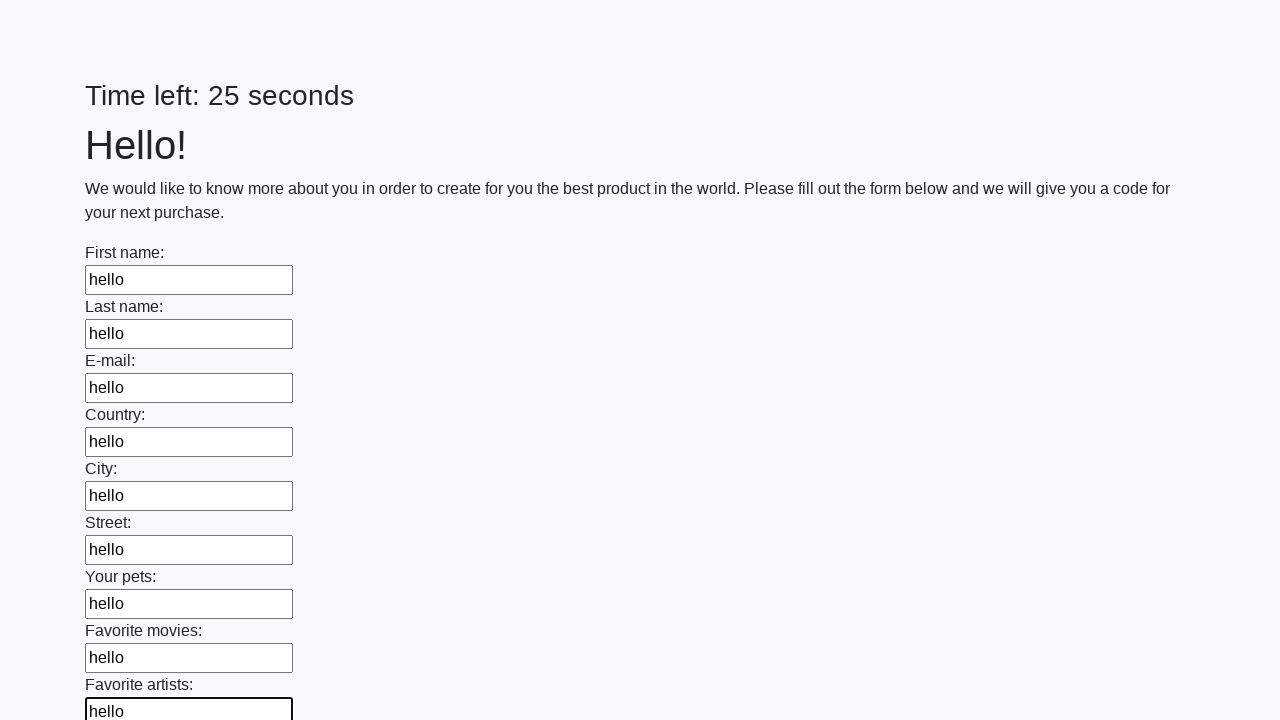

Filled text input field 10 of 100 with 'hello' on input[type="text"] >> nth=9
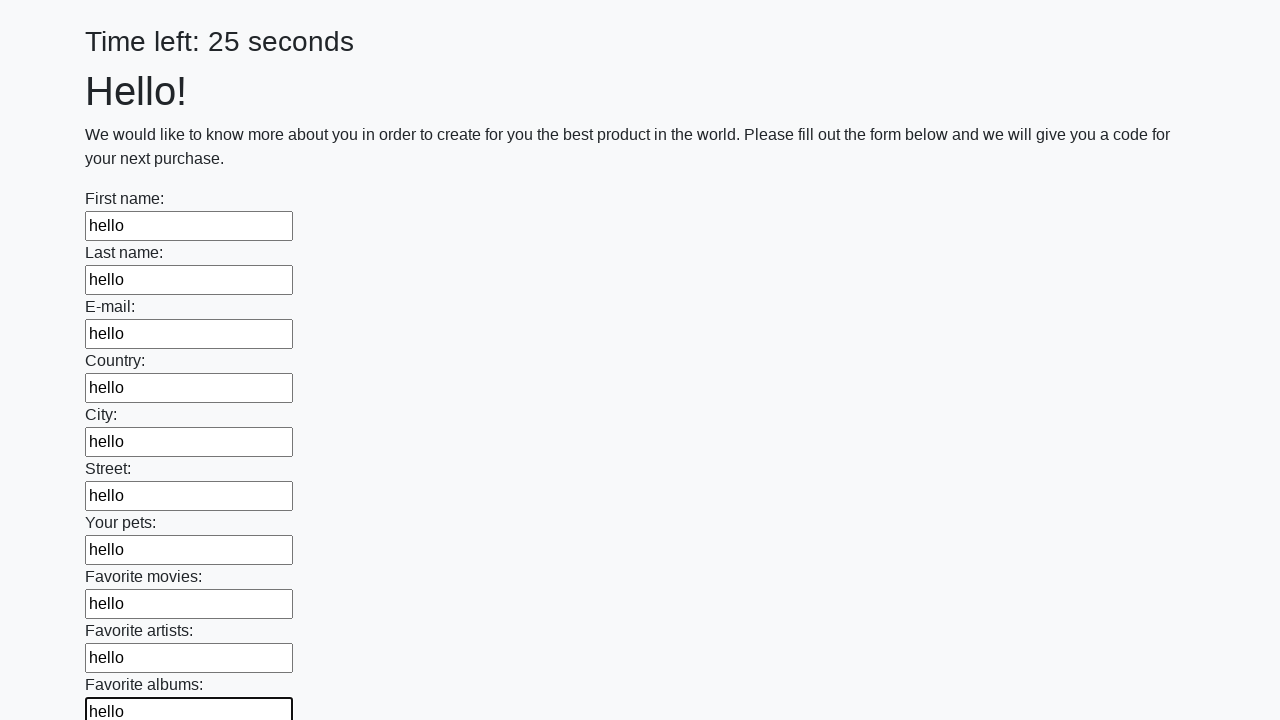

Filled text input field 11 of 100 with 'hello' on input[type="text"] >> nth=10
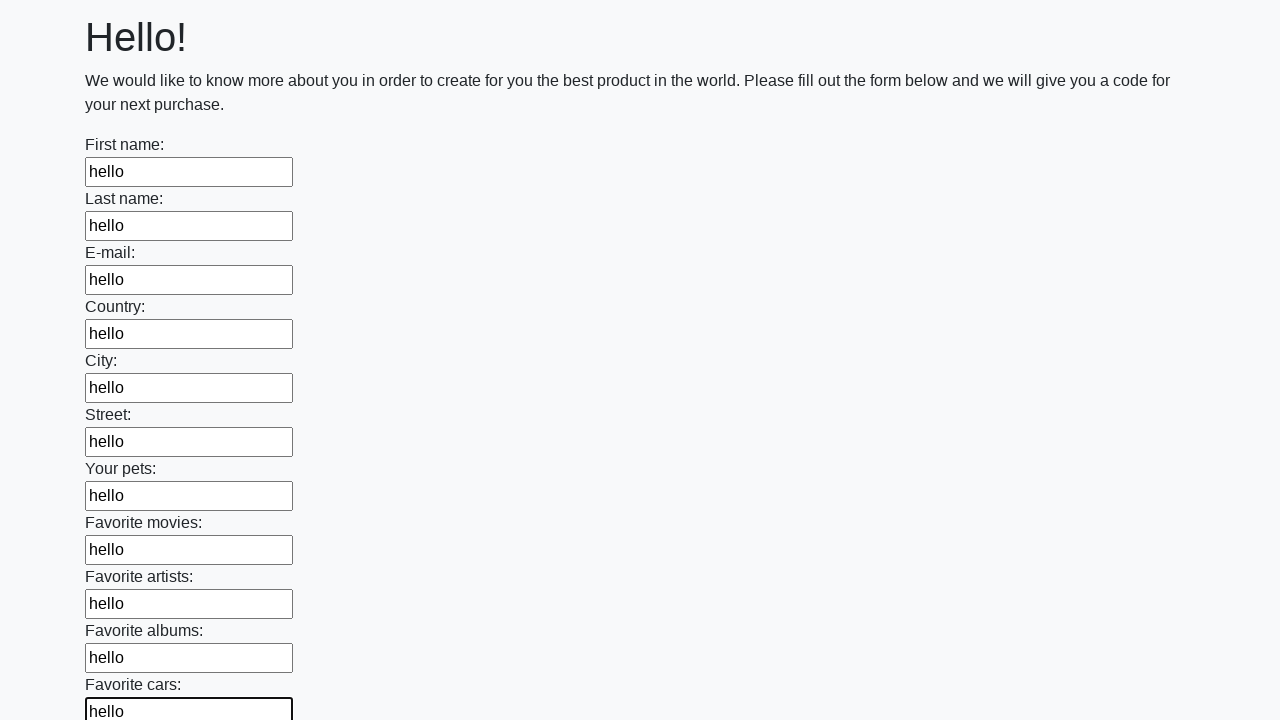

Filled text input field 12 of 100 with 'hello' on input[type="text"] >> nth=11
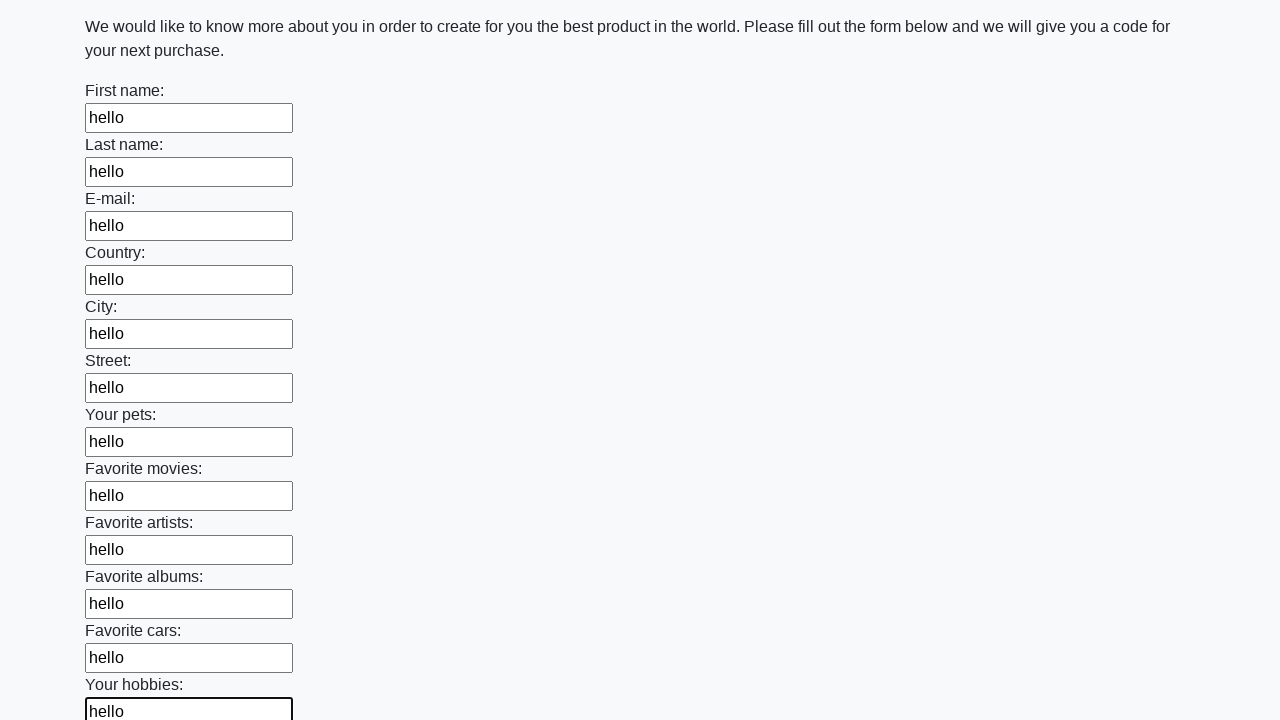

Filled text input field 13 of 100 with 'hello' on input[type="text"] >> nth=12
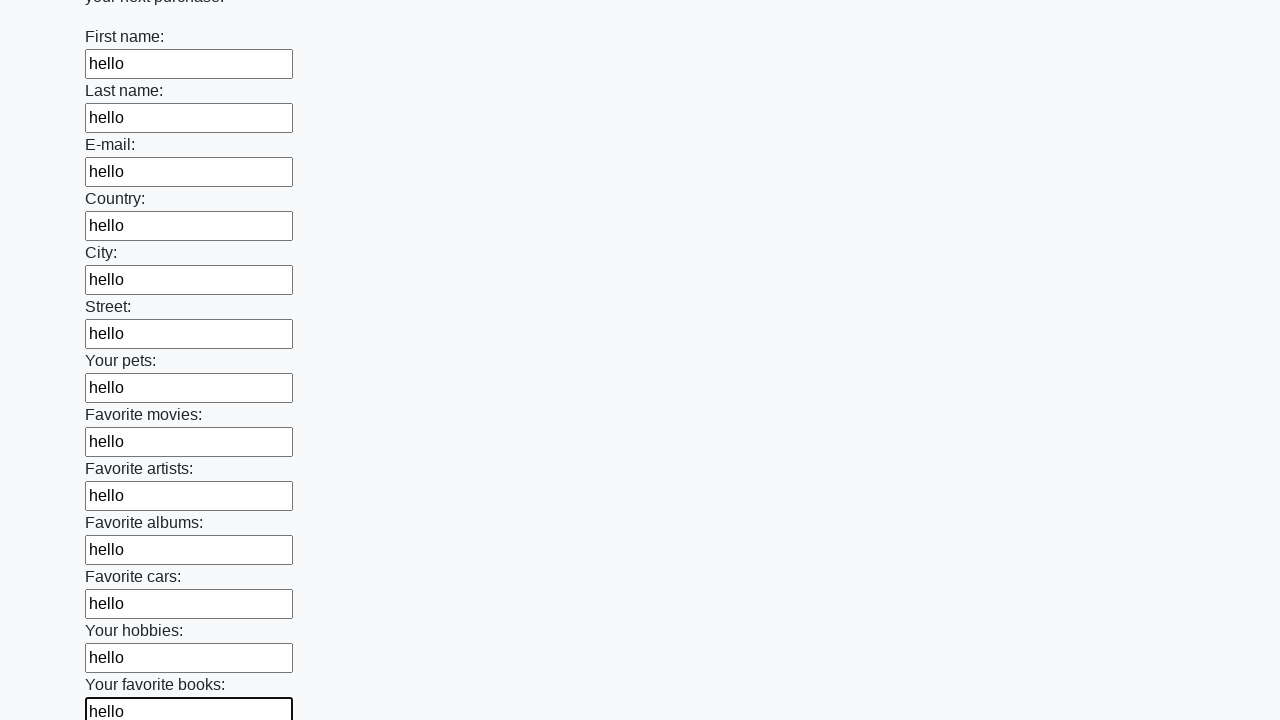

Filled text input field 14 of 100 with 'hello' on input[type="text"] >> nth=13
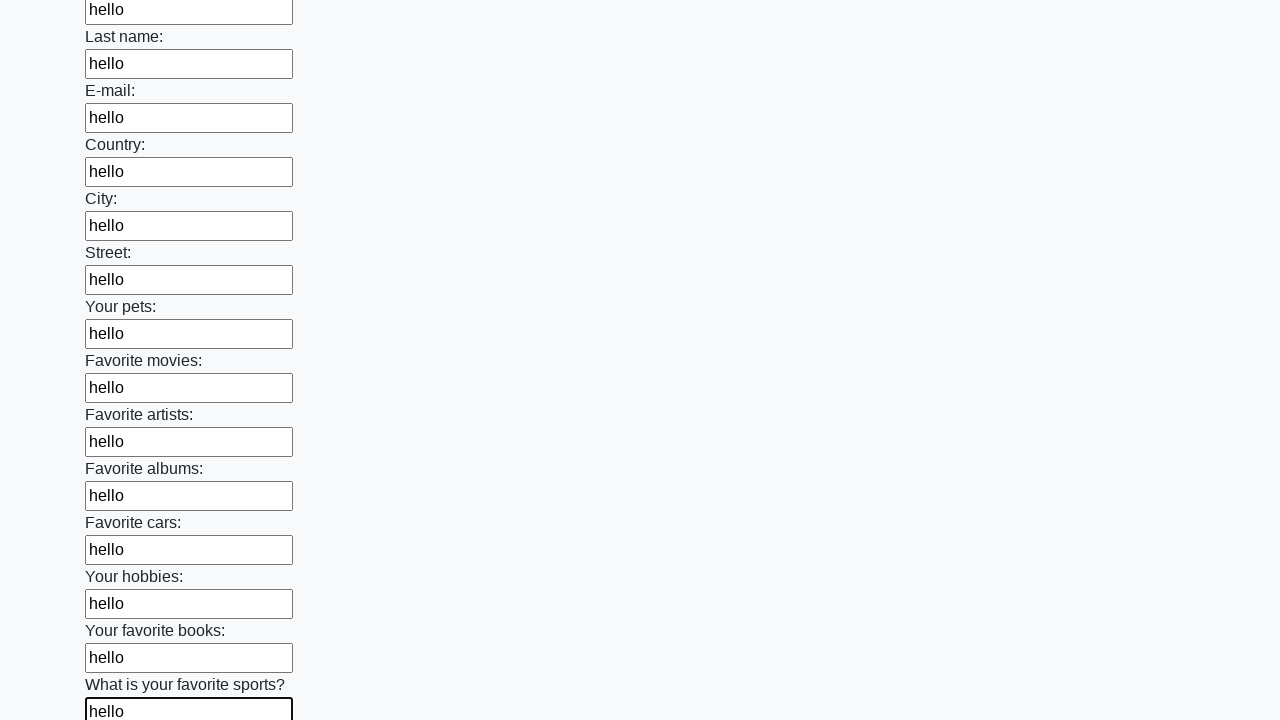

Filled text input field 15 of 100 with 'hello' on input[type="text"] >> nth=14
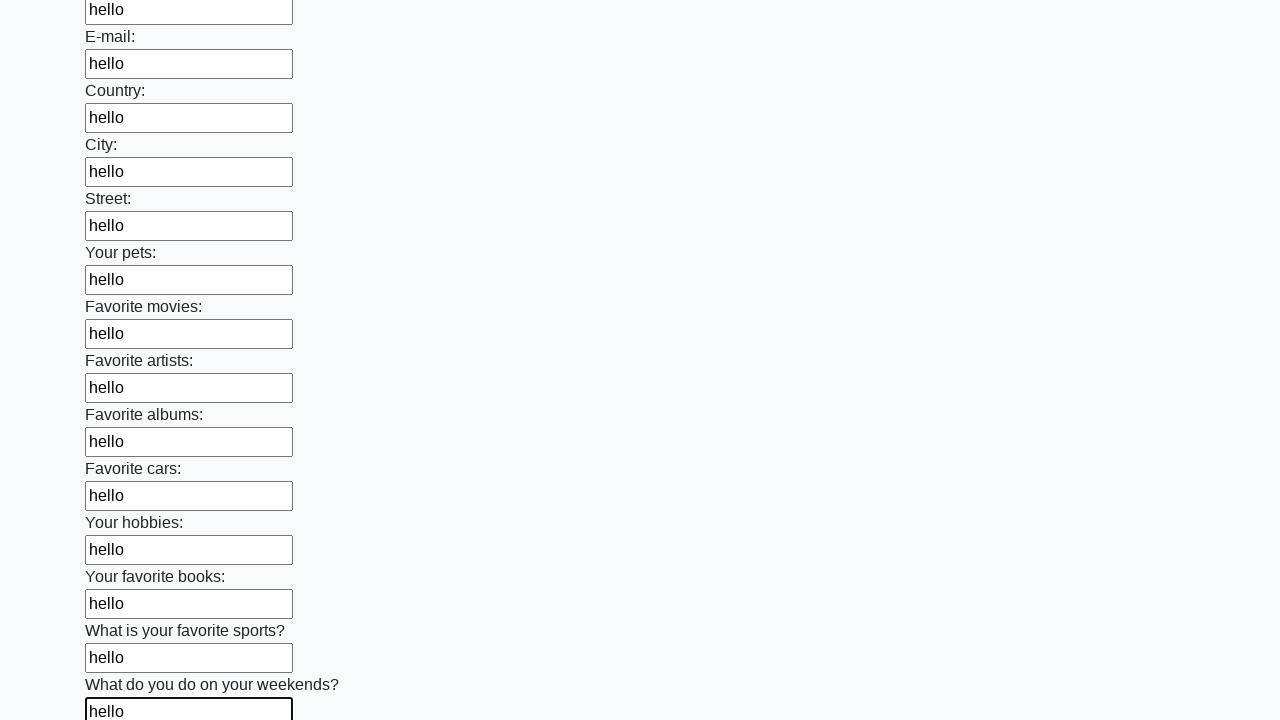

Filled text input field 16 of 100 with 'hello' on input[type="text"] >> nth=15
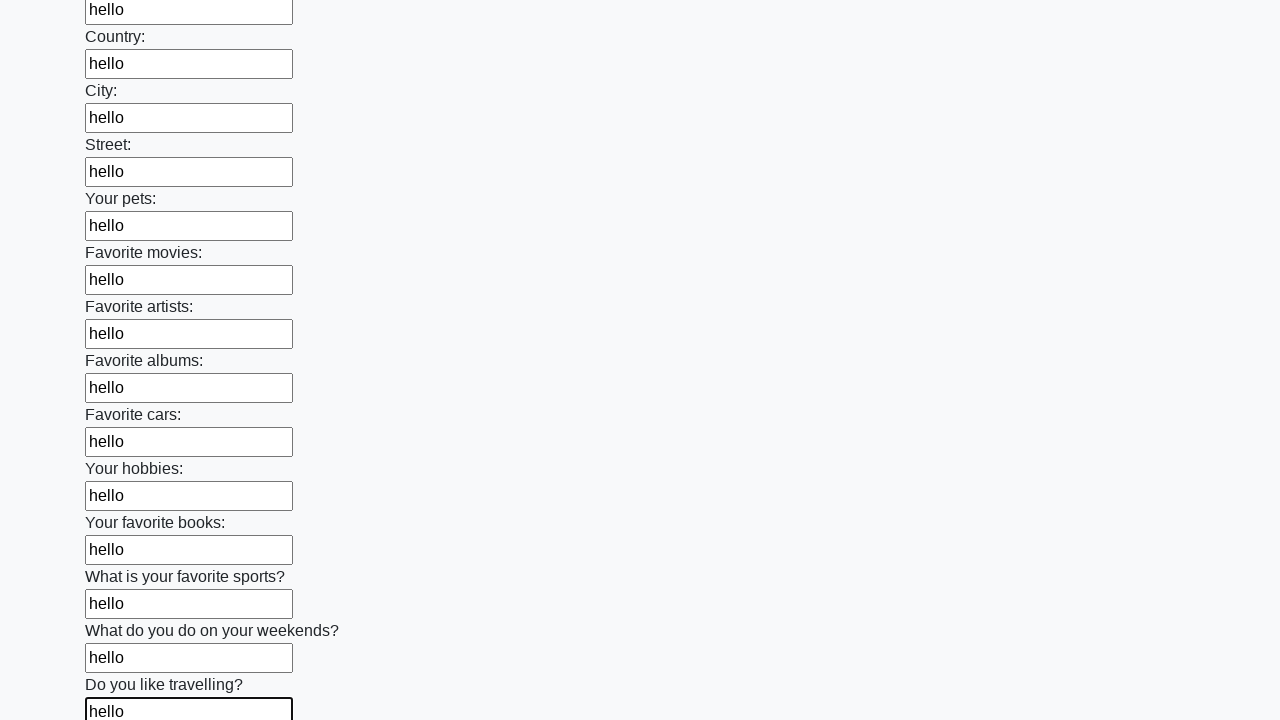

Filled text input field 17 of 100 with 'hello' on input[type="text"] >> nth=16
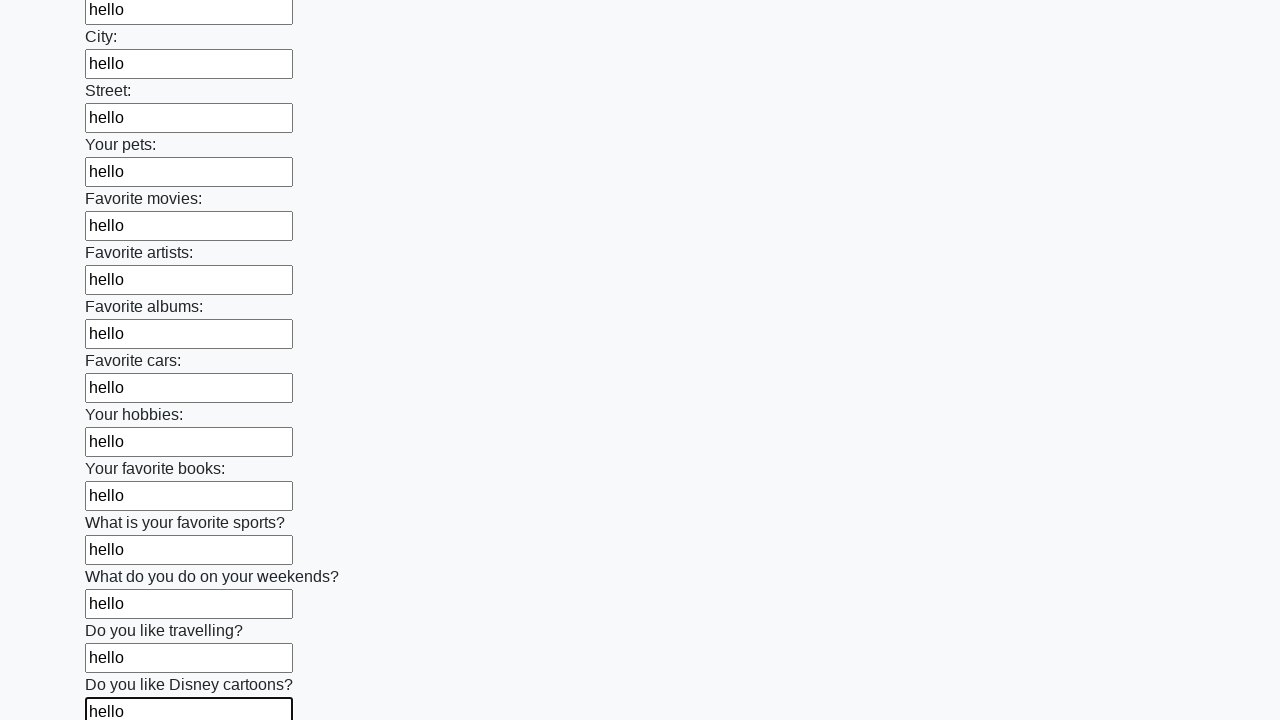

Filled text input field 18 of 100 with 'hello' on input[type="text"] >> nth=17
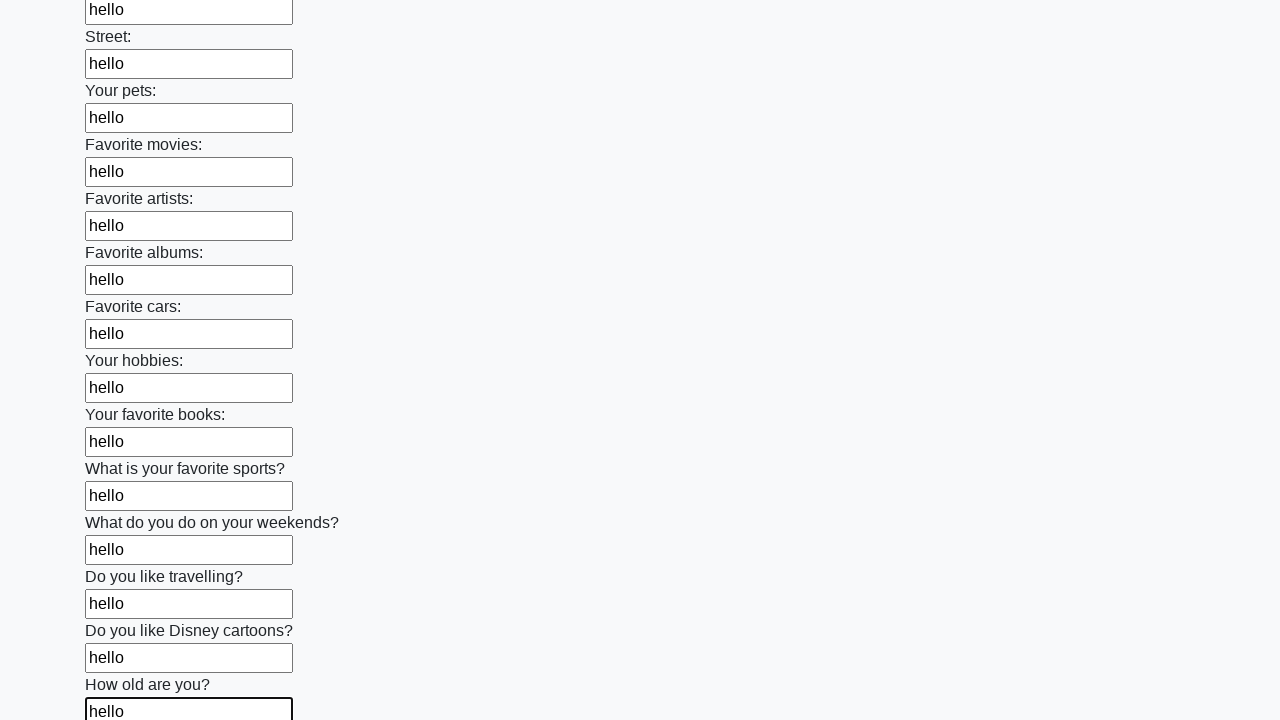

Filled text input field 19 of 100 with 'hello' on input[type="text"] >> nth=18
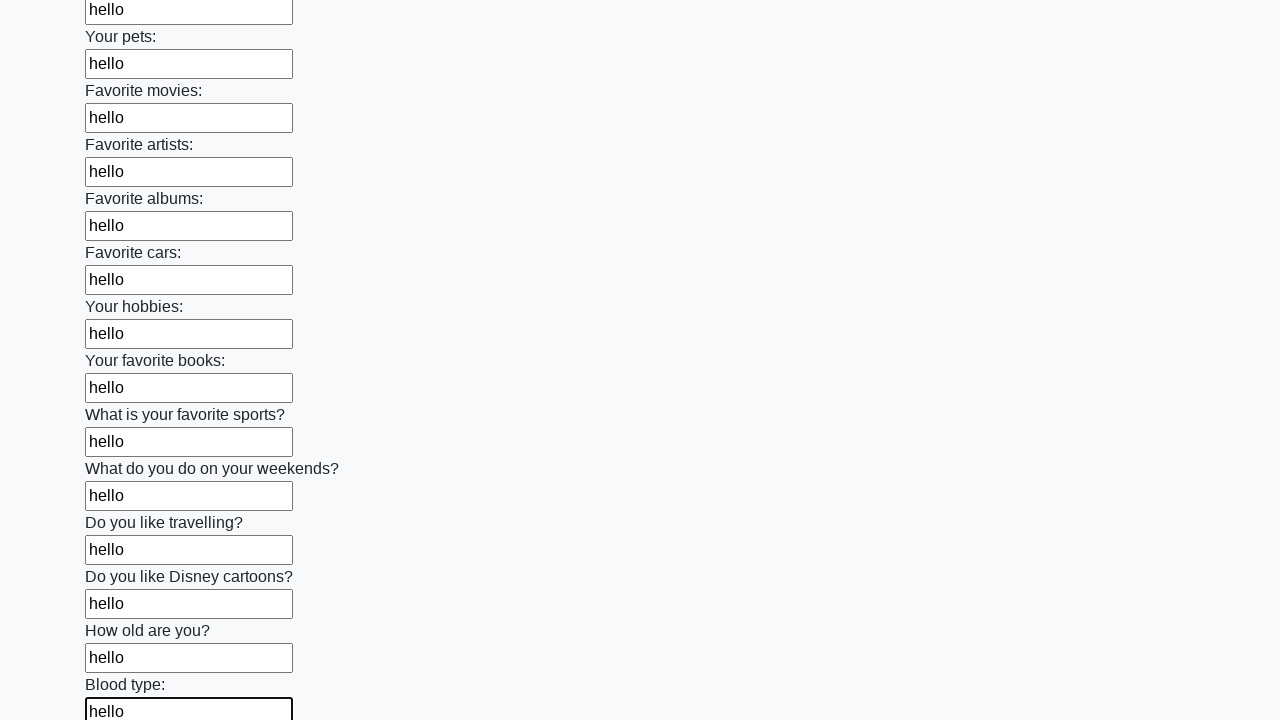

Filled text input field 20 of 100 with 'hello' on input[type="text"] >> nth=19
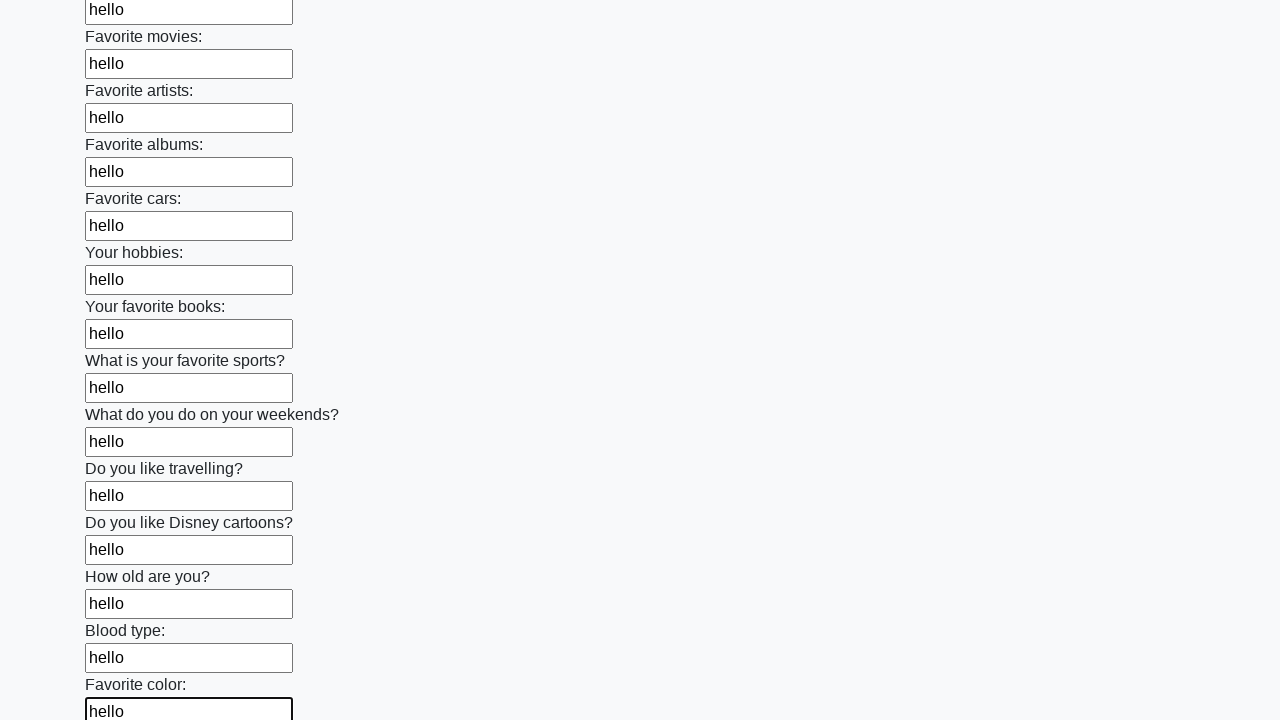

Filled text input field 21 of 100 with 'hello' on input[type="text"] >> nth=20
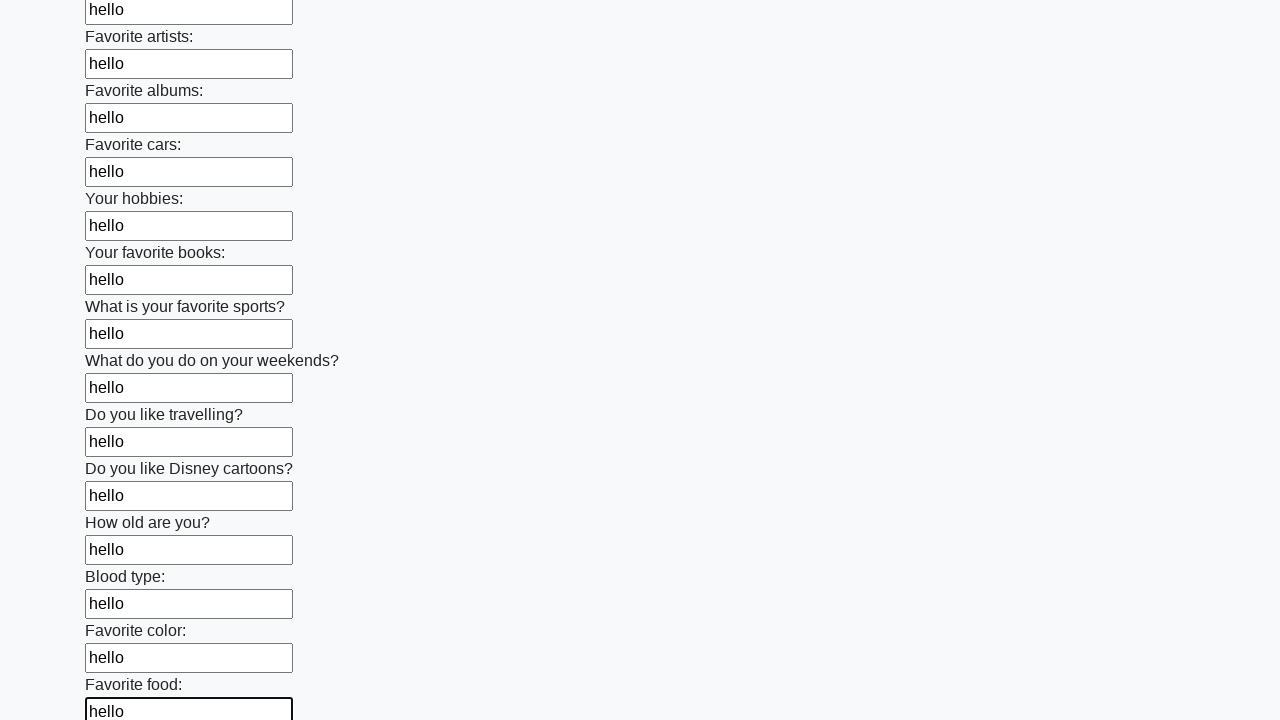

Filled text input field 22 of 100 with 'hello' on input[type="text"] >> nth=21
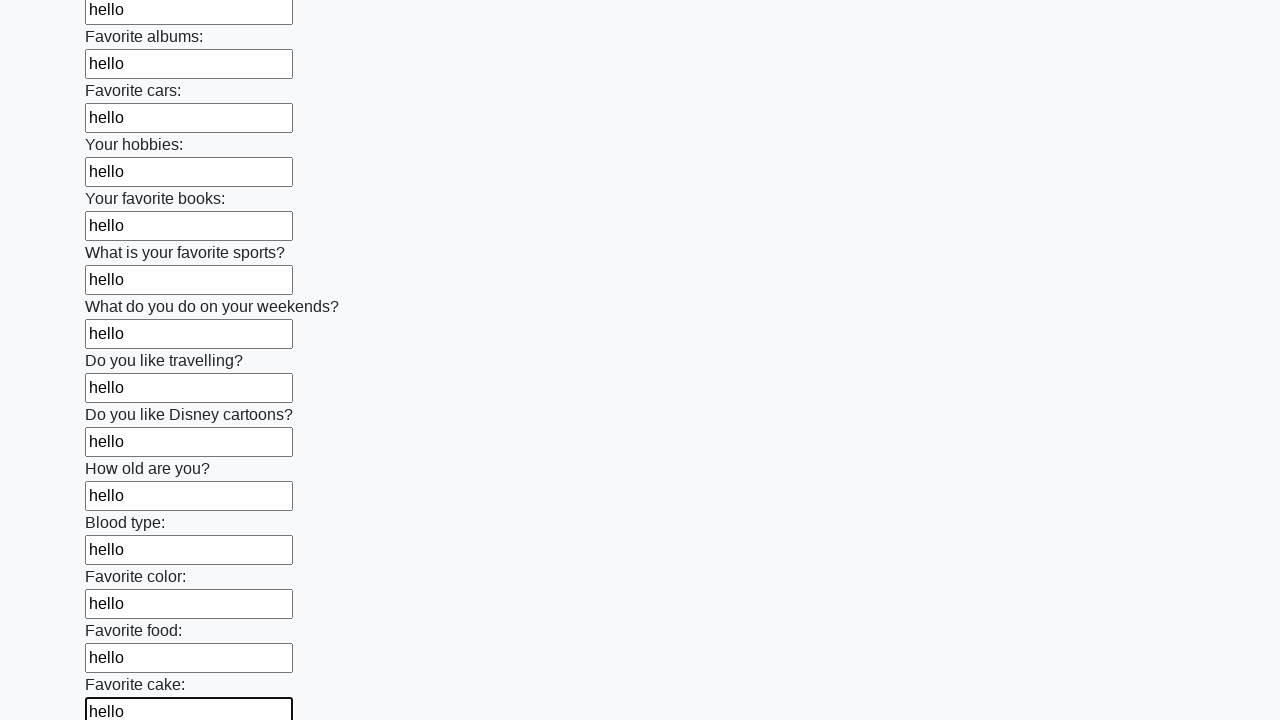

Filled text input field 23 of 100 with 'hello' on input[type="text"] >> nth=22
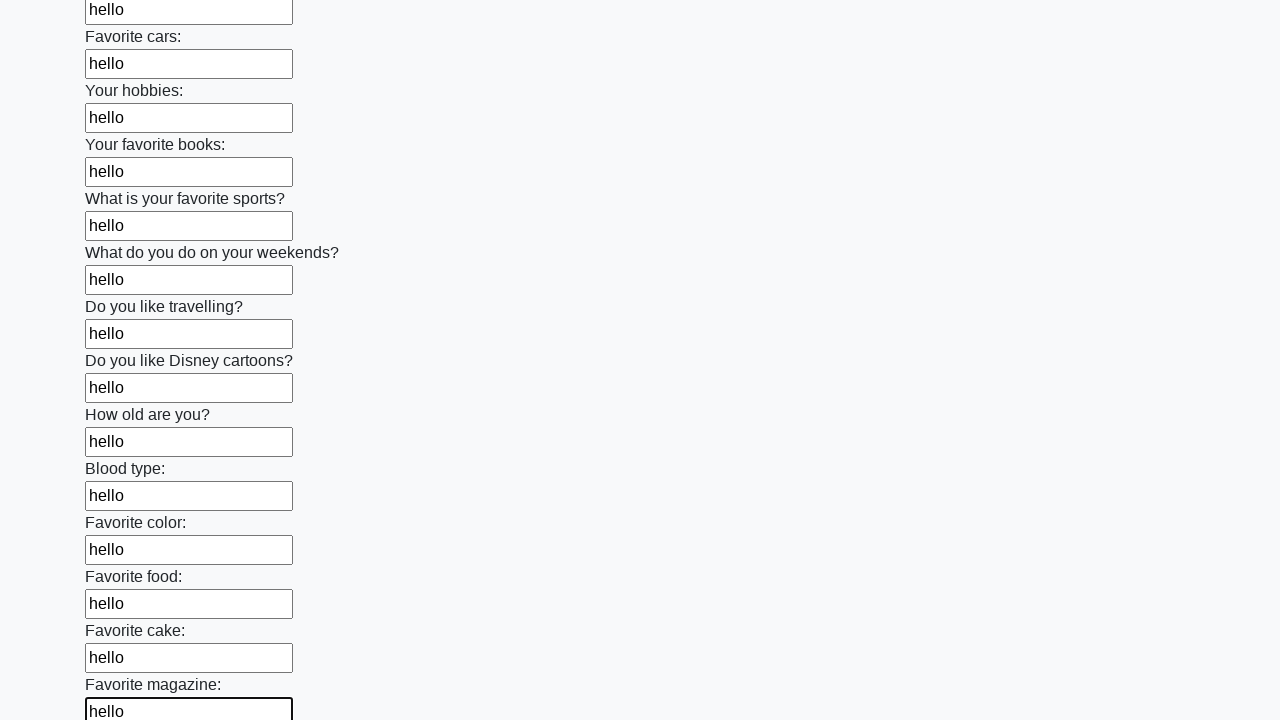

Filled text input field 24 of 100 with 'hello' on input[type="text"] >> nth=23
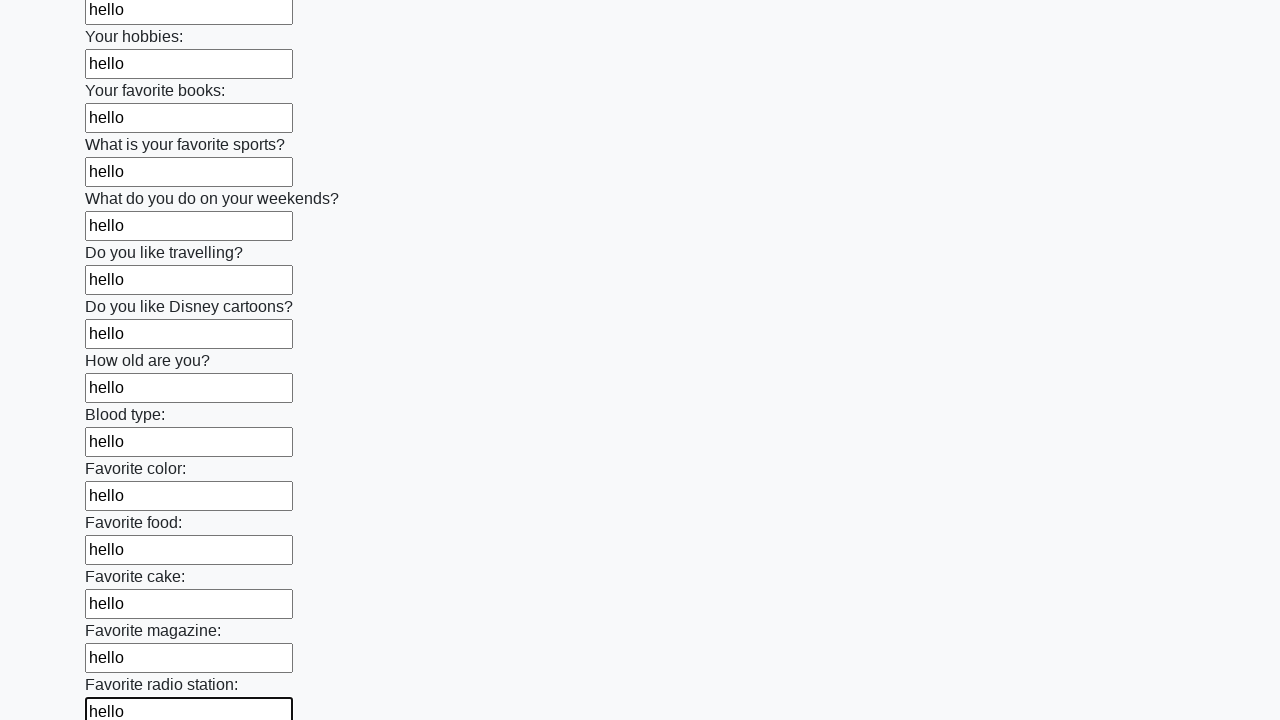

Filled text input field 25 of 100 with 'hello' on input[type="text"] >> nth=24
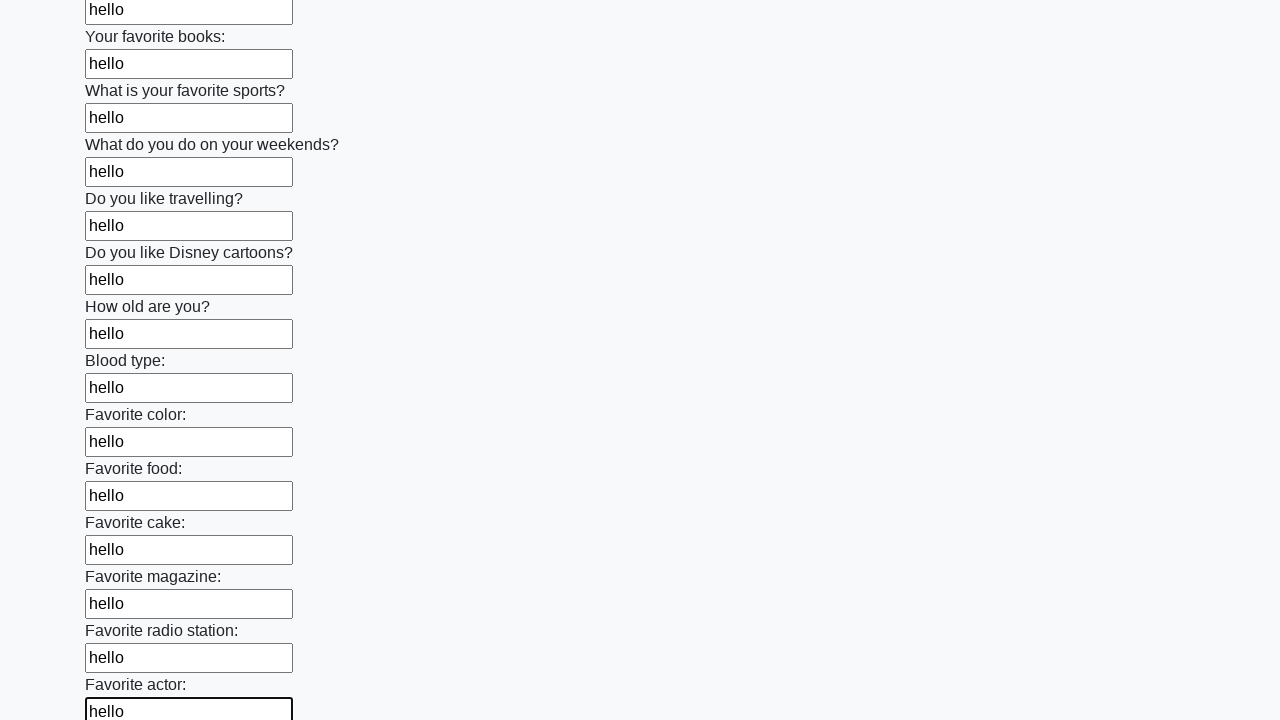

Filled text input field 26 of 100 with 'hello' on input[type="text"] >> nth=25
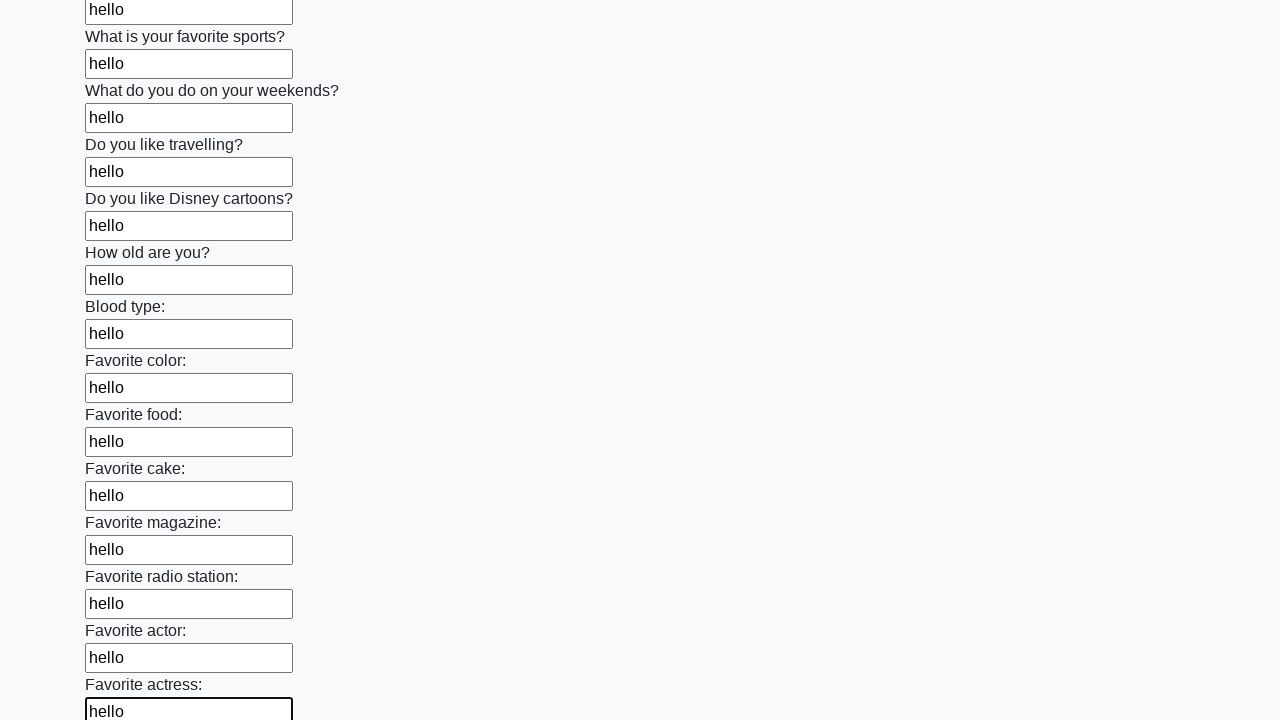

Filled text input field 27 of 100 with 'hello' on input[type="text"] >> nth=26
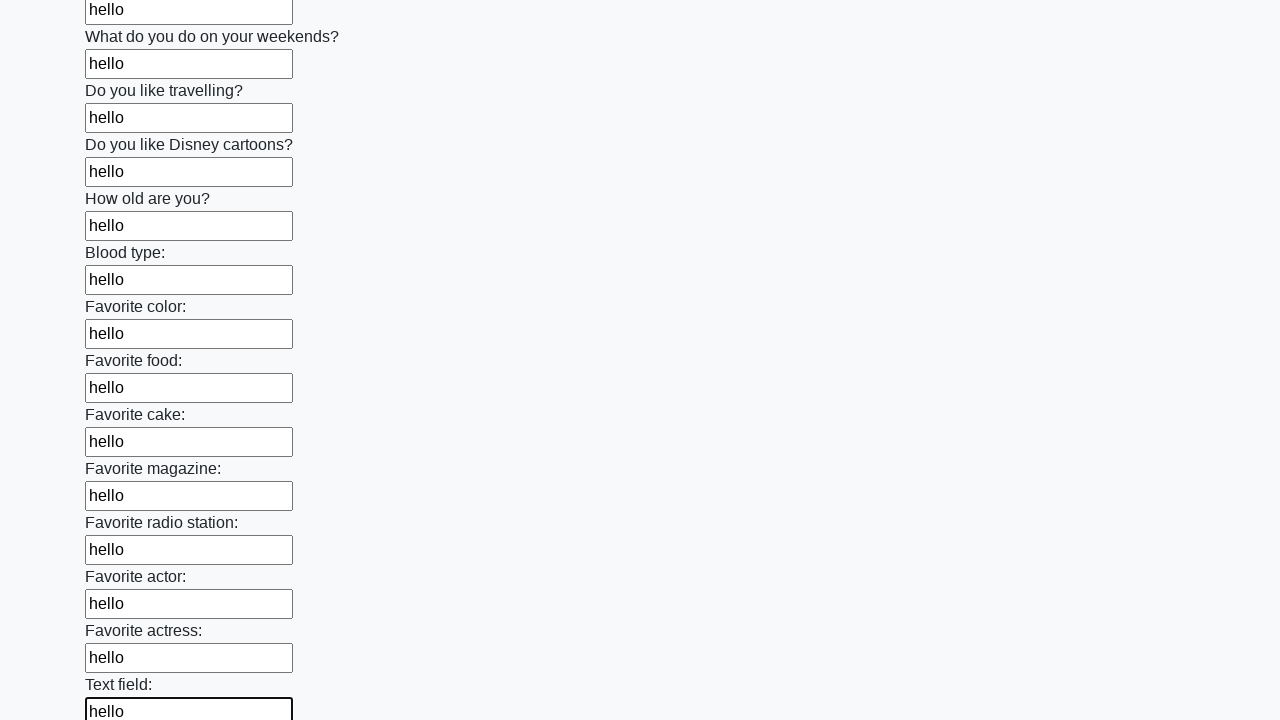

Filled text input field 28 of 100 with 'hello' on input[type="text"] >> nth=27
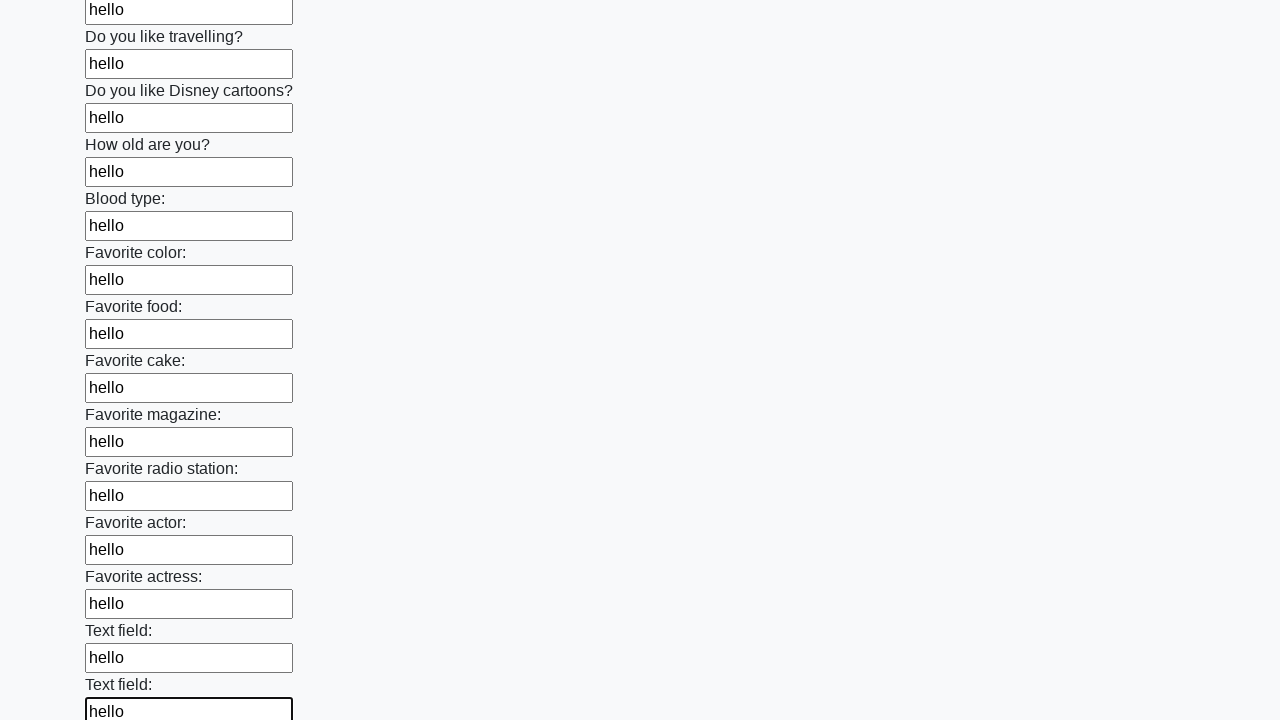

Filled text input field 29 of 100 with 'hello' on input[type="text"] >> nth=28
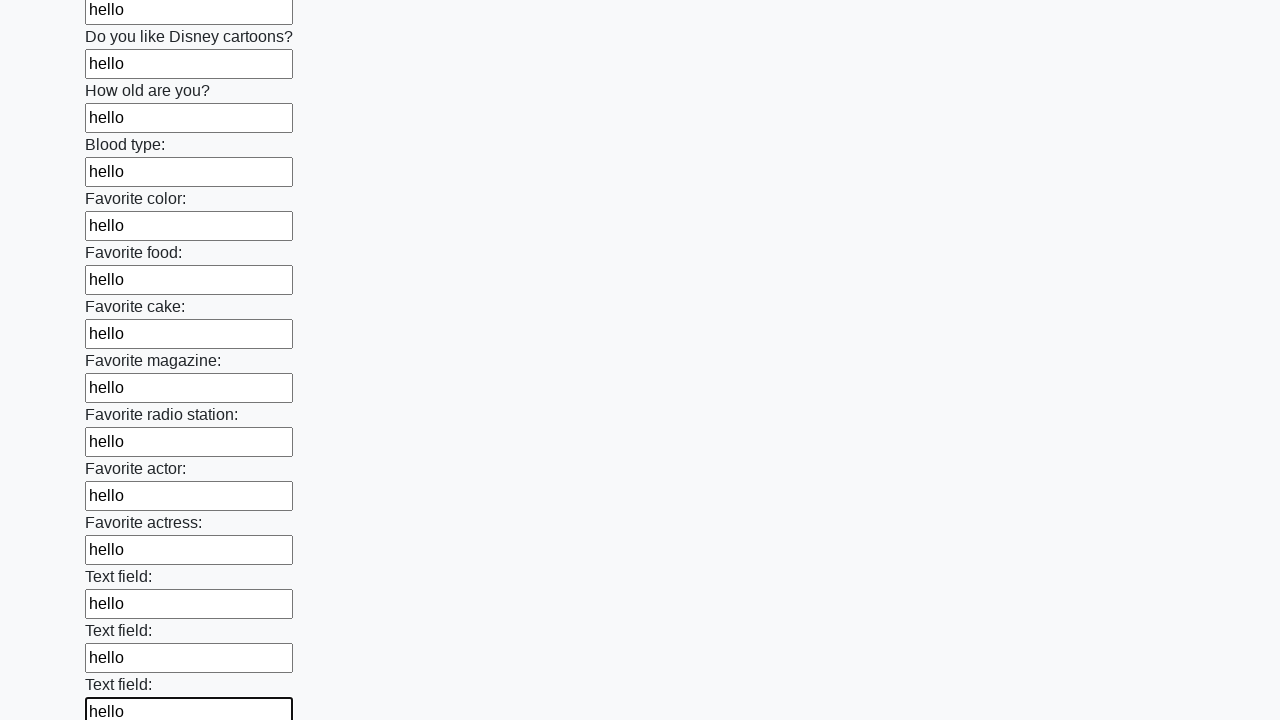

Filled text input field 30 of 100 with 'hello' on input[type="text"] >> nth=29
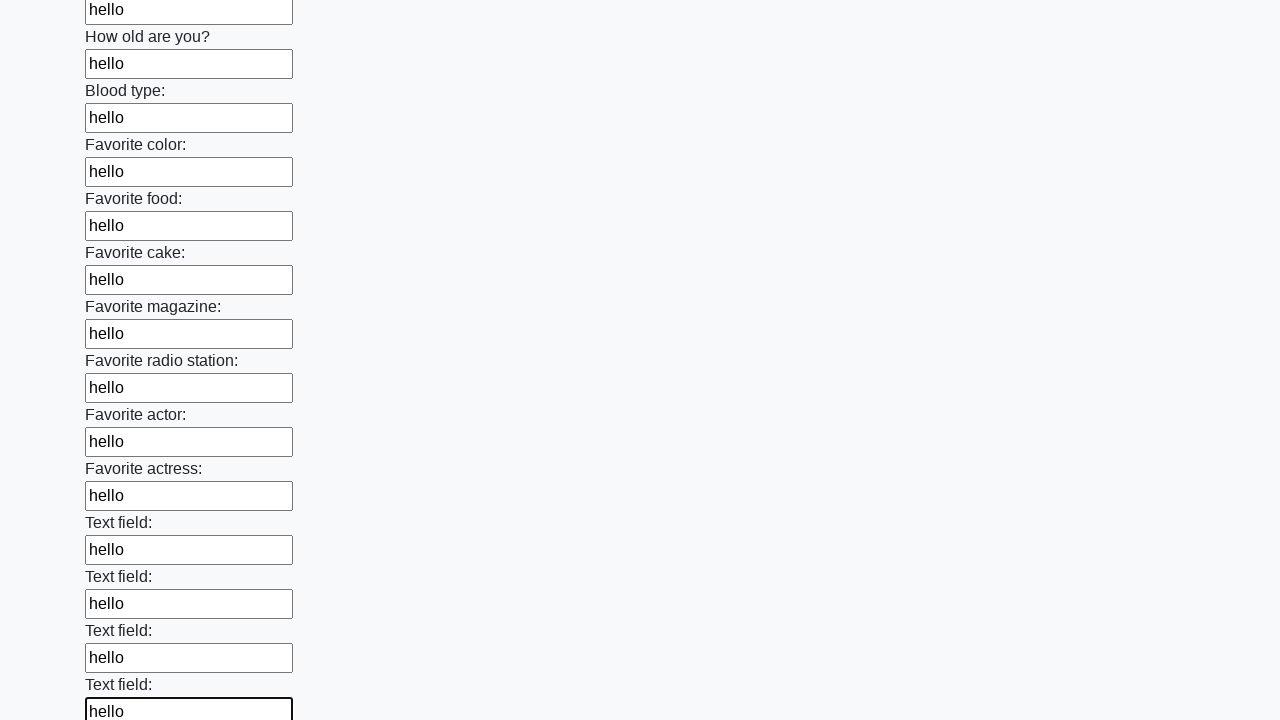

Filled text input field 31 of 100 with 'hello' on input[type="text"] >> nth=30
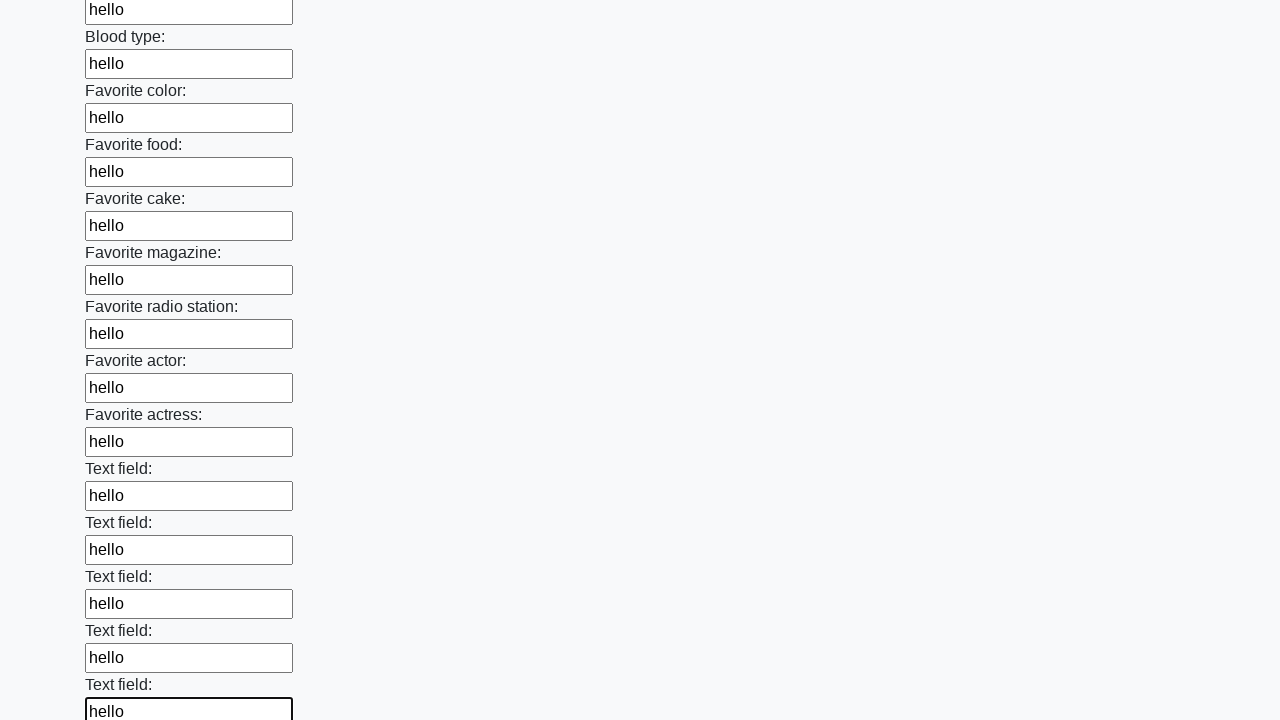

Filled text input field 32 of 100 with 'hello' on input[type="text"] >> nth=31
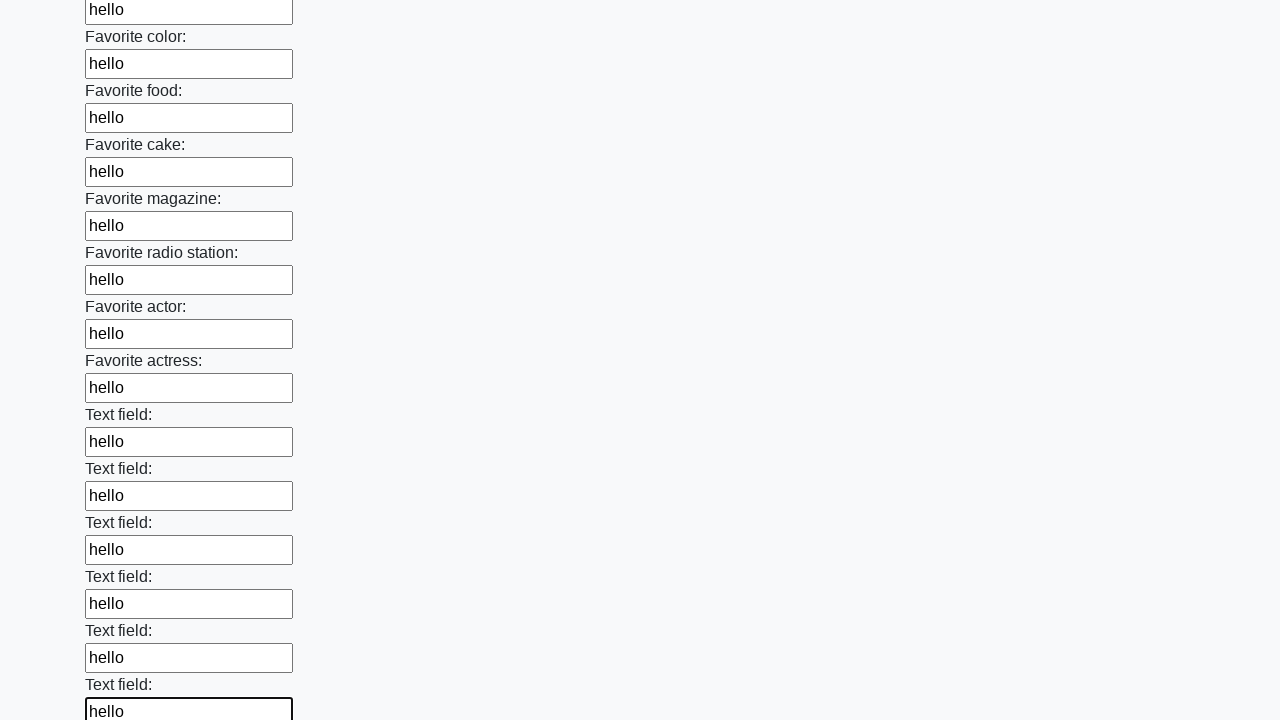

Filled text input field 33 of 100 with 'hello' on input[type="text"] >> nth=32
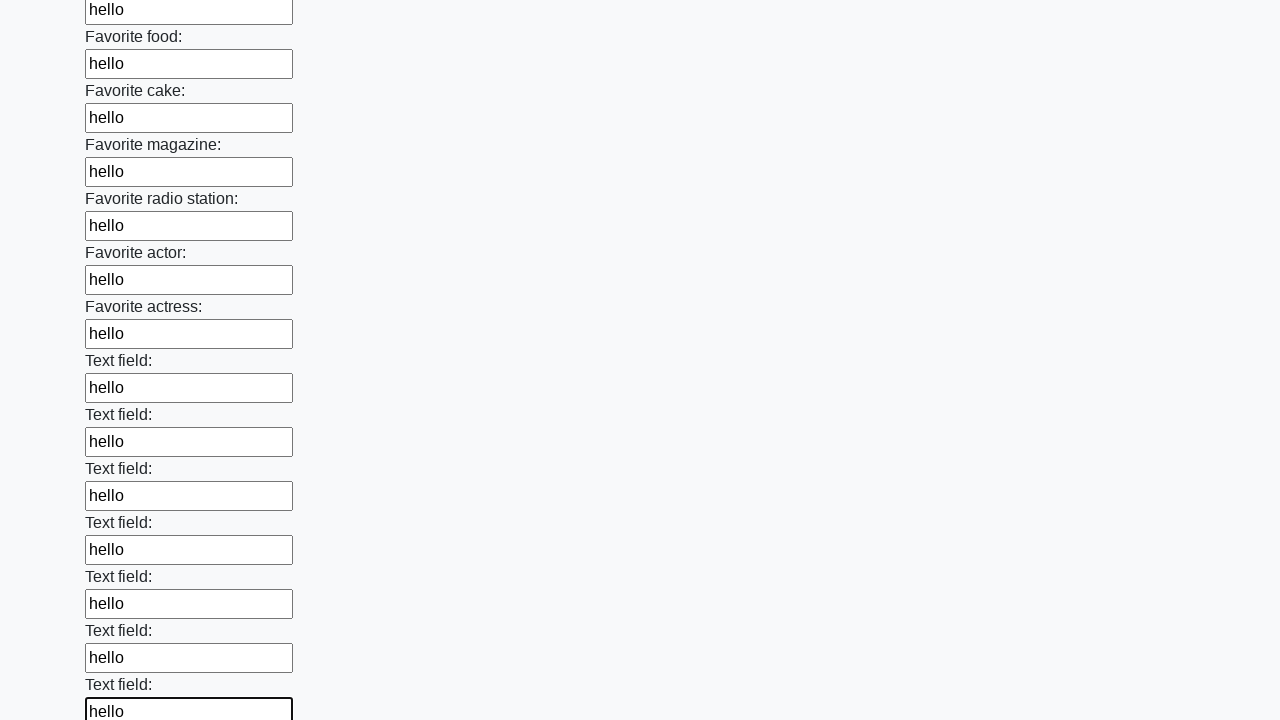

Filled text input field 34 of 100 with 'hello' on input[type="text"] >> nth=33
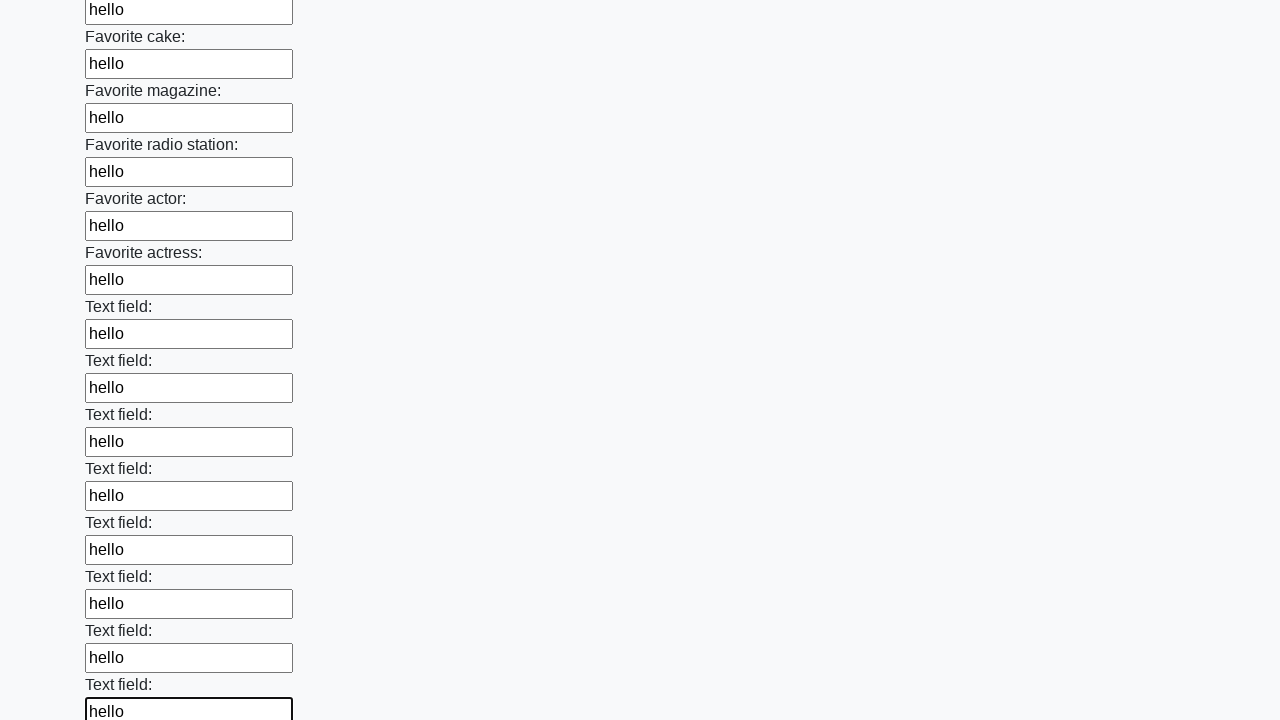

Filled text input field 35 of 100 with 'hello' on input[type="text"] >> nth=34
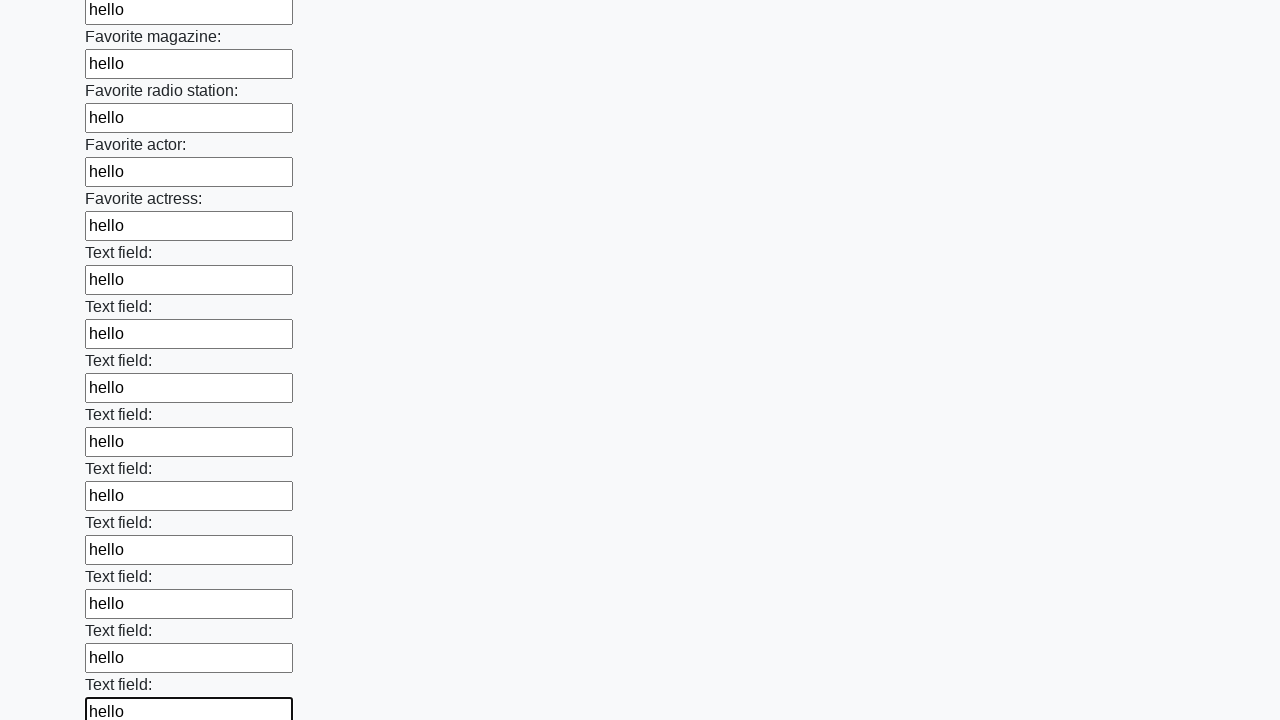

Filled text input field 36 of 100 with 'hello' on input[type="text"] >> nth=35
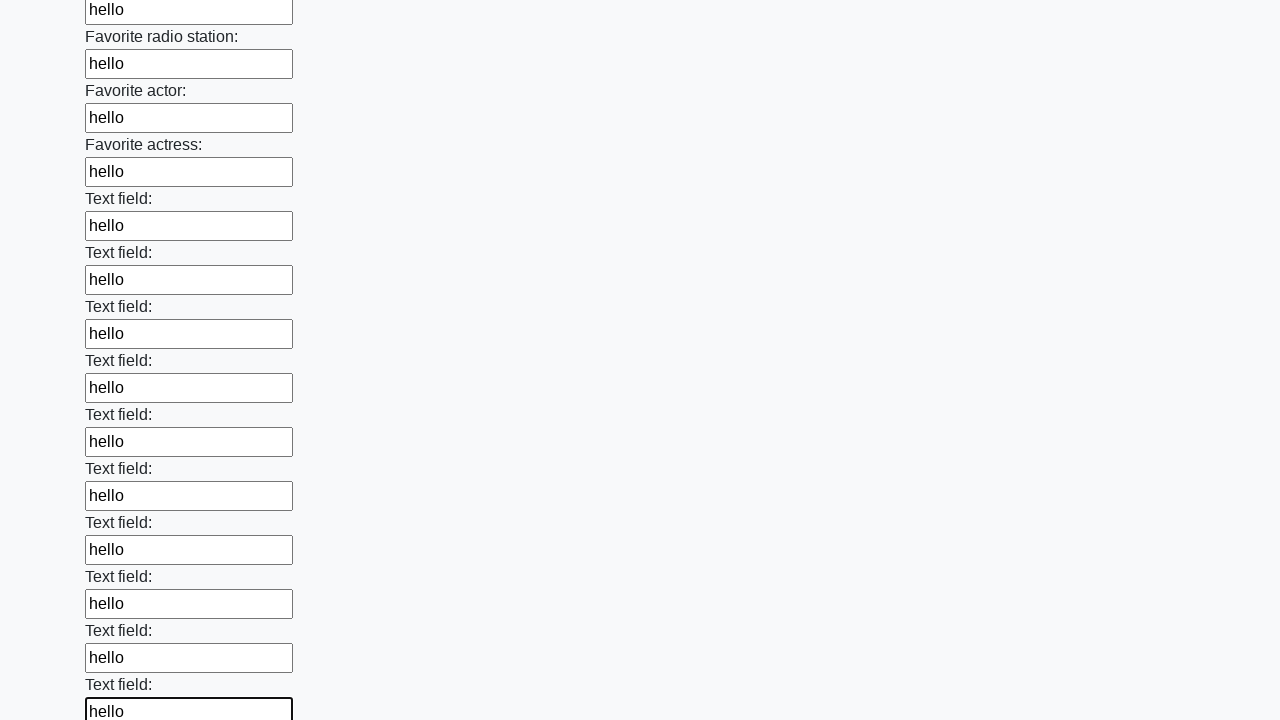

Filled text input field 37 of 100 with 'hello' on input[type="text"] >> nth=36
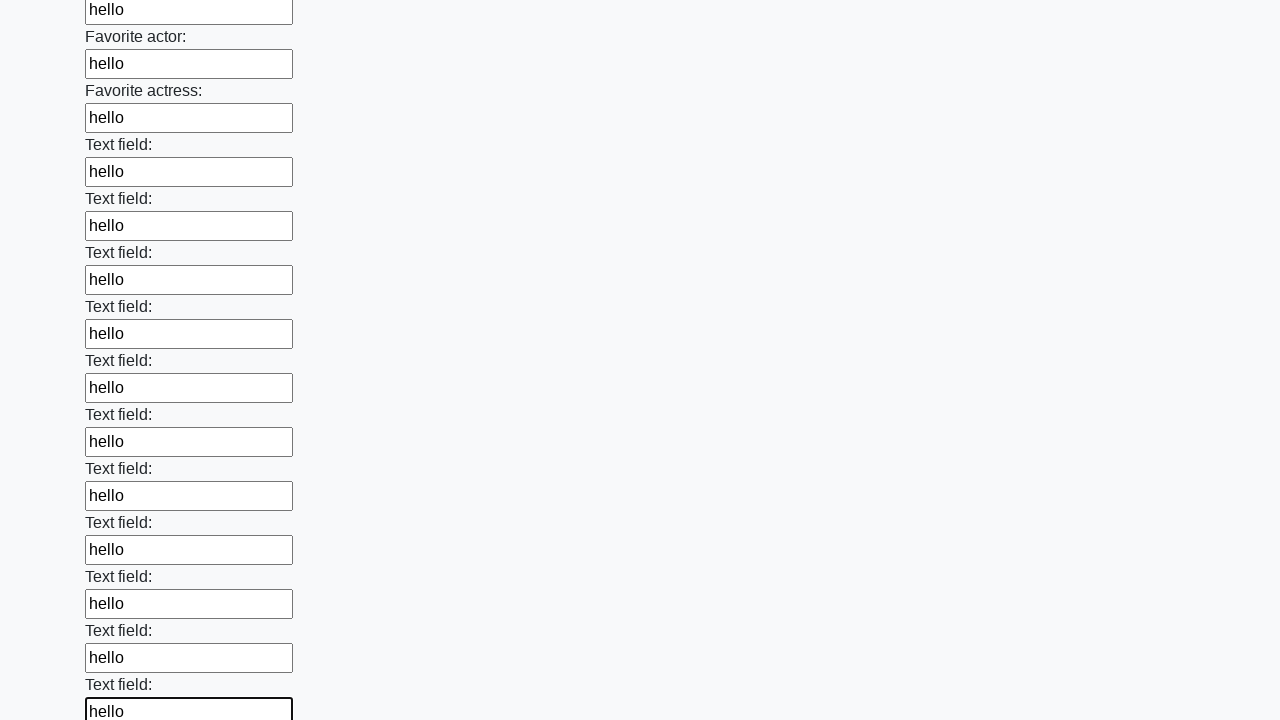

Filled text input field 38 of 100 with 'hello' on input[type="text"] >> nth=37
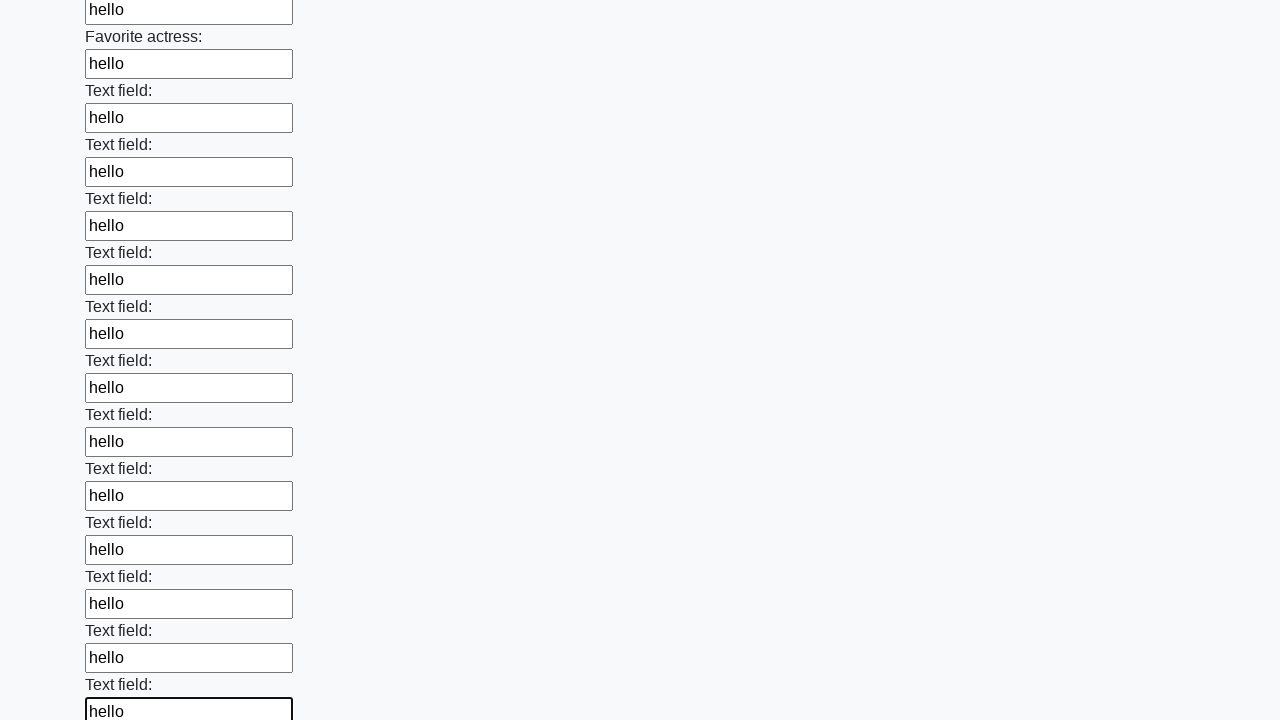

Filled text input field 39 of 100 with 'hello' on input[type="text"] >> nth=38
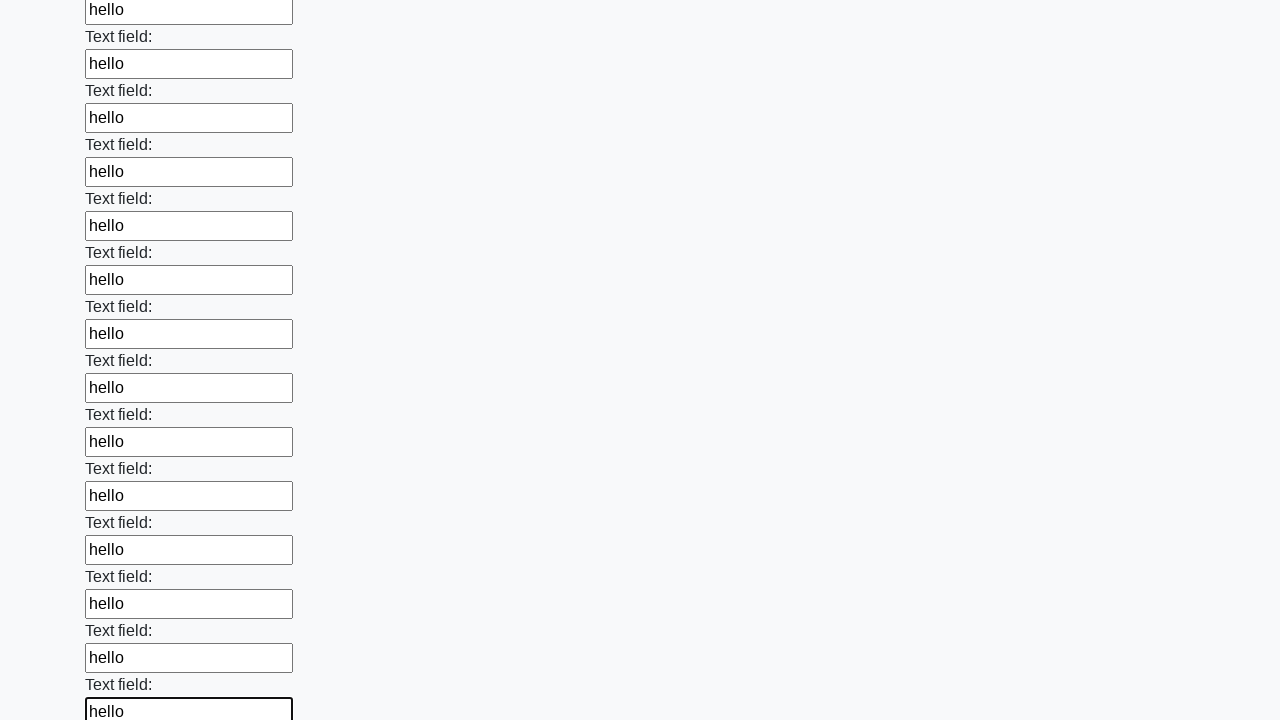

Filled text input field 40 of 100 with 'hello' on input[type="text"] >> nth=39
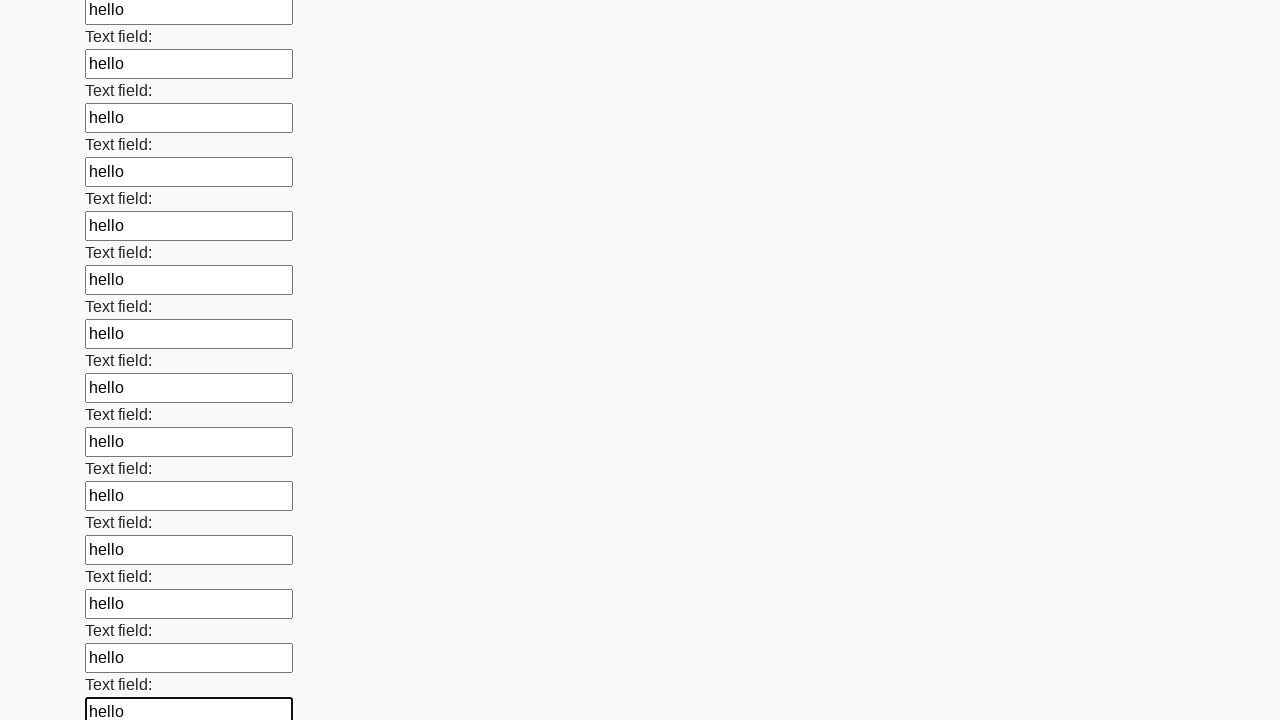

Filled text input field 41 of 100 with 'hello' on input[type="text"] >> nth=40
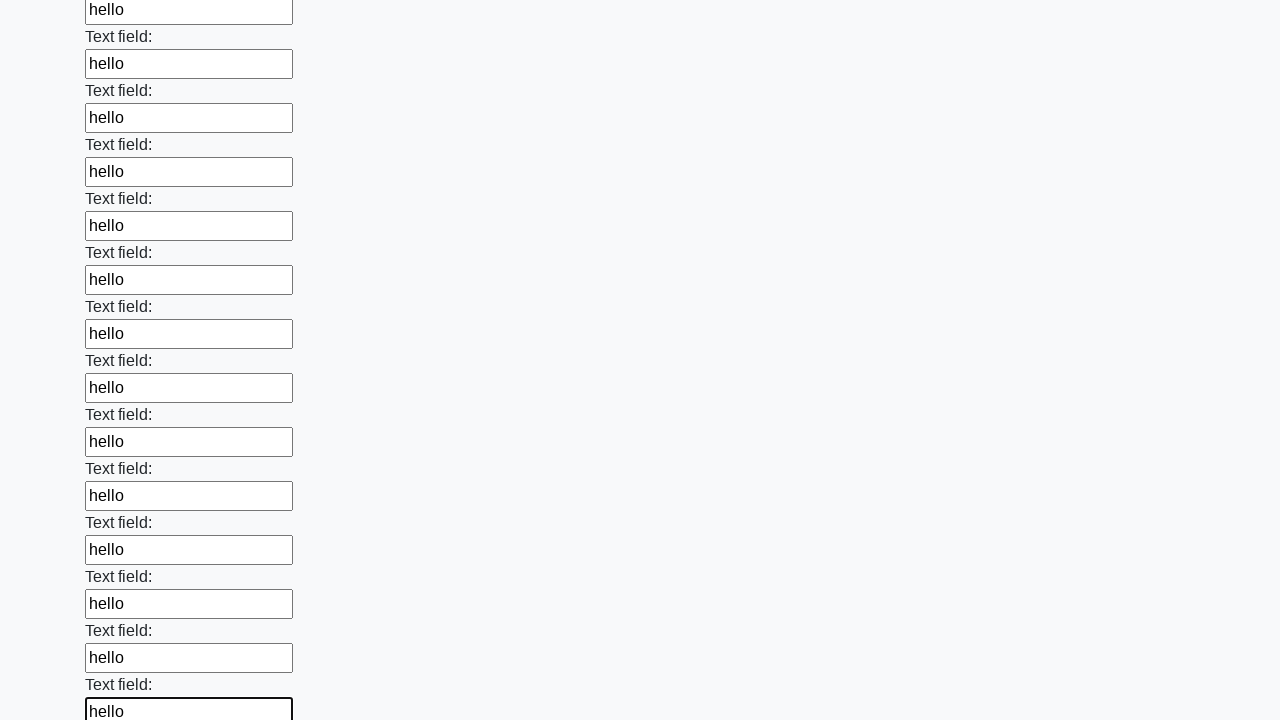

Filled text input field 42 of 100 with 'hello' on input[type="text"] >> nth=41
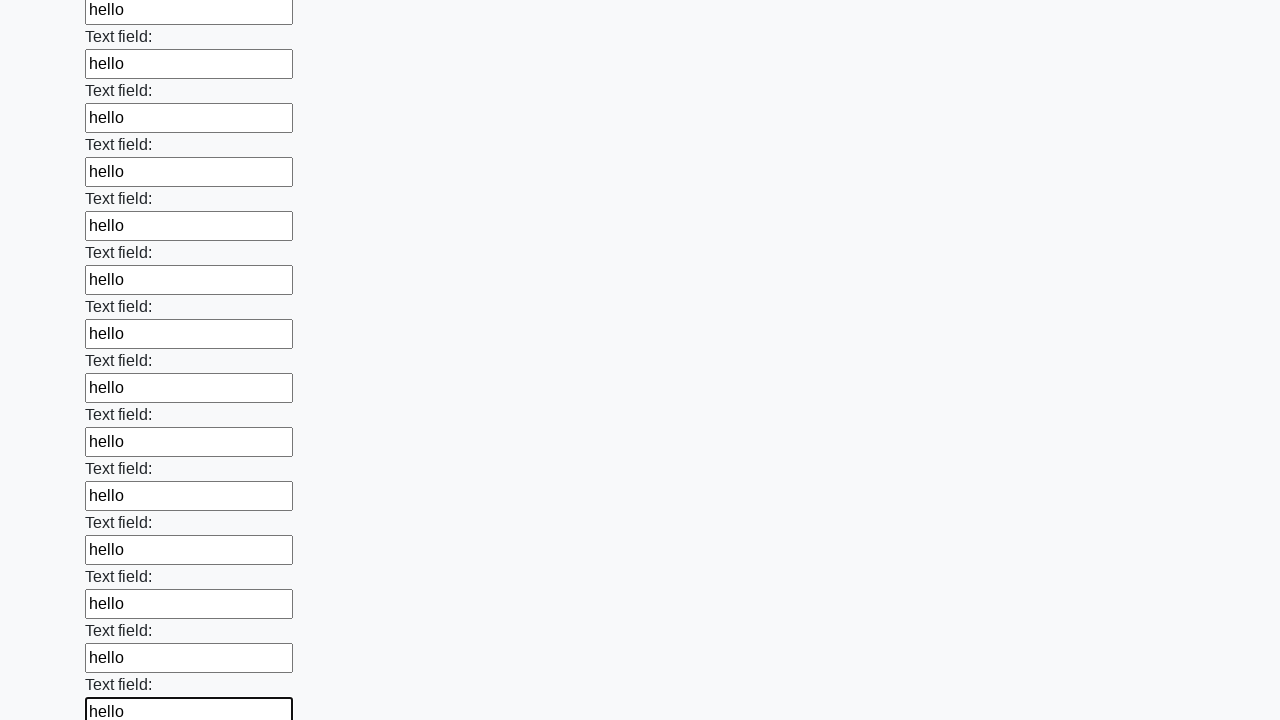

Filled text input field 43 of 100 with 'hello' on input[type="text"] >> nth=42
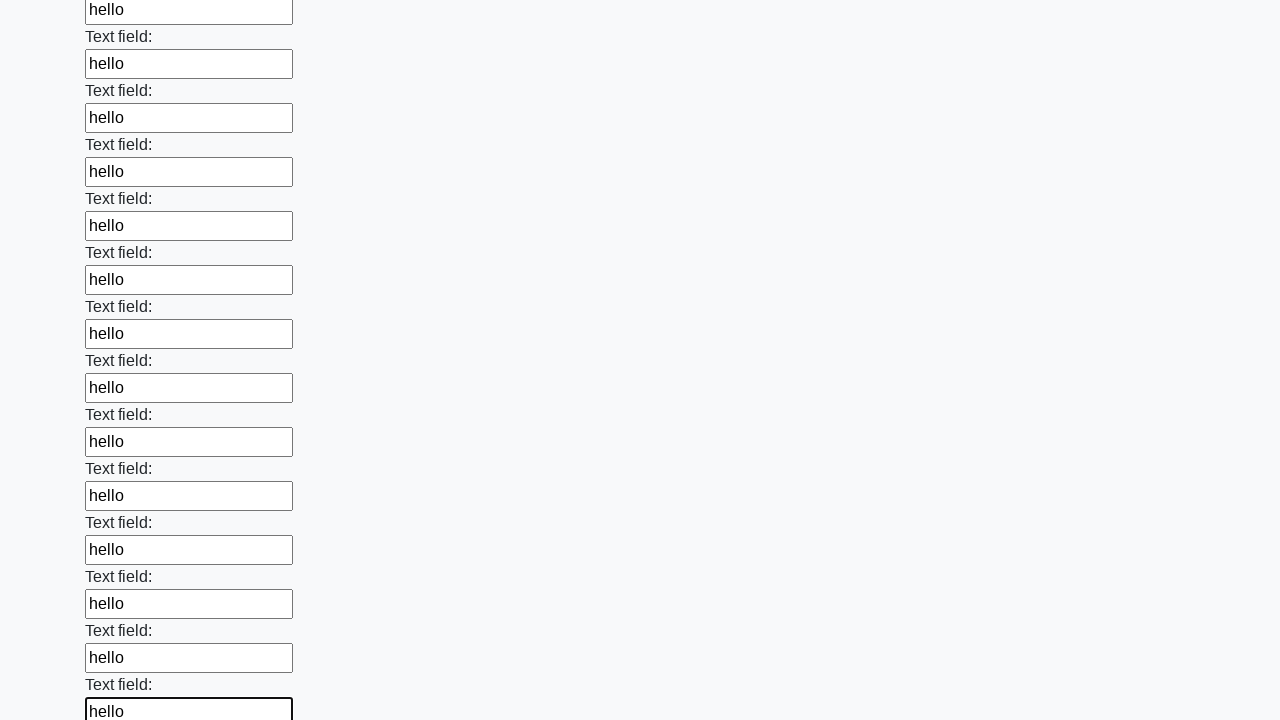

Filled text input field 44 of 100 with 'hello' on input[type="text"] >> nth=43
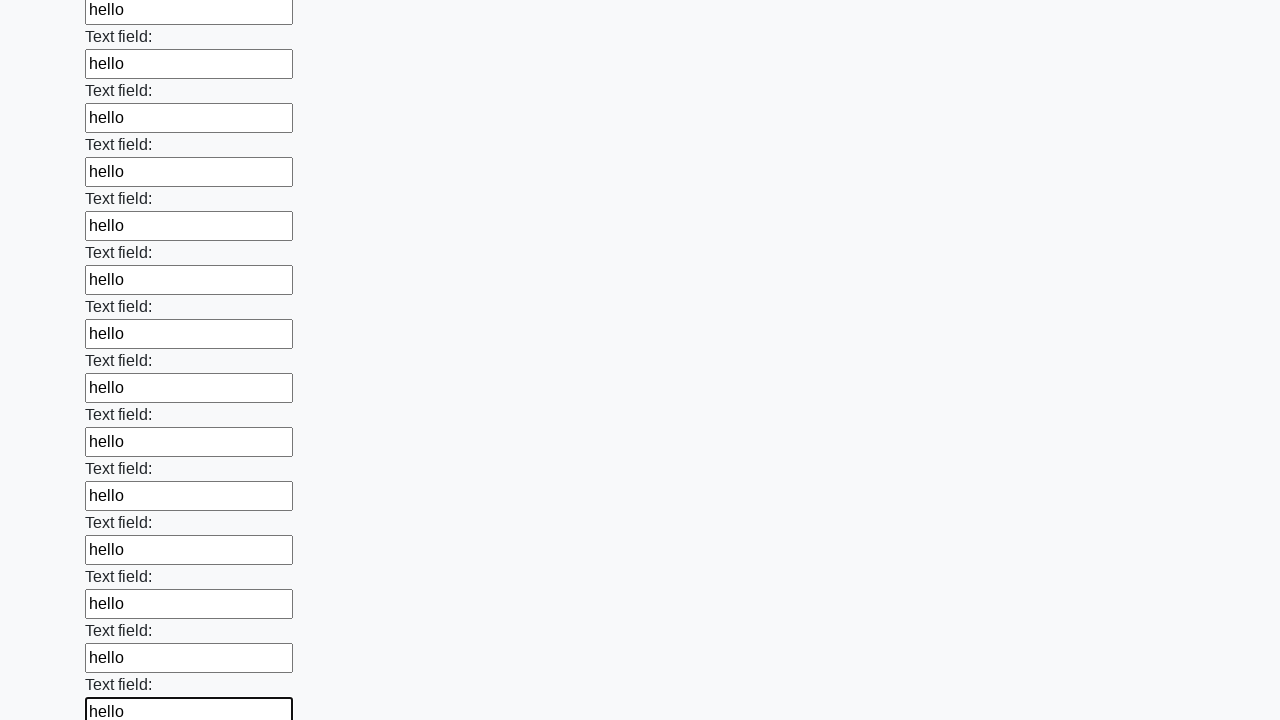

Filled text input field 45 of 100 with 'hello' on input[type="text"] >> nth=44
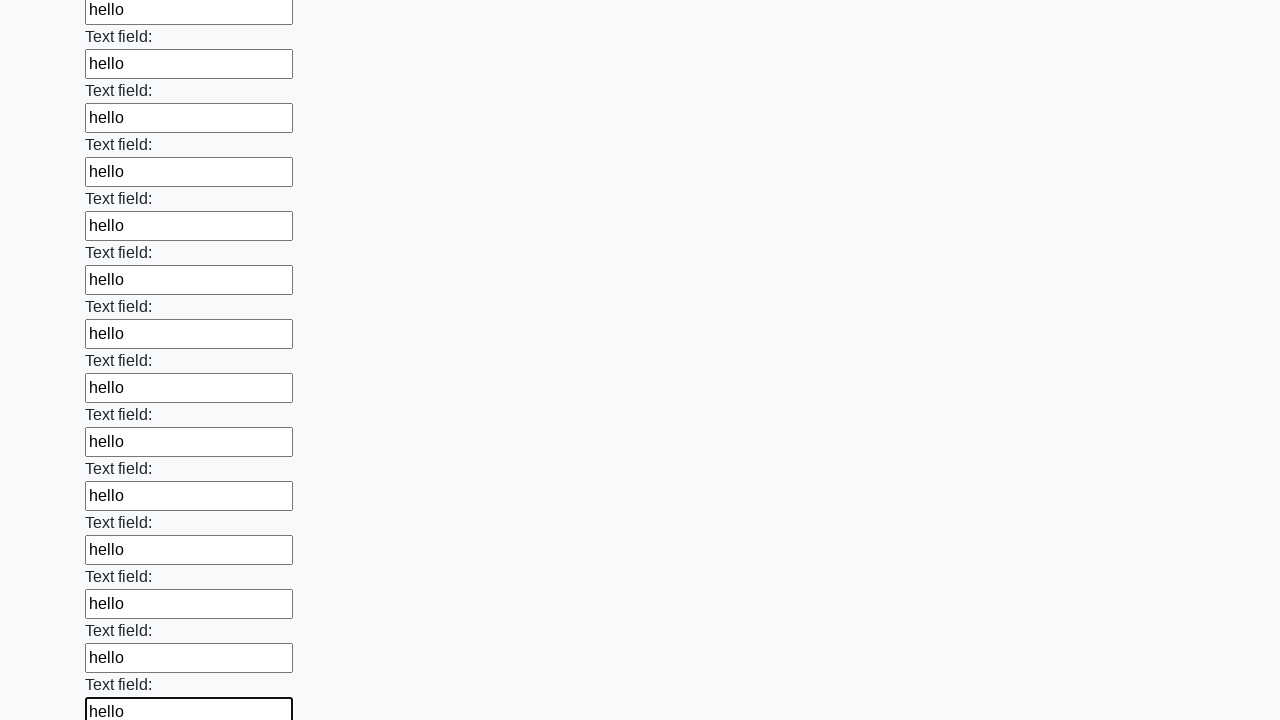

Filled text input field 46 of 100 with 'hello' on input[type="text"] >> nth=45
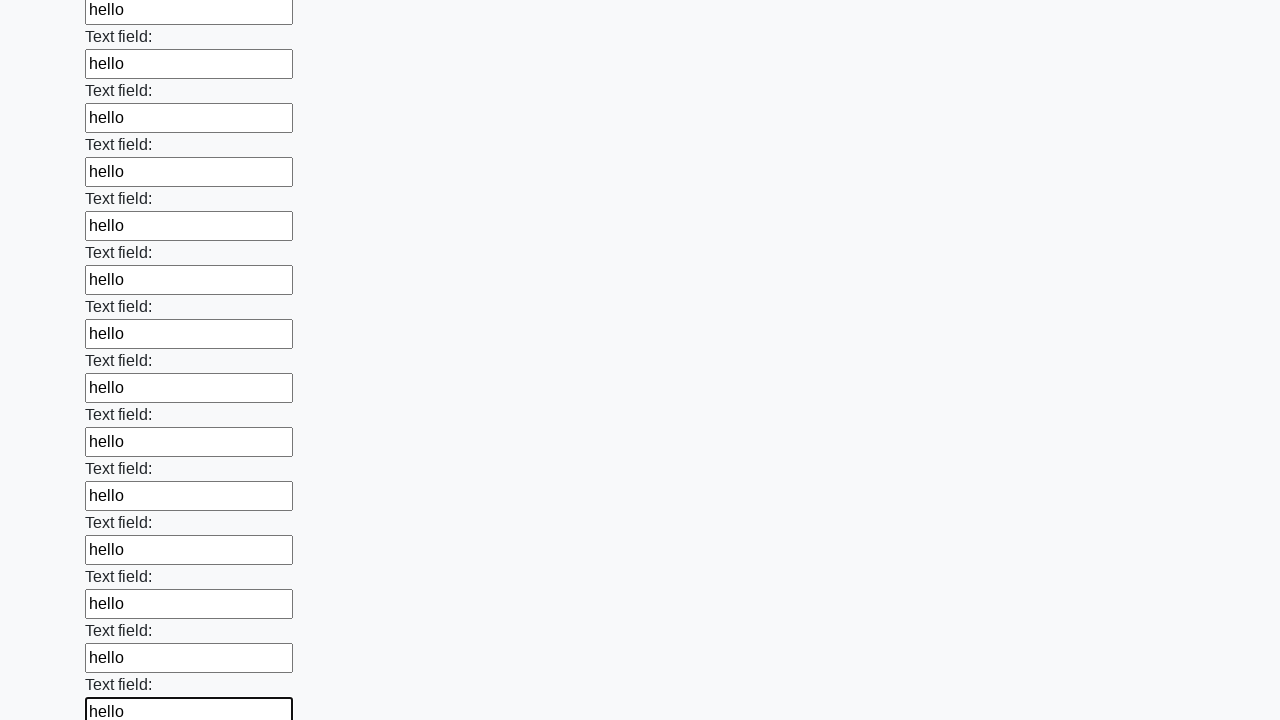

Filled text input field 47 of 100 with 'hello' on input[type="text"] >> nth=46
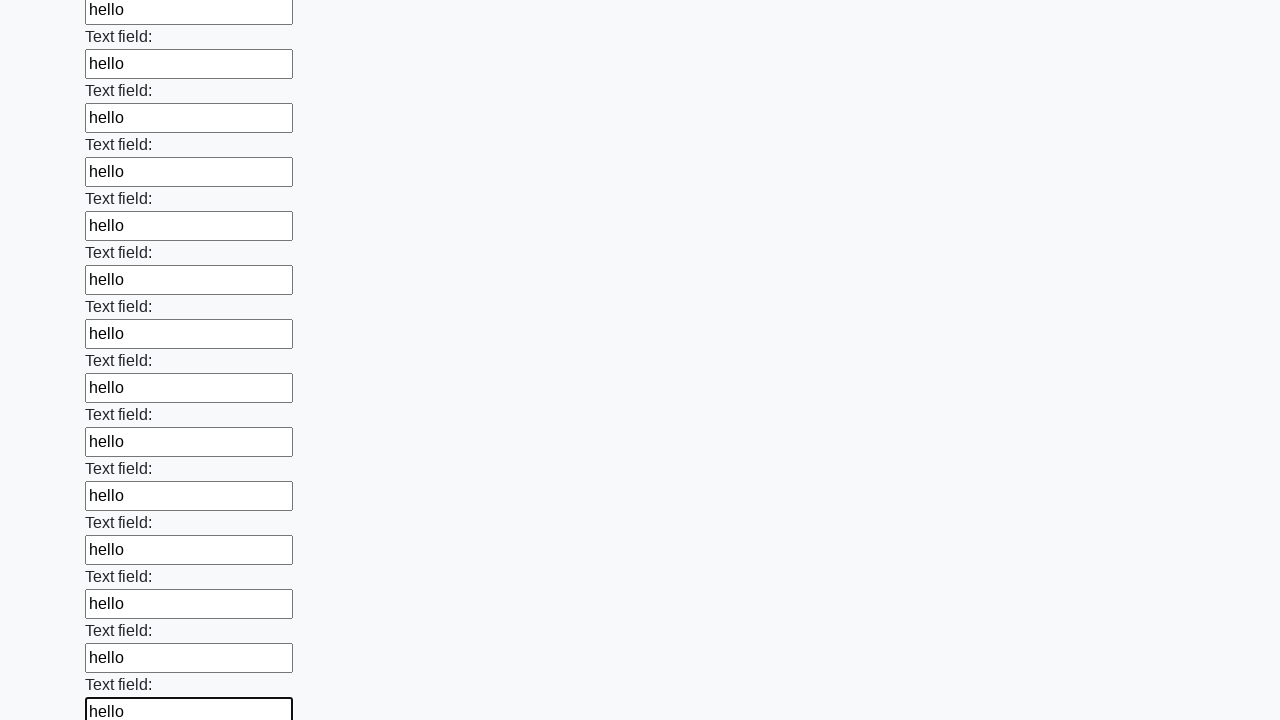

Filled text input field 48 of 100 with 'hello' on input[type="text"] >> nth=47
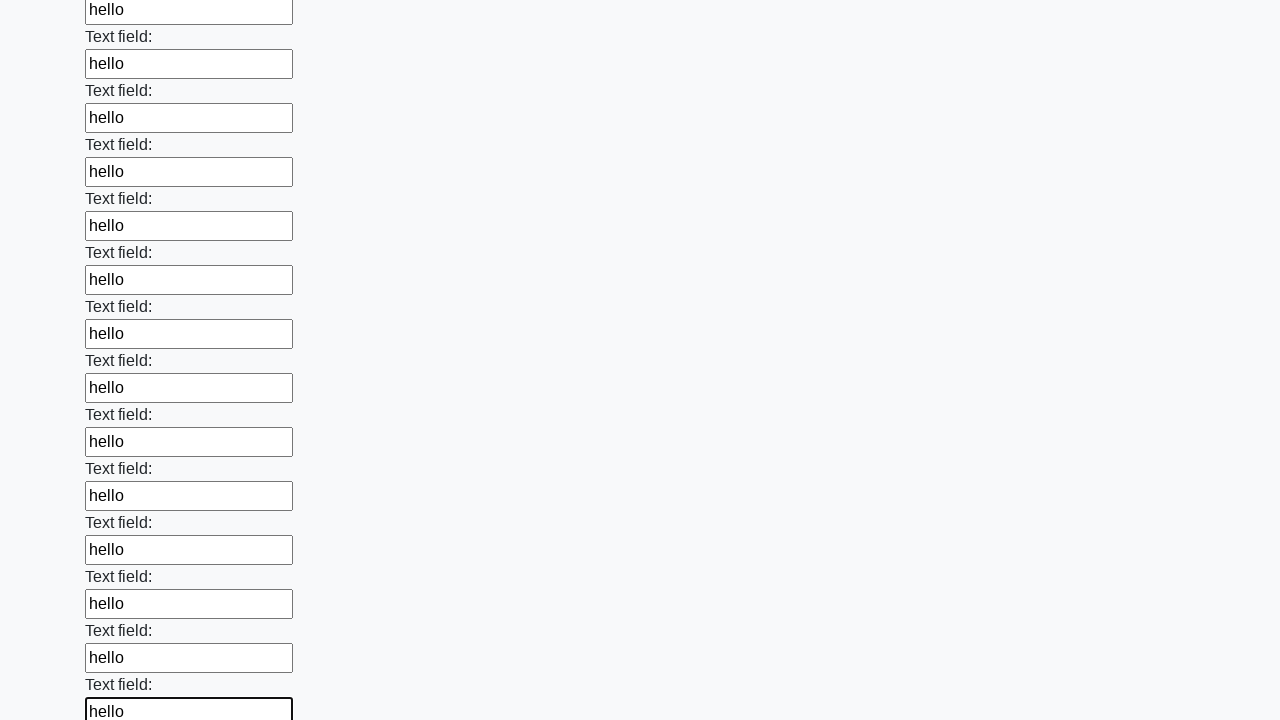

Filled text input field 49 of 100 with 'hello' on input[type="text"] >> nth=48
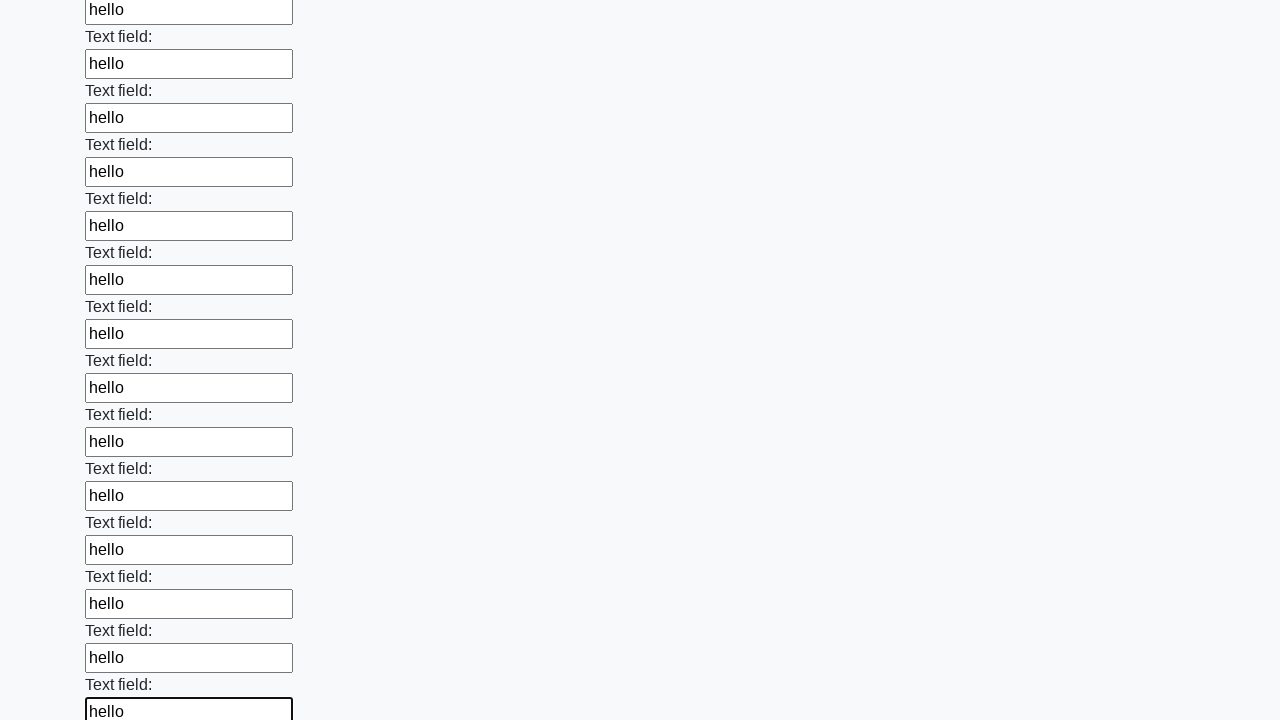

Filled text input field 50 of 100 with 'hello' on input[type="text"] >> nth=49
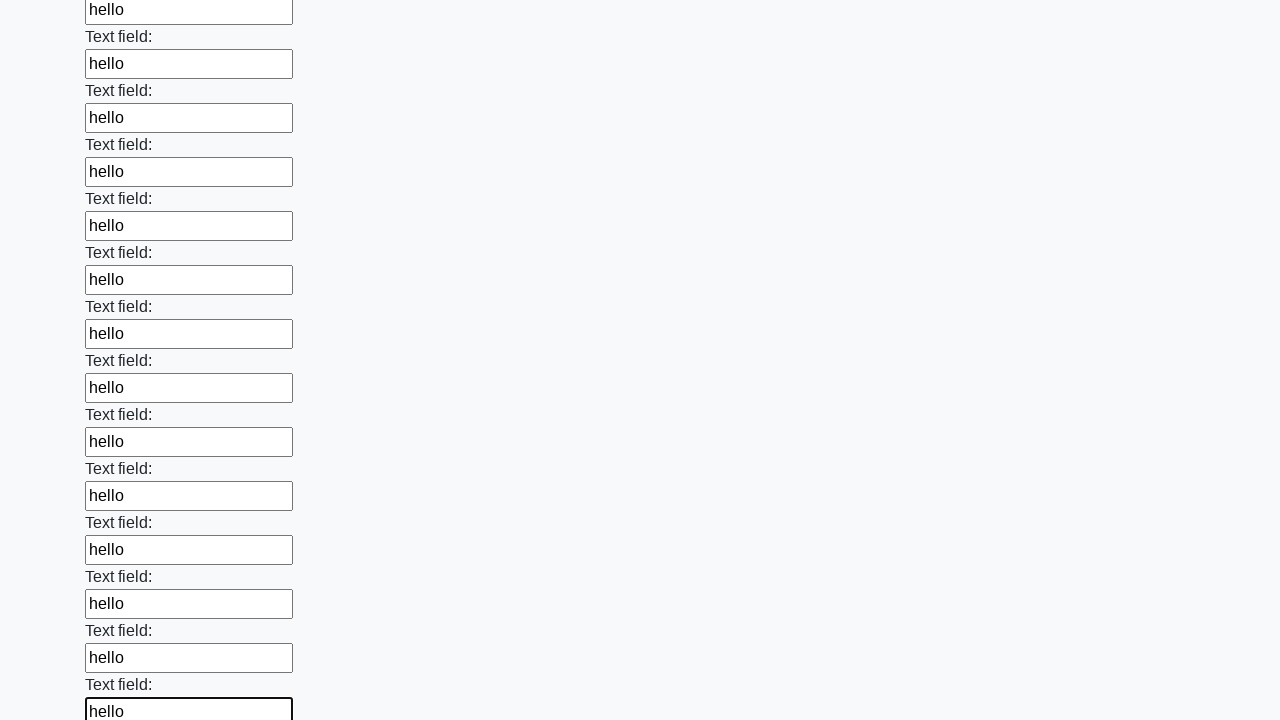

Filled text input field 51 of 100 with 'hello' on input[type="text"] >> nth=50
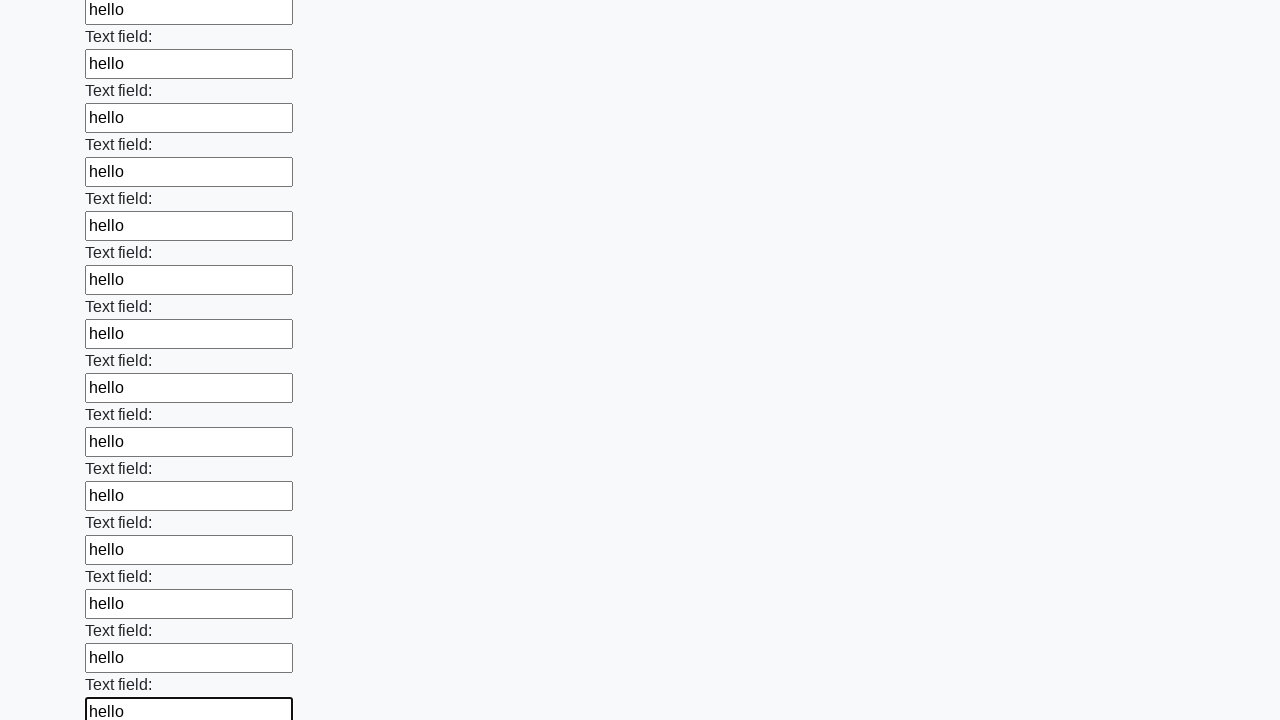

Filled text input field 52 of 100 with 'hello' on input[type="text"] >> nth=51
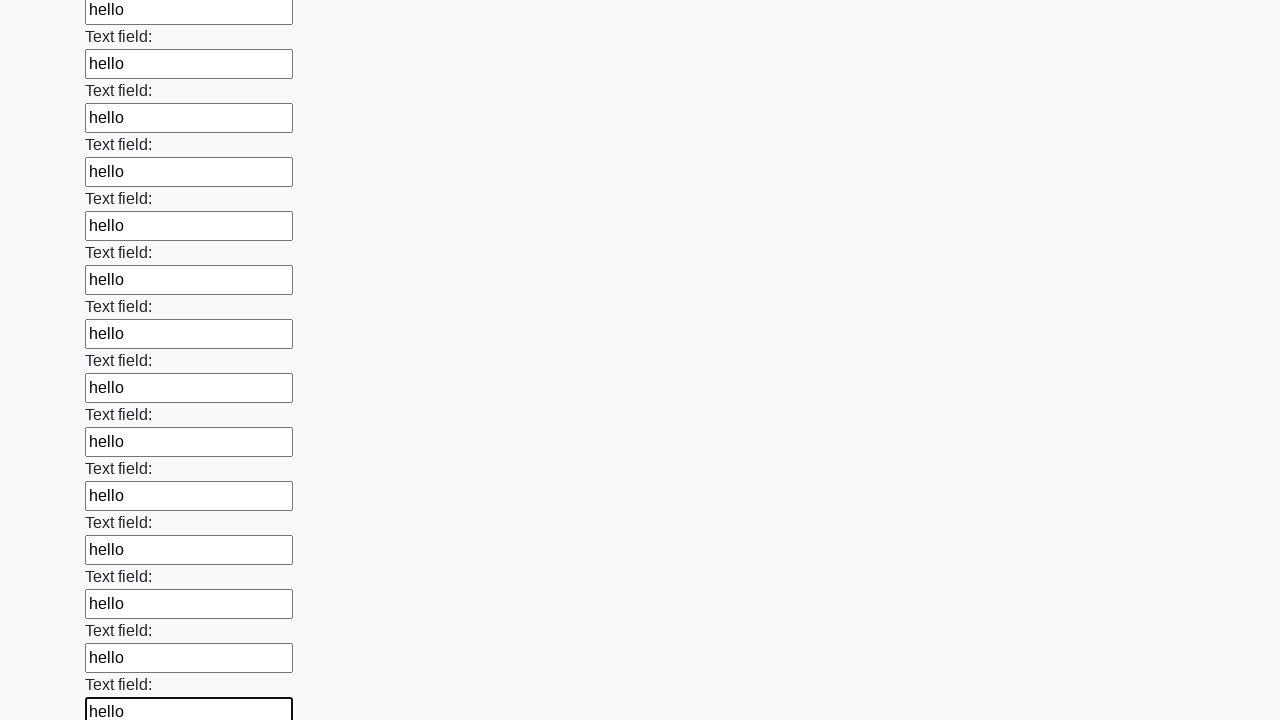

Filled text input field 53 of 100 with 'hello' on input[type="text"] >> nth=52
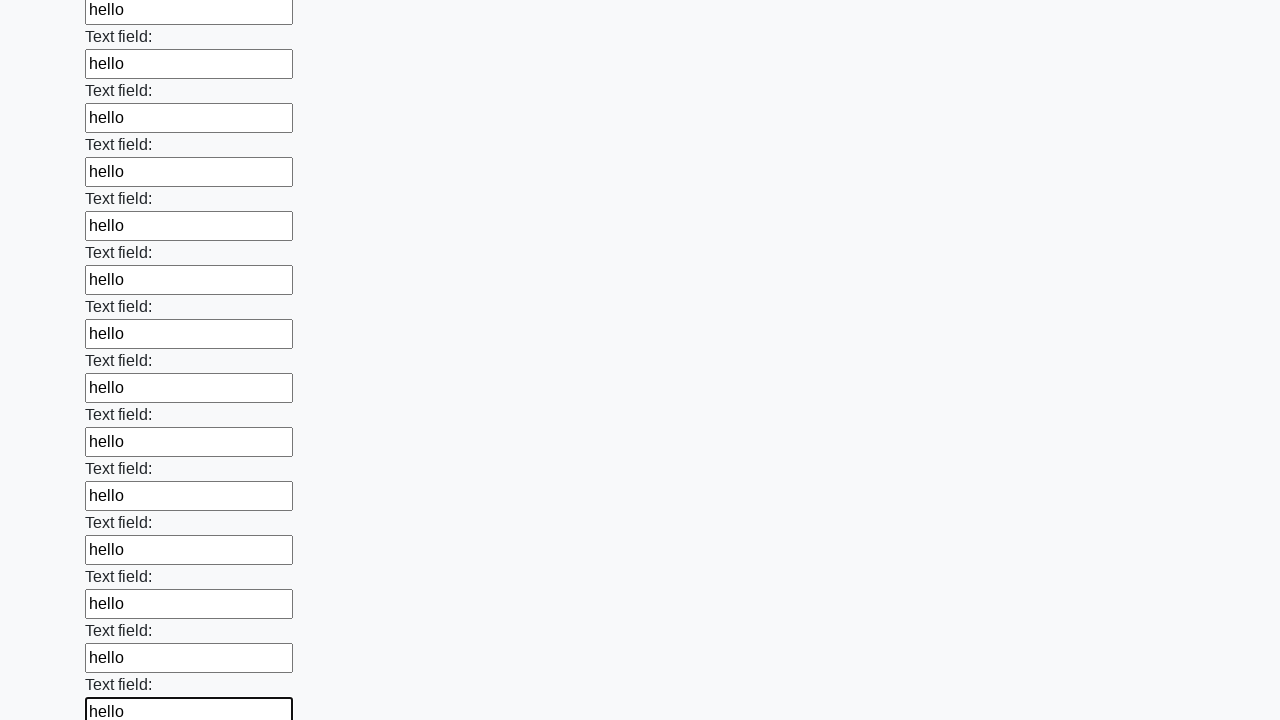

Filled text input field 54 of 100 with 'hello' on input[type="text"] >> nth=53
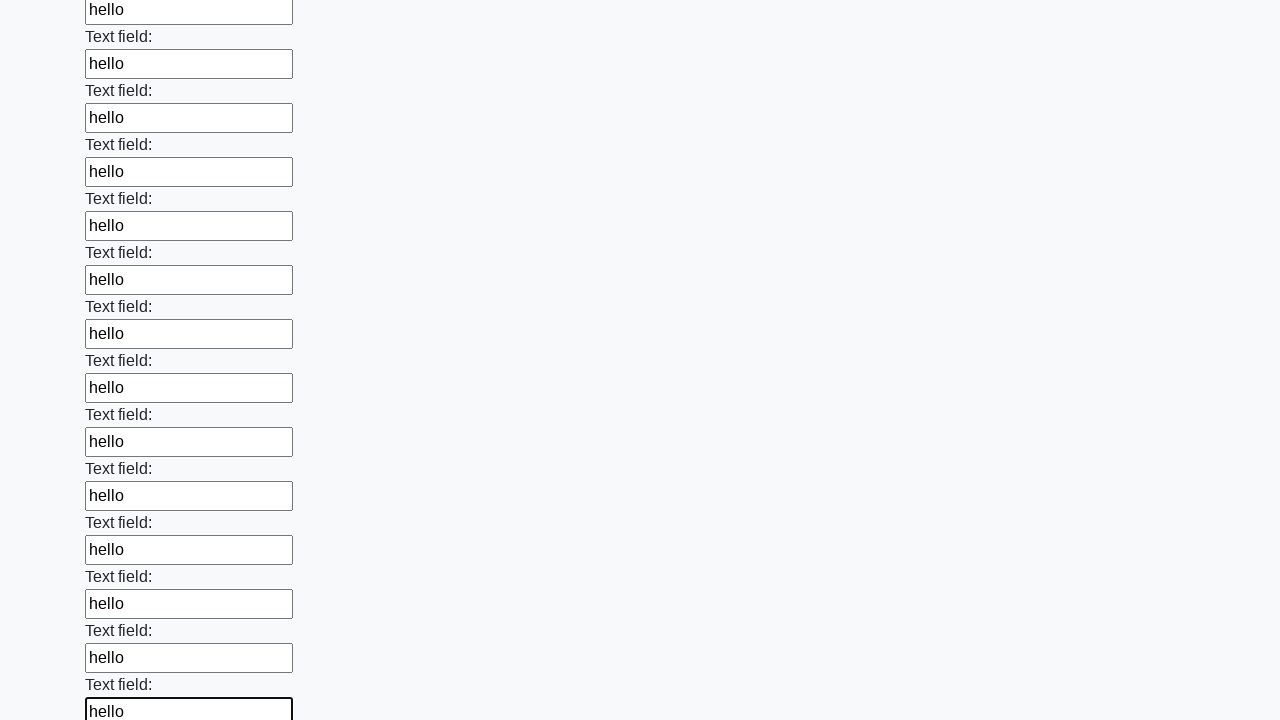

Filled text input field 55 of 100 with 'hello' on input[type="text"] >> nth=54
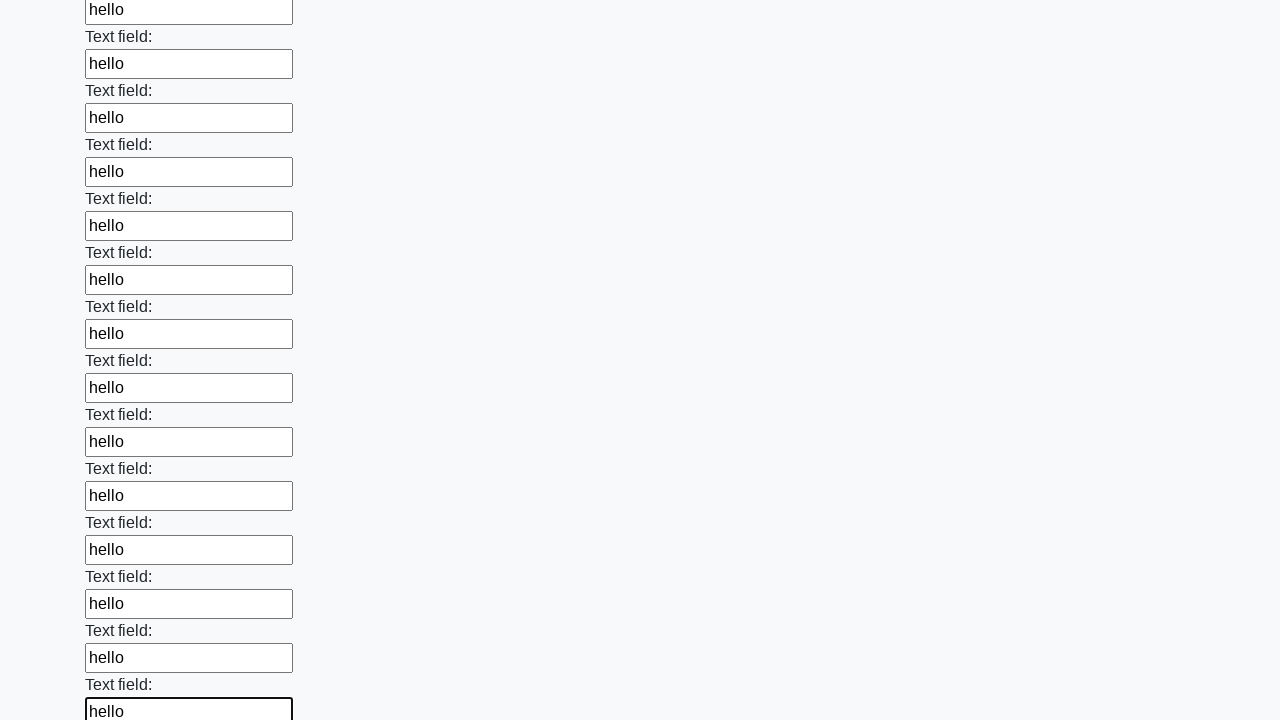

Filled text input field 56 of 100 with 'hello' on input[type="text"] >> nth=55
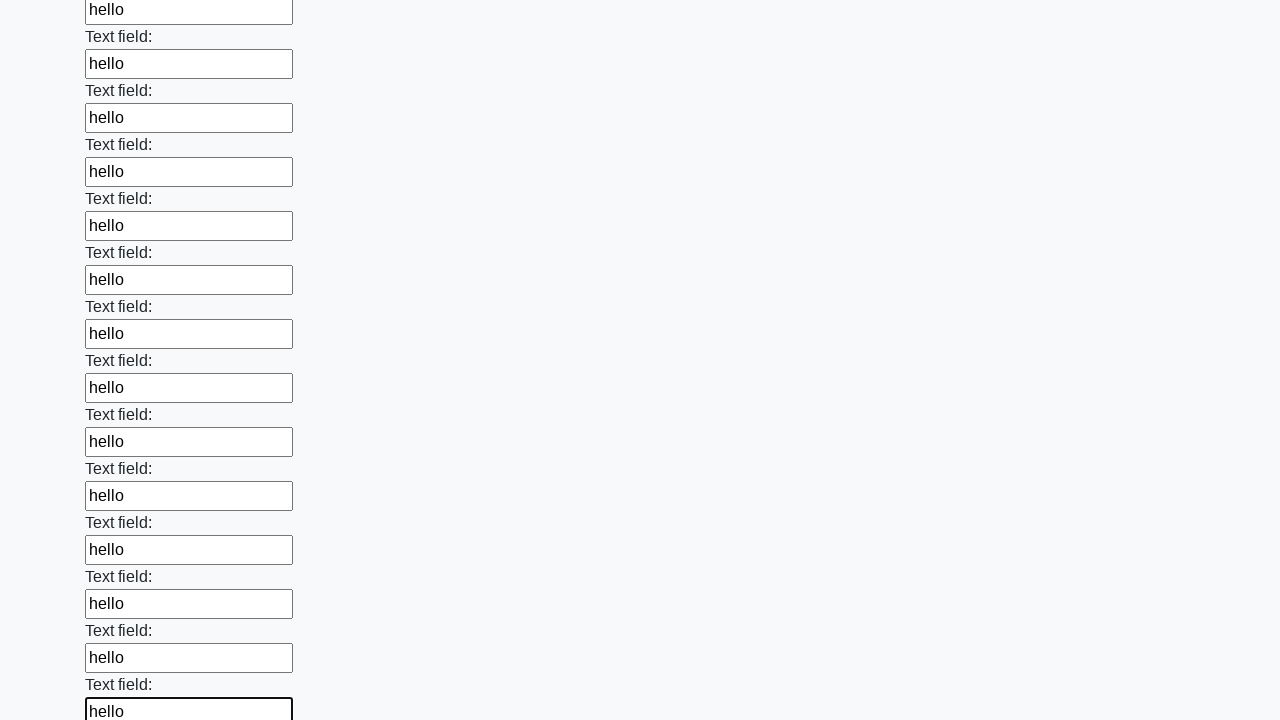

Filled text input field 57 of 100 with 'hello' on input[type="text"] >> nth=56
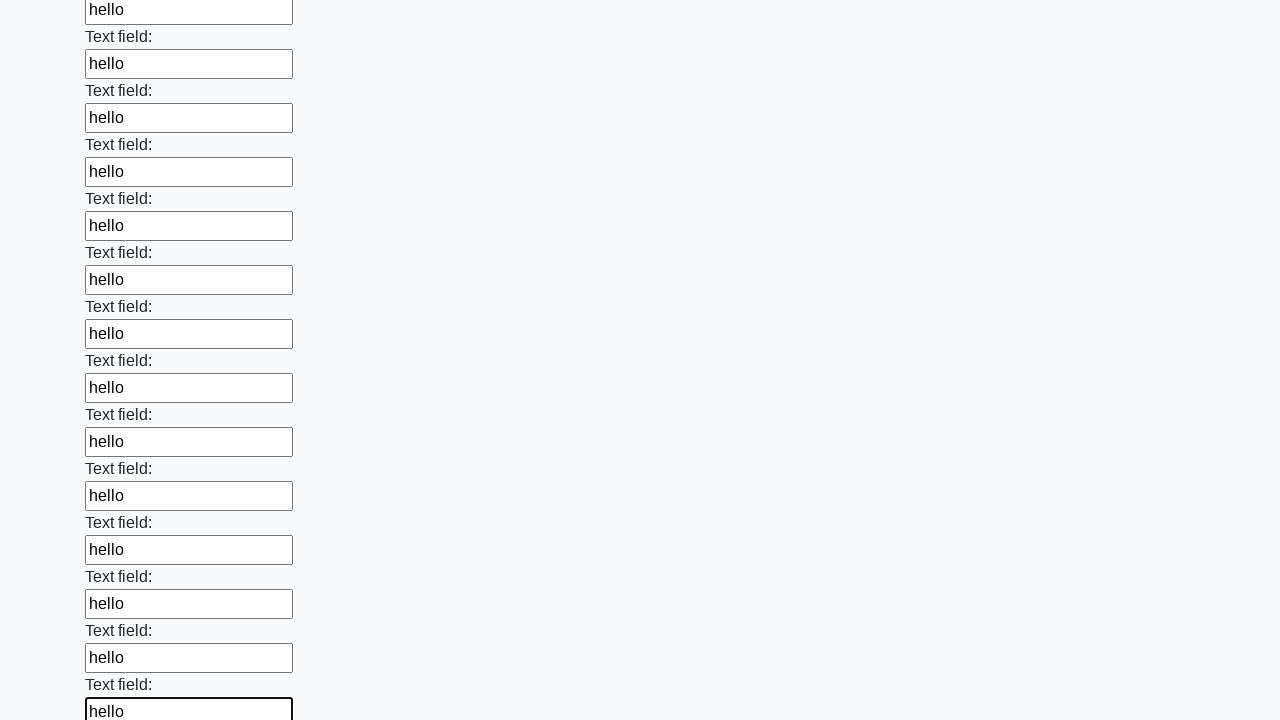

Filled text input field 58 of 100 with 'hello' on input[type="text"] >> nth=57
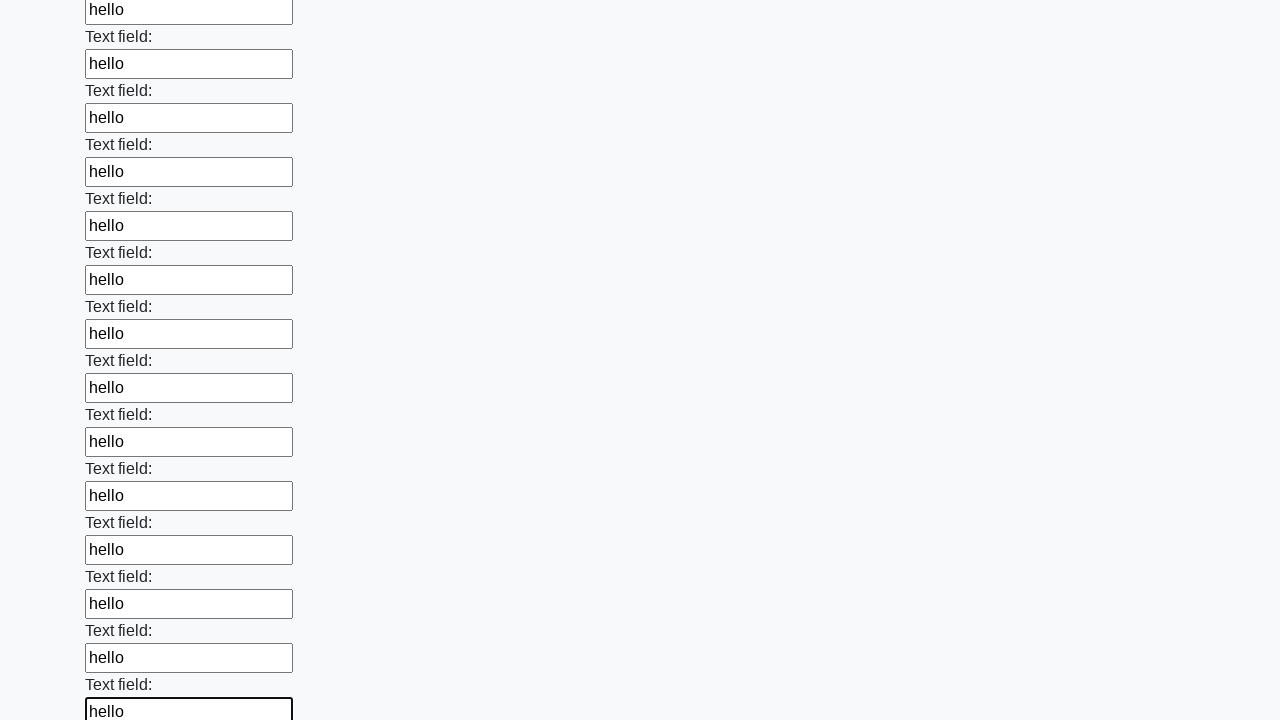

Filled text input field 59 of 100 with 'hello' on input[type="text"] >> nth=58
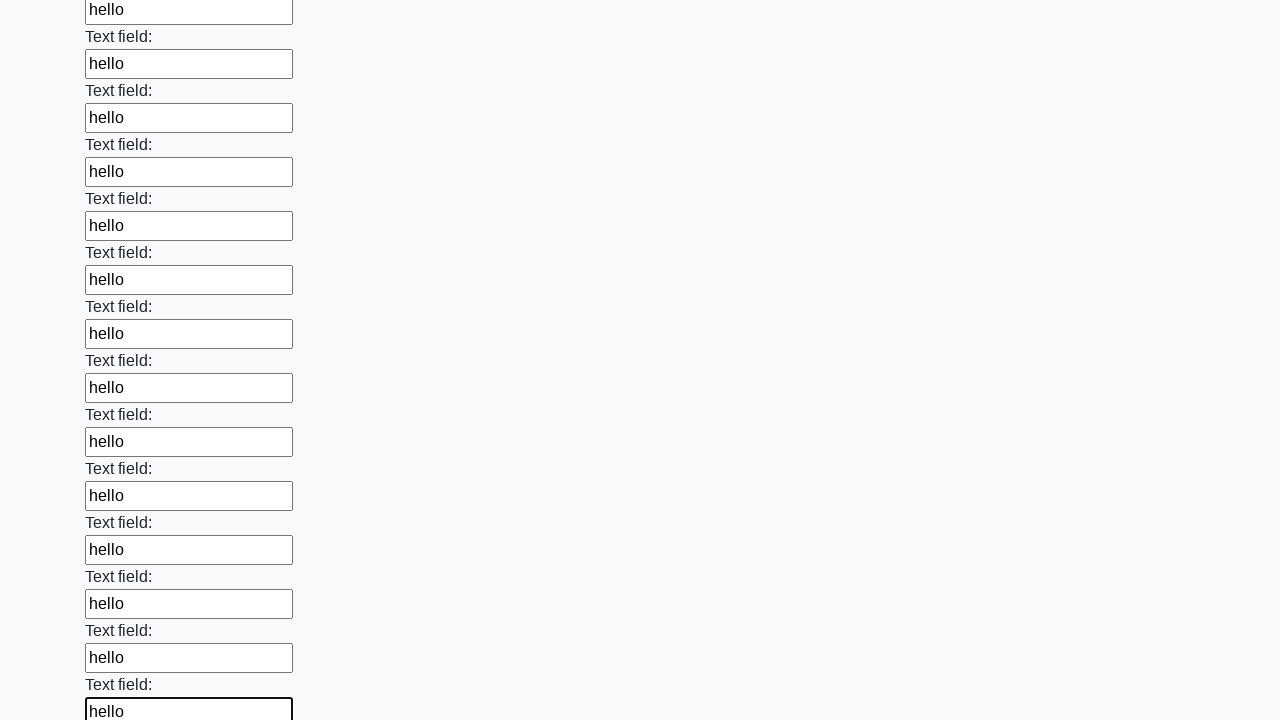

Filled text input field 60 of 100 with 'hello' on input[type="text"] >> nth=59
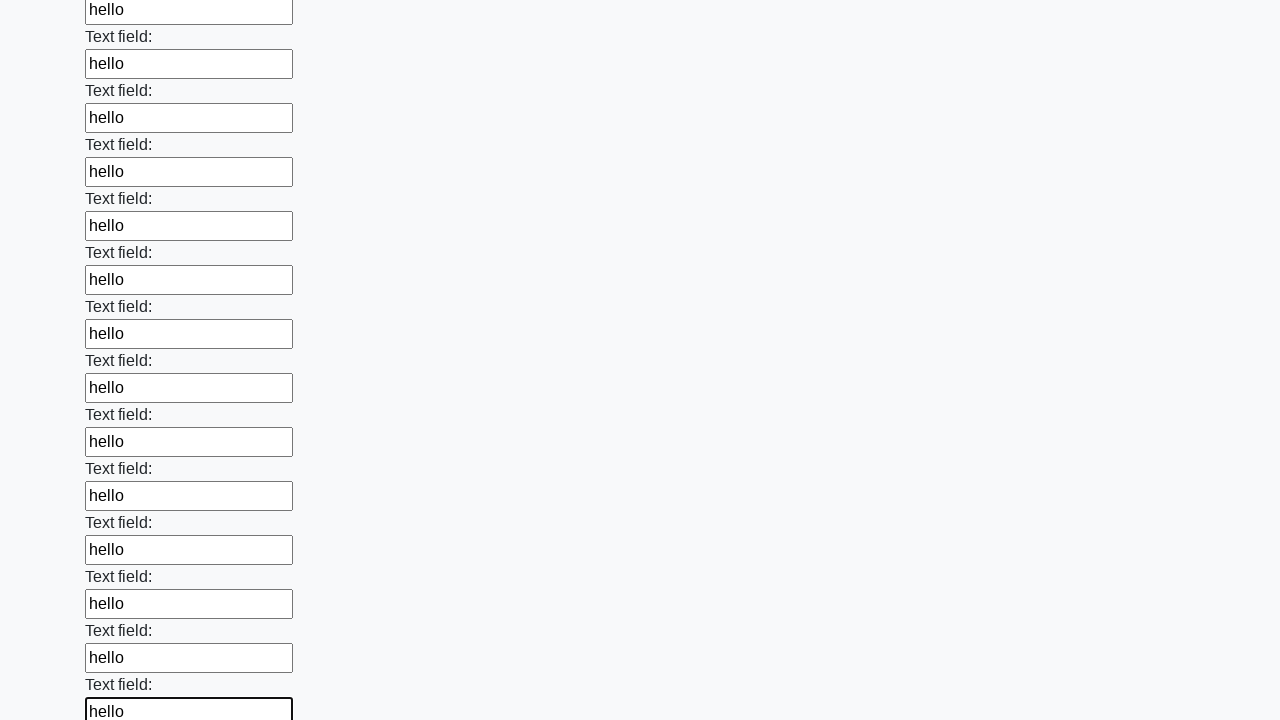

Filled text input field 61 of 100 with 'hello' on input[type="text"] >> nth=60
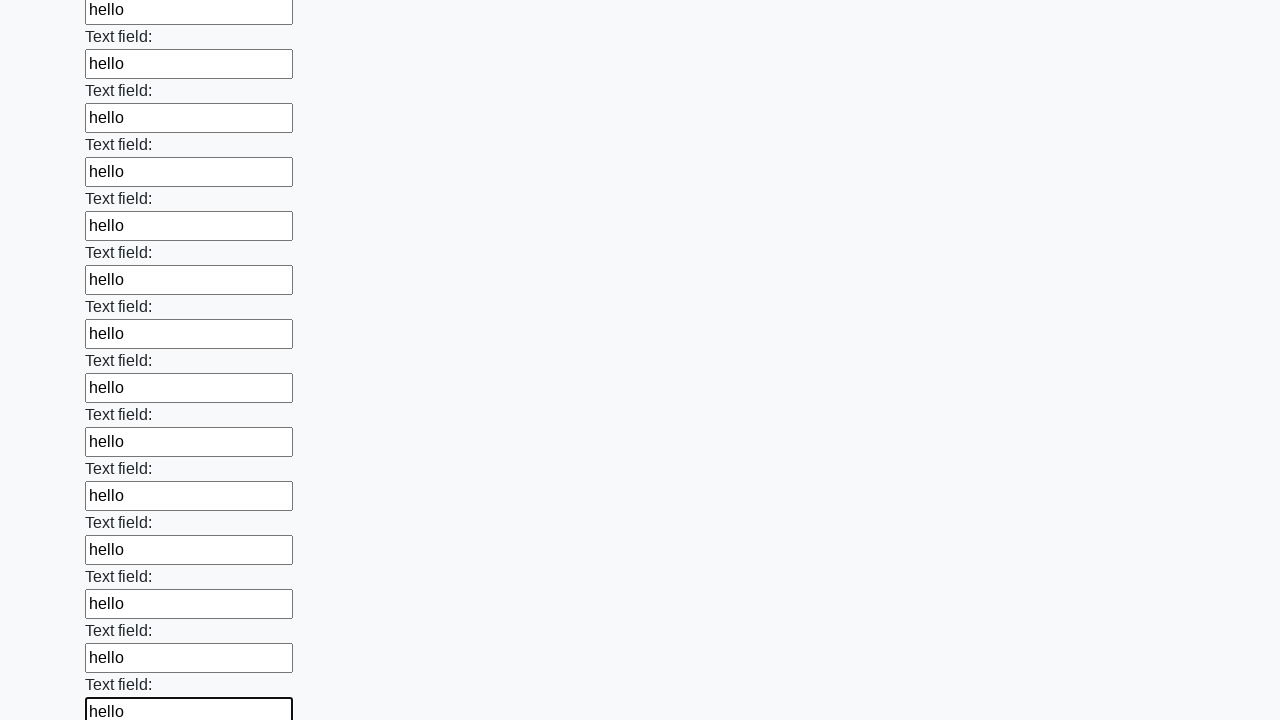

Filled text input field 62 of 100 with 'hello' on input[type="text"] >> nth=61
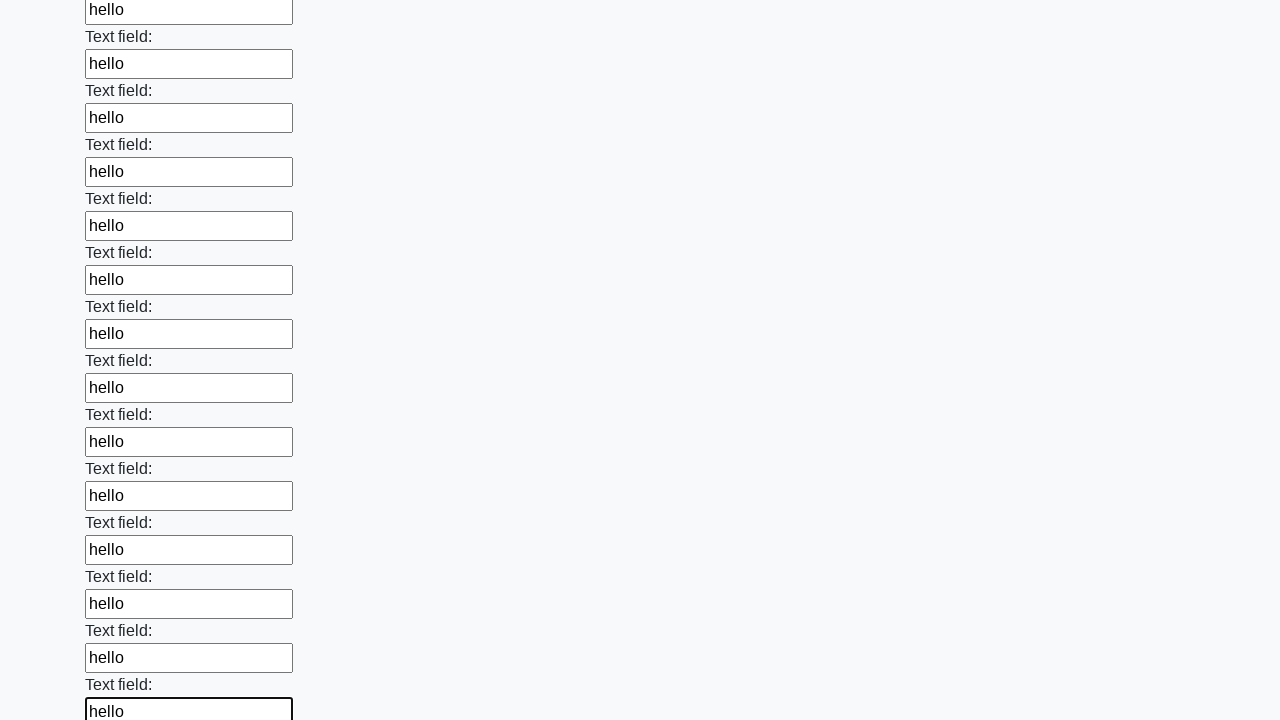

Filled text input field 63 of 100 with 'hello' on input[type="text"] >> nth=62
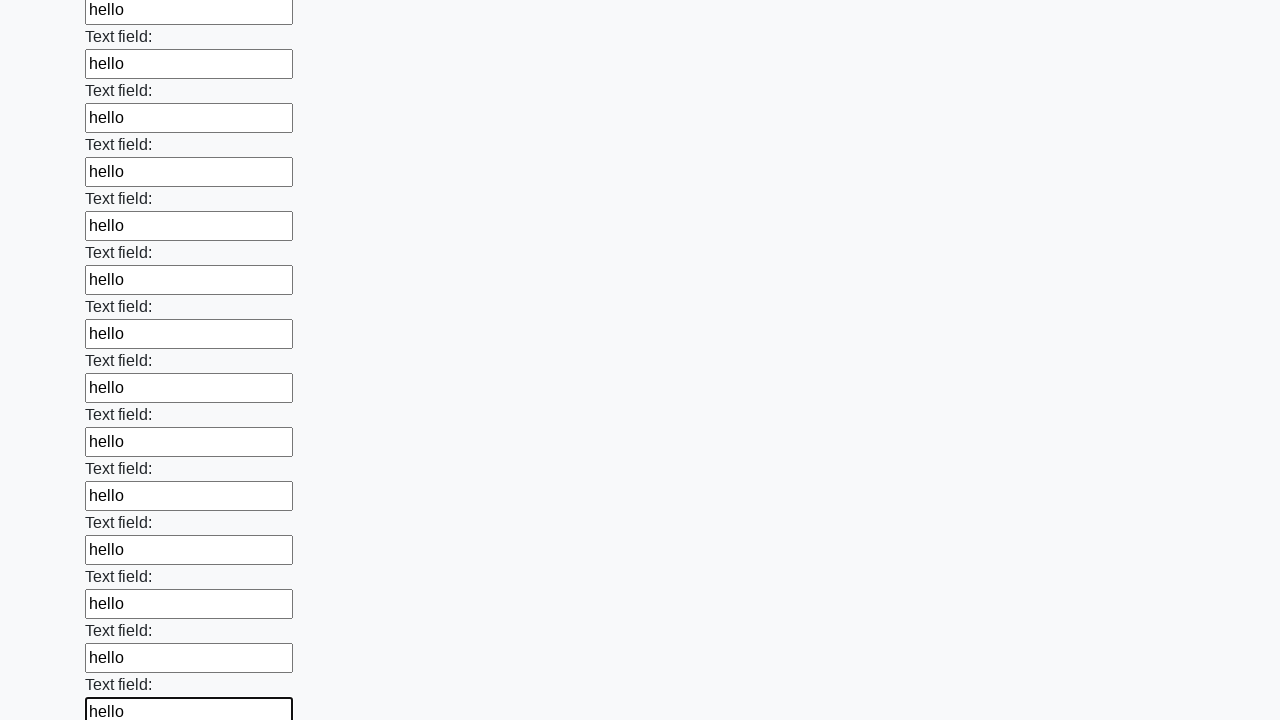

Filled text input field 64 of 100 with 'hello' on input[type="text"] >> nth=63
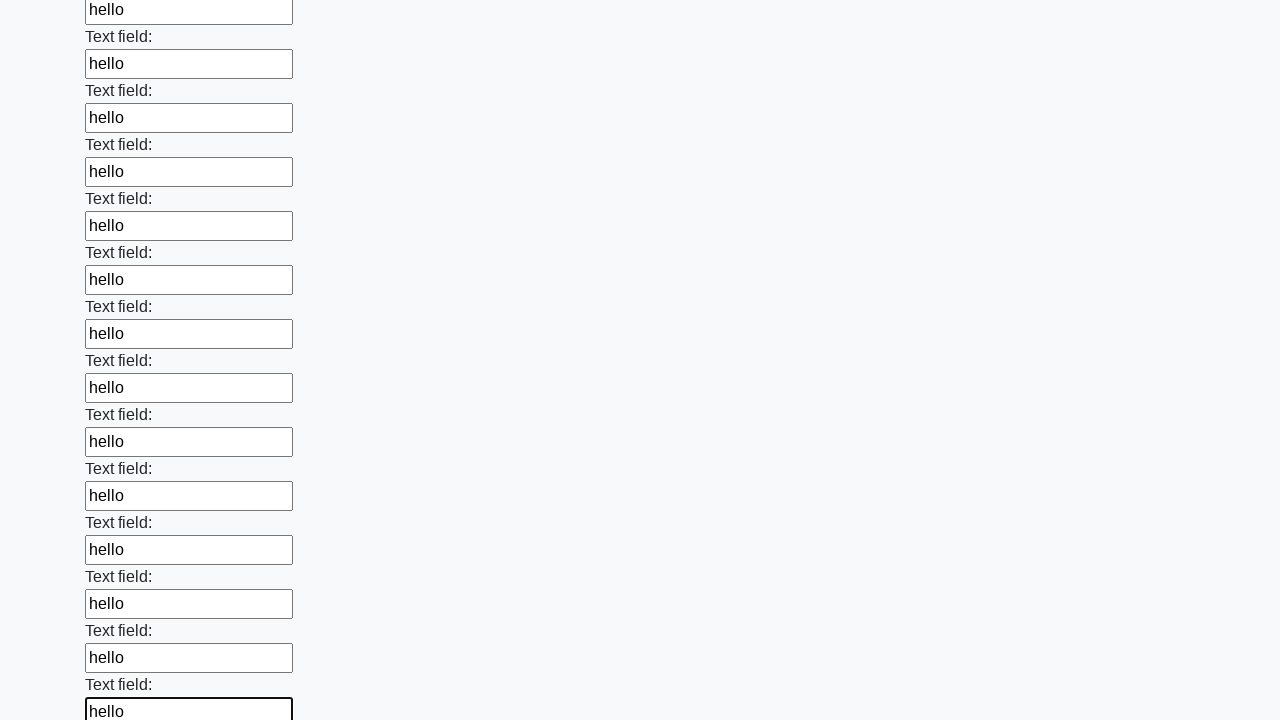

Filled text input field 65 of 100 with 'hello' on input[type="text"] >> nth=64
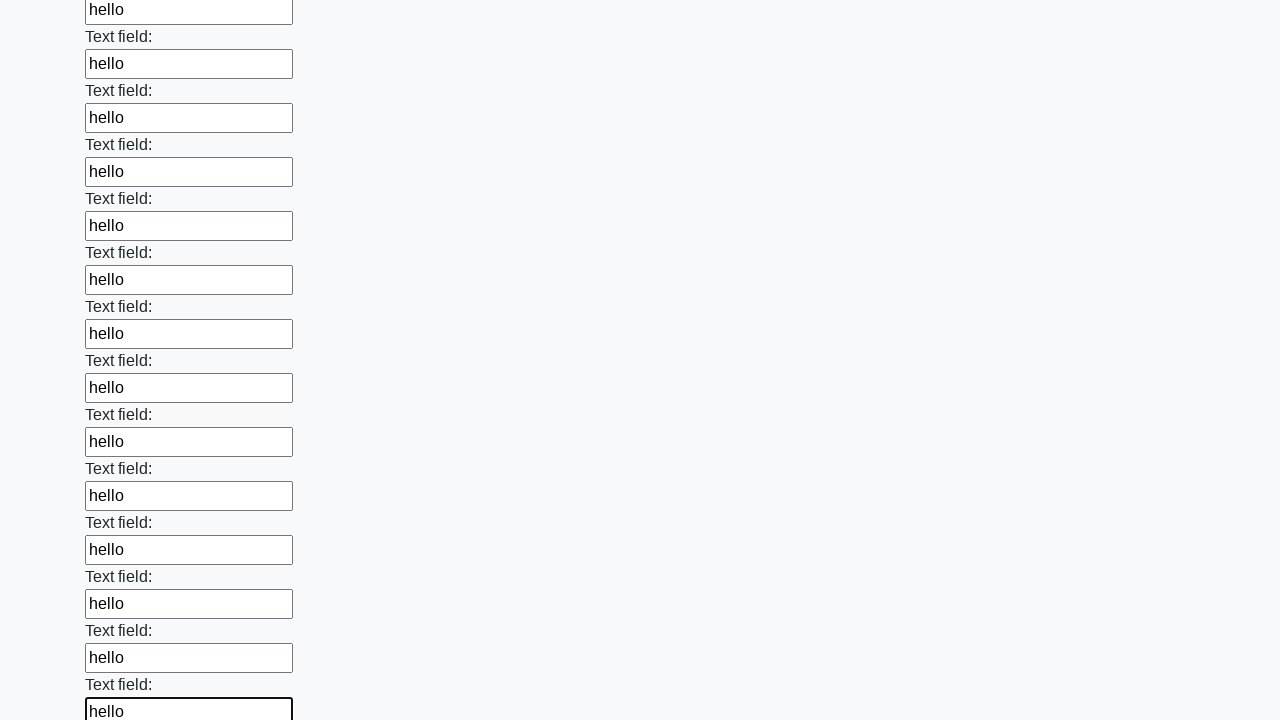

Filled text input field 66 of 100 with 'hello' on input[type="text"] >> nth=65
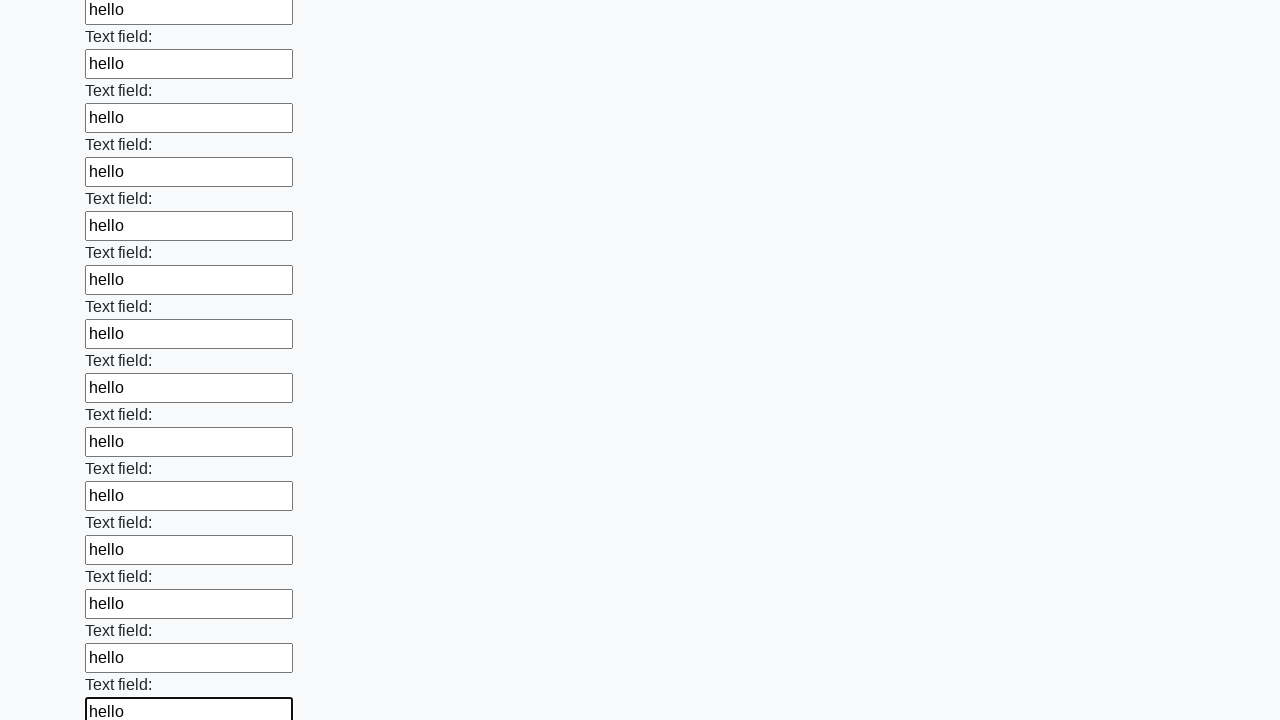

Filled text input field 67 of 100 with 'hello' on input[type="text"] >> nth=66
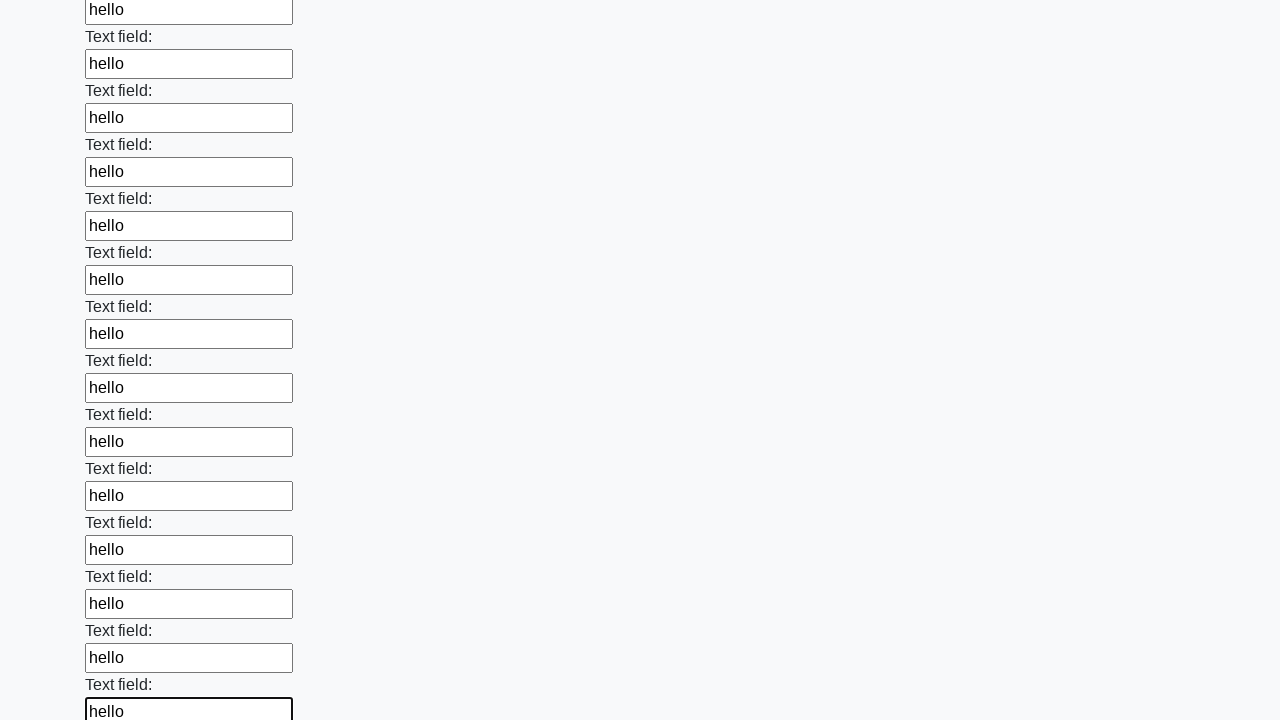

Filled text input field 68 of 100 with 'hello' on input[type="text"] >> nth=67
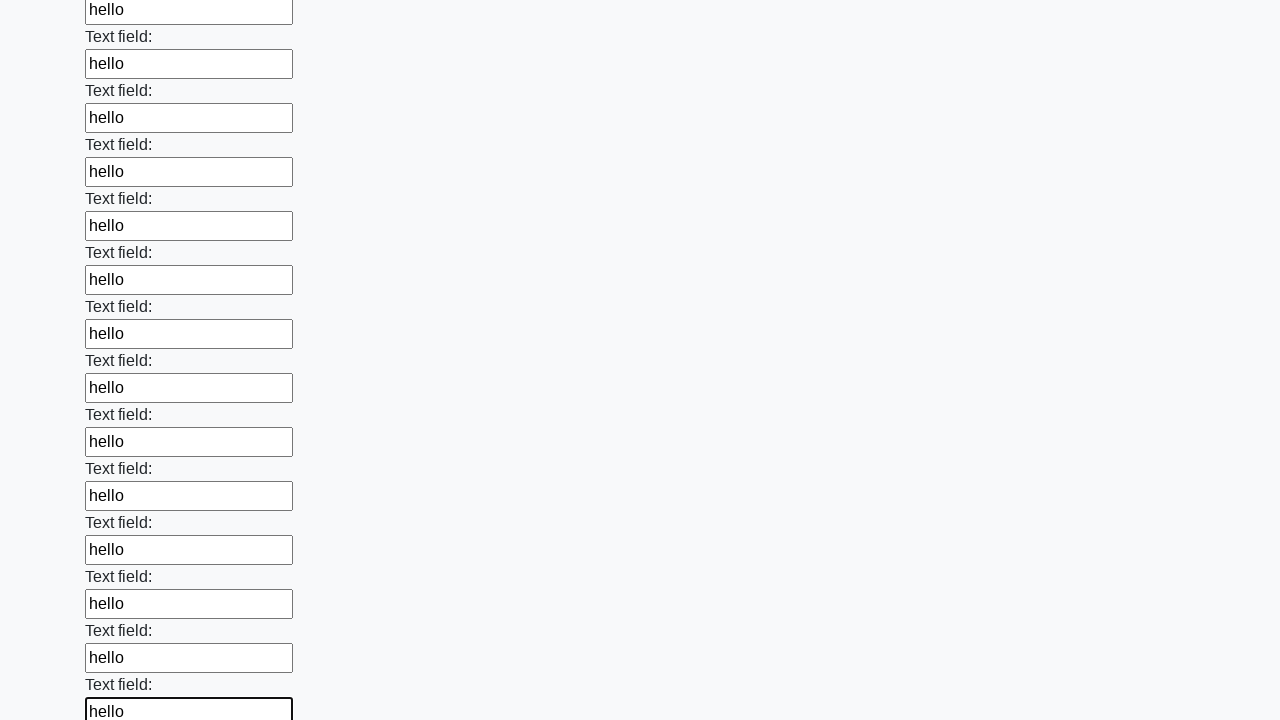

Filled text input field 69 of 100 with 'hello' on input[type="text"] >> nth=68
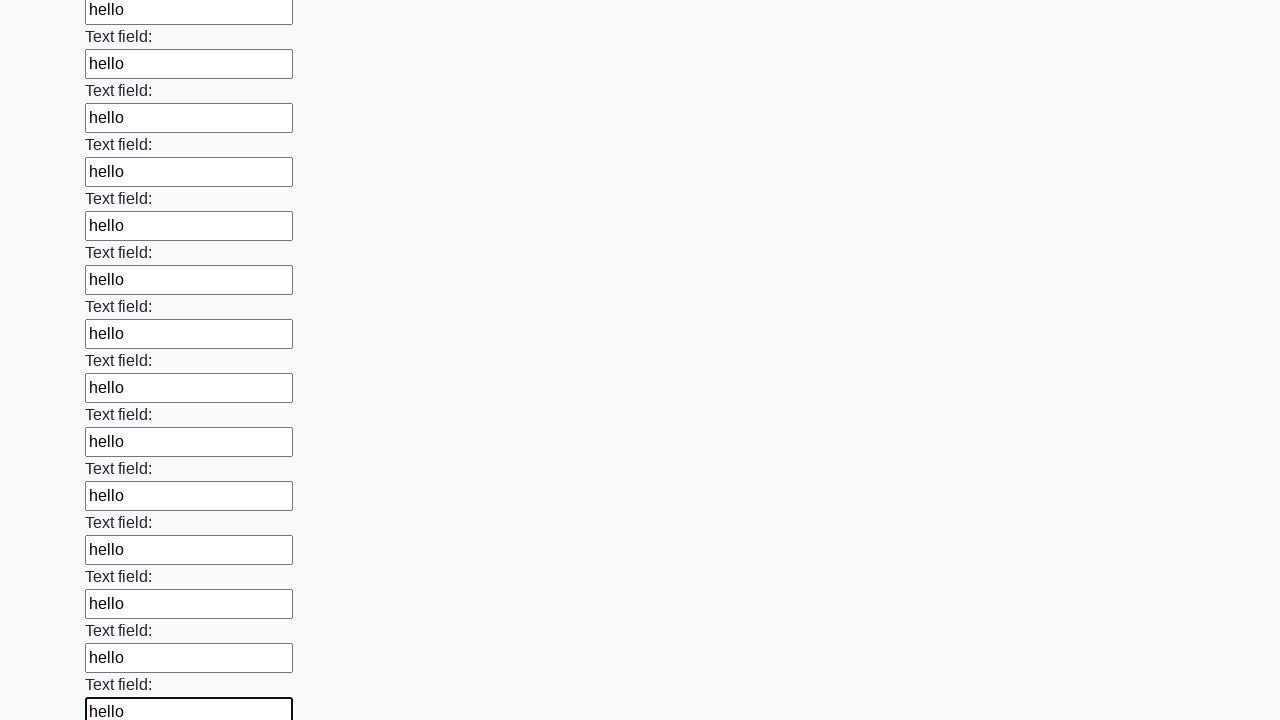

Filled text input field 70 of 100 with 'hello' on input[type="text"] >> nth=69
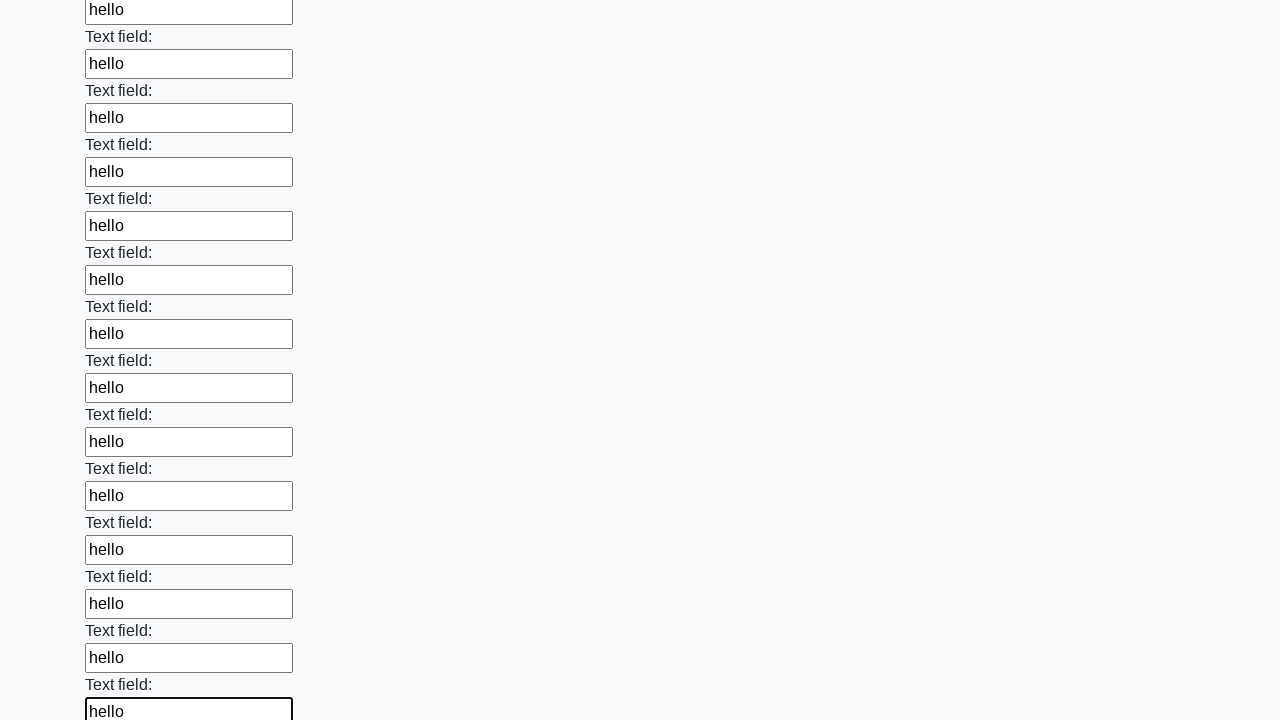

Filled text input field 71 of 100 with 'hello' on input[type="text"] >> nth=70
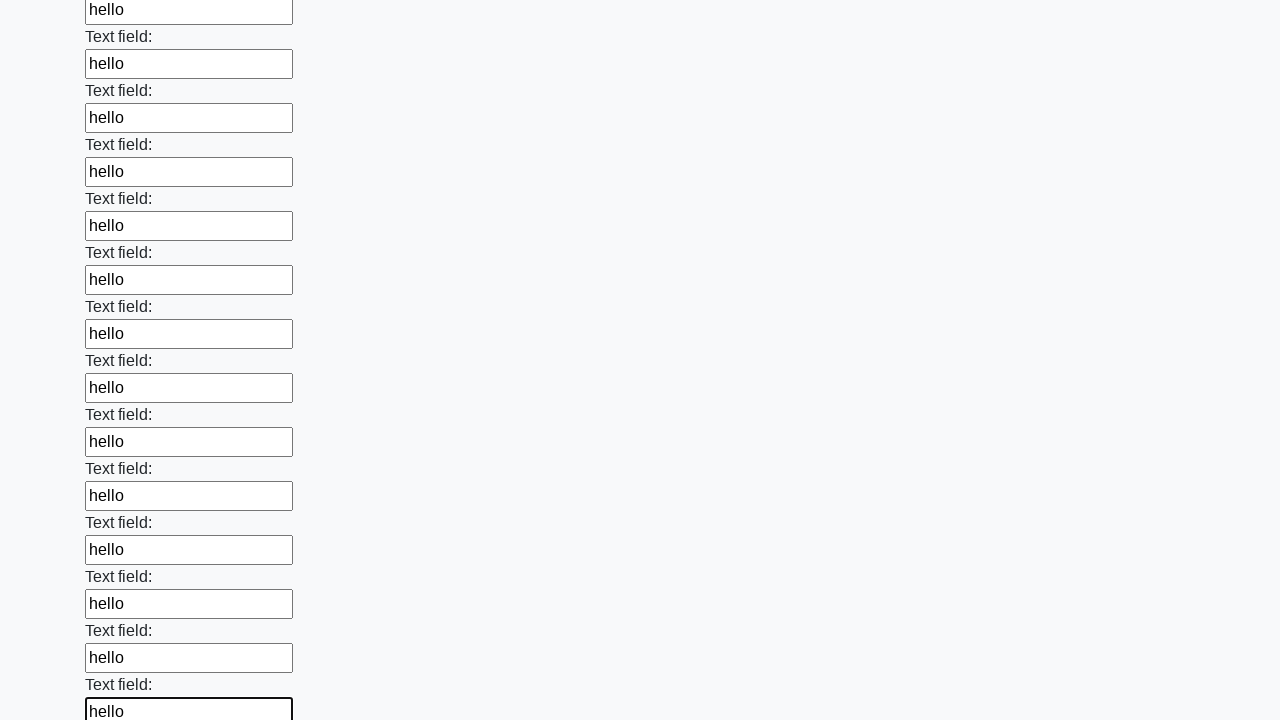

Filled text input field 72 of 100 with 'hello' on input[type="text"] >> nth=71
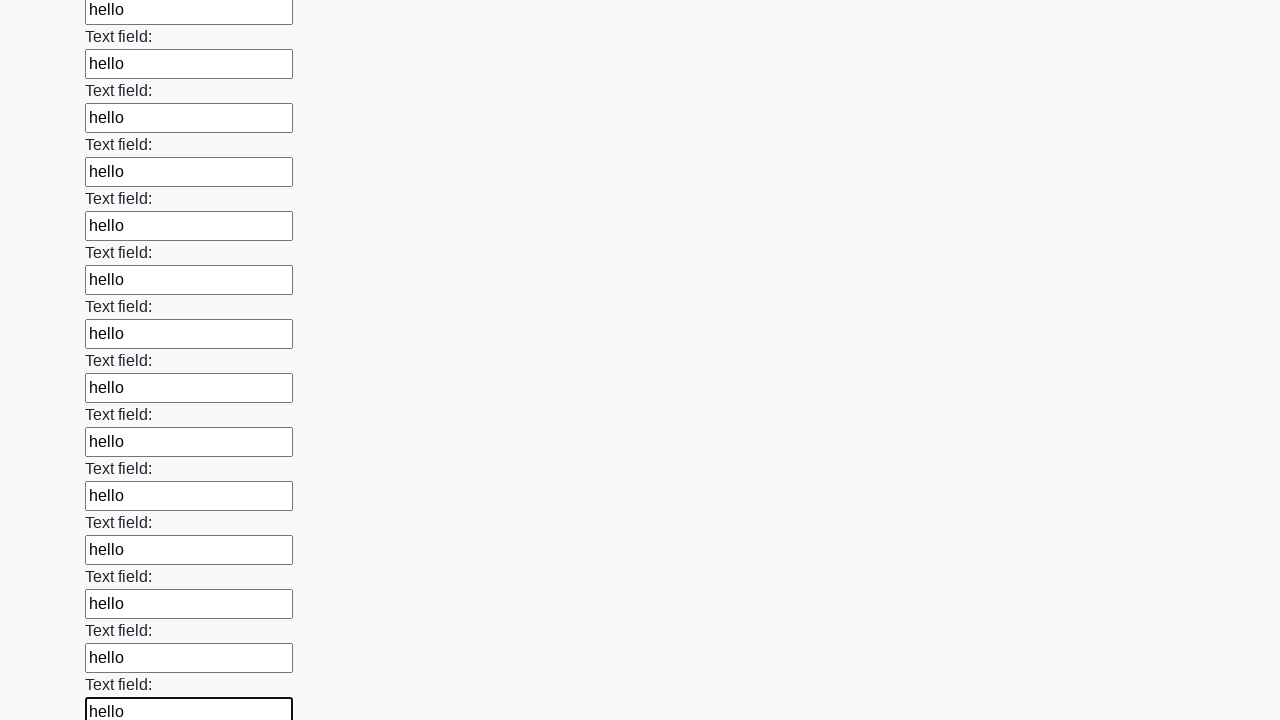

Filled text input field 73 of 100 with 'hello' on input[type="text"] >> nth=72
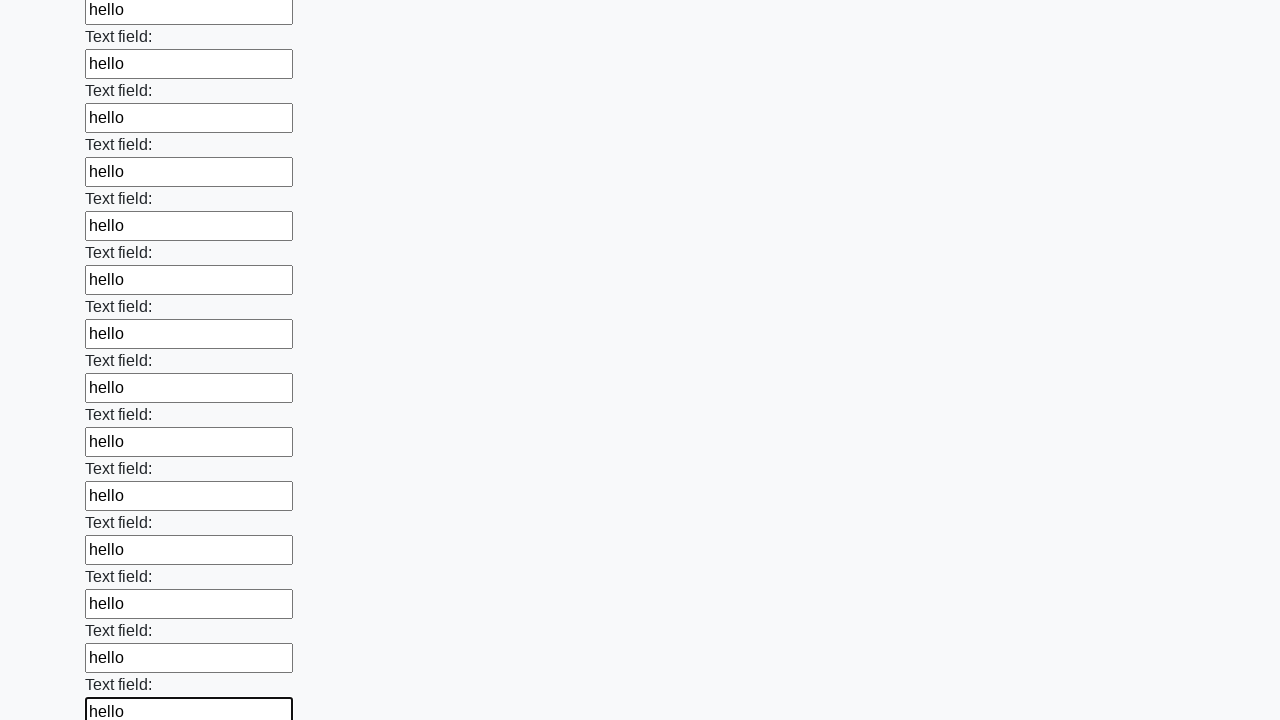

Filled text input field 74 of 100 with 'hello' on input[type="text"] >> nth=73
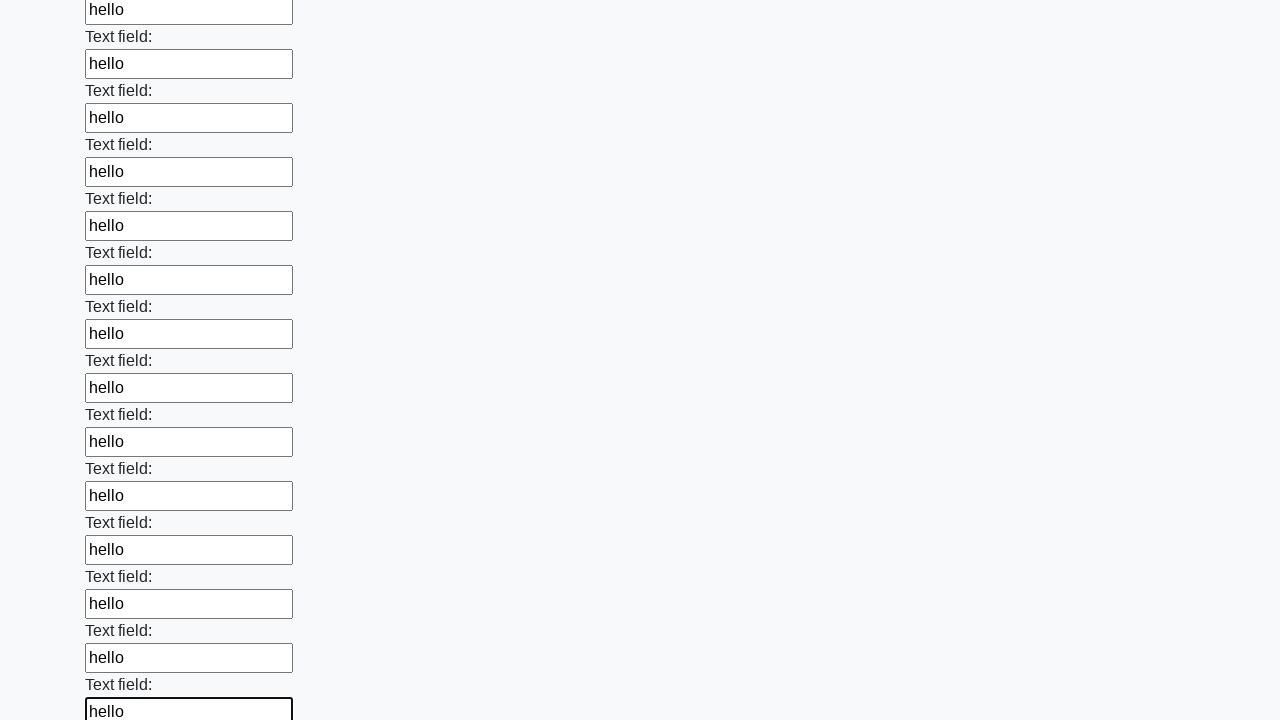

Filled text input field 75 of 100 with 'hello' on input[type="text"] >> nth=74
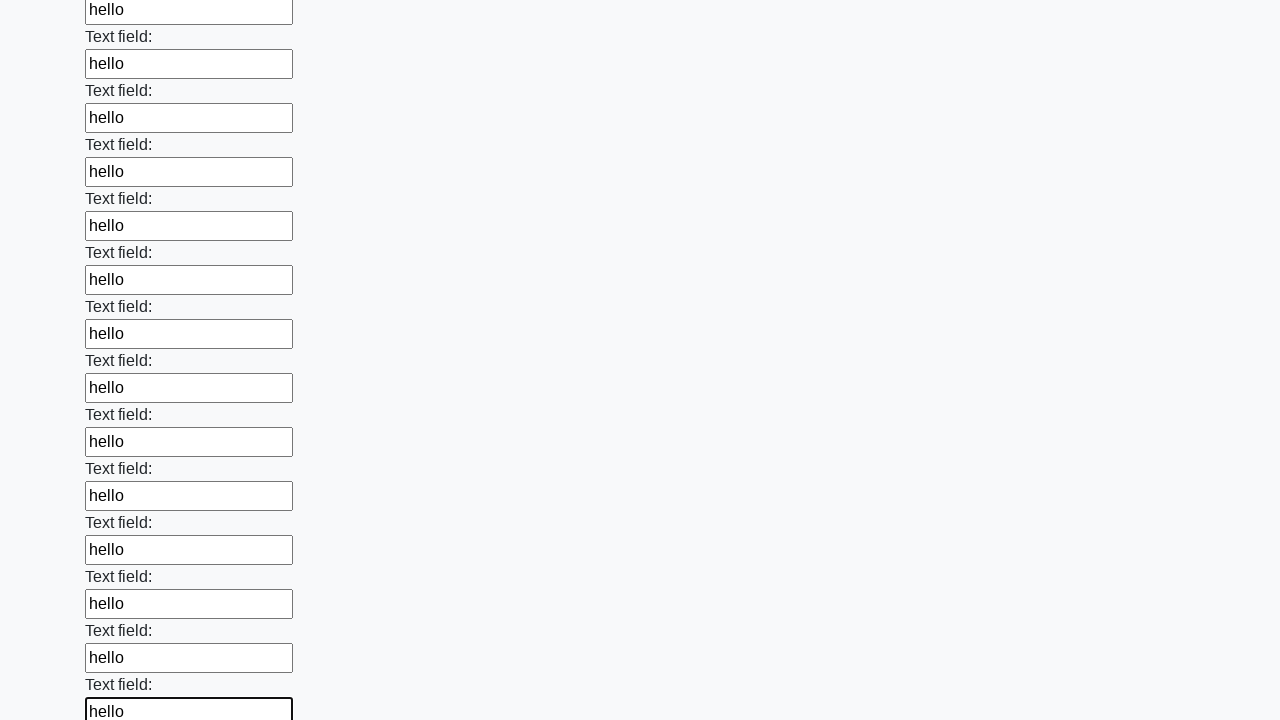

Filled text input field 76 of 100 with 'hello' on input[type="text"] >> nth=75
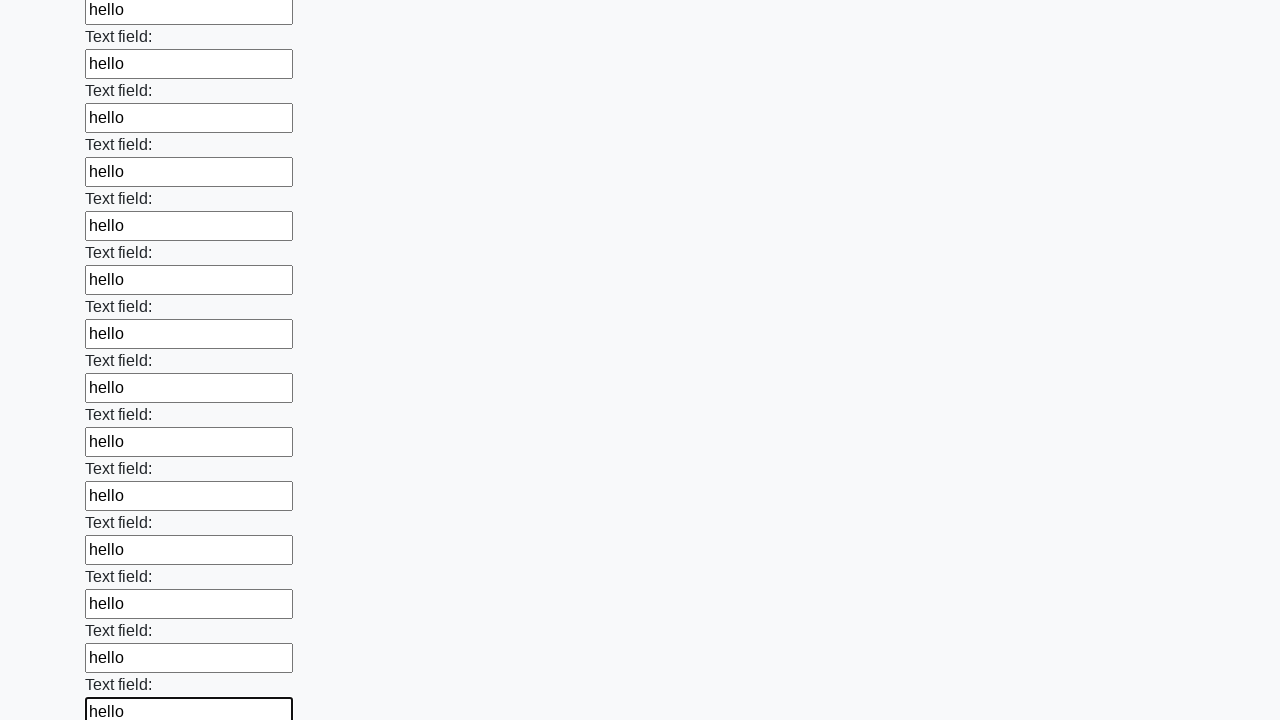

Filled text input field 77 of 100 with 'hello' on input[type="text"] >> nth=76
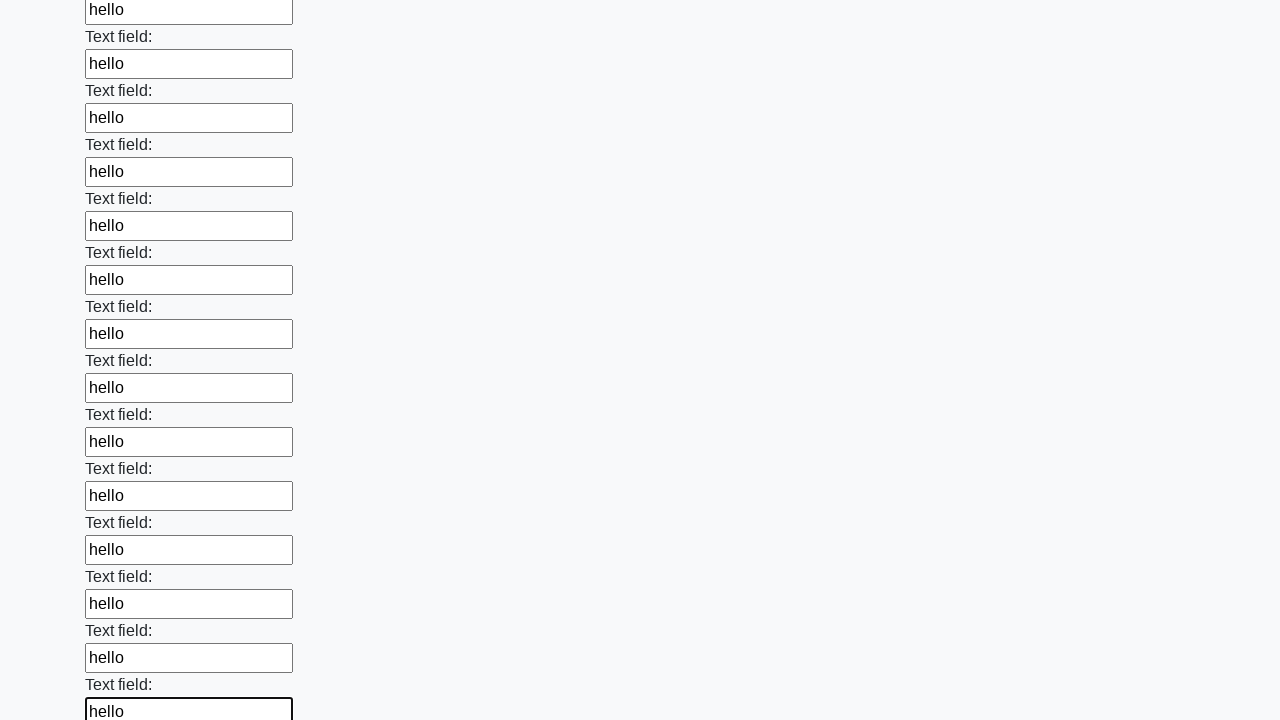

Filled text input field 78 of 100 with 'hello' on input[type="text"] >> nth=77
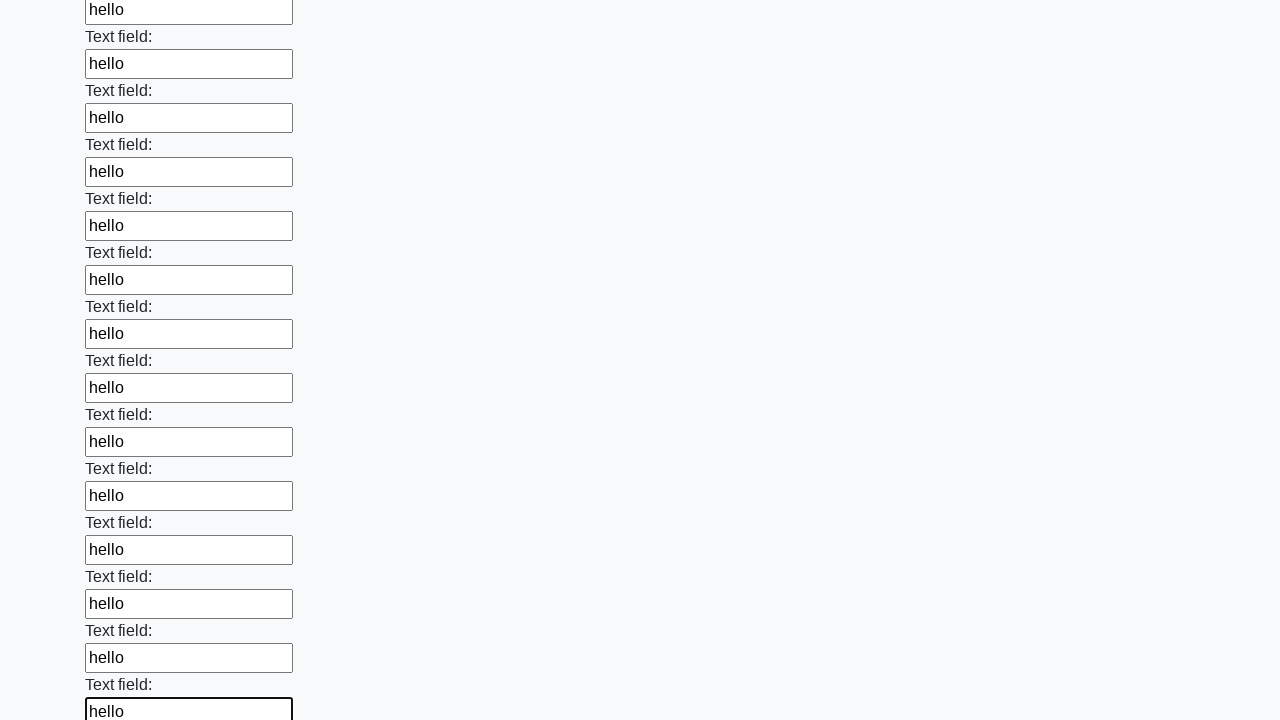

Filled text input field 79 of 100 with 'hello' on input[type="text"] >> nth=78
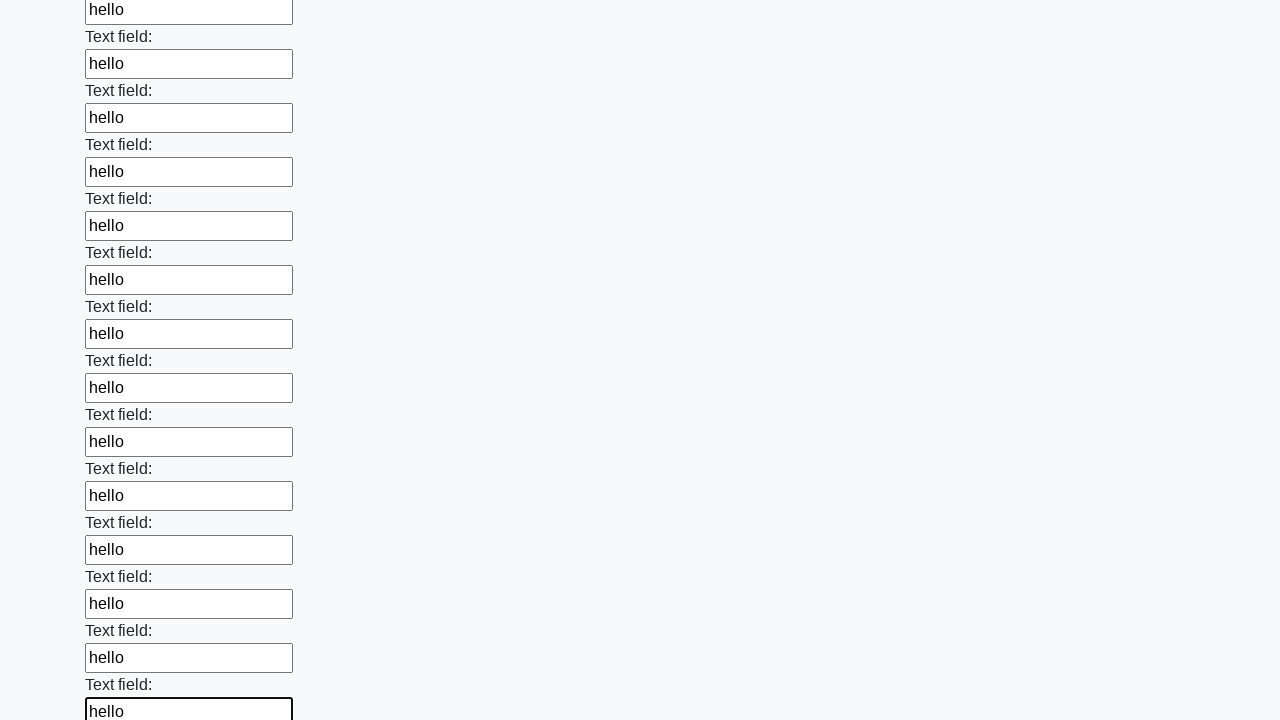

Filled text input field 80 of 100 with 'hello' on input[type="text"] >> nth=79
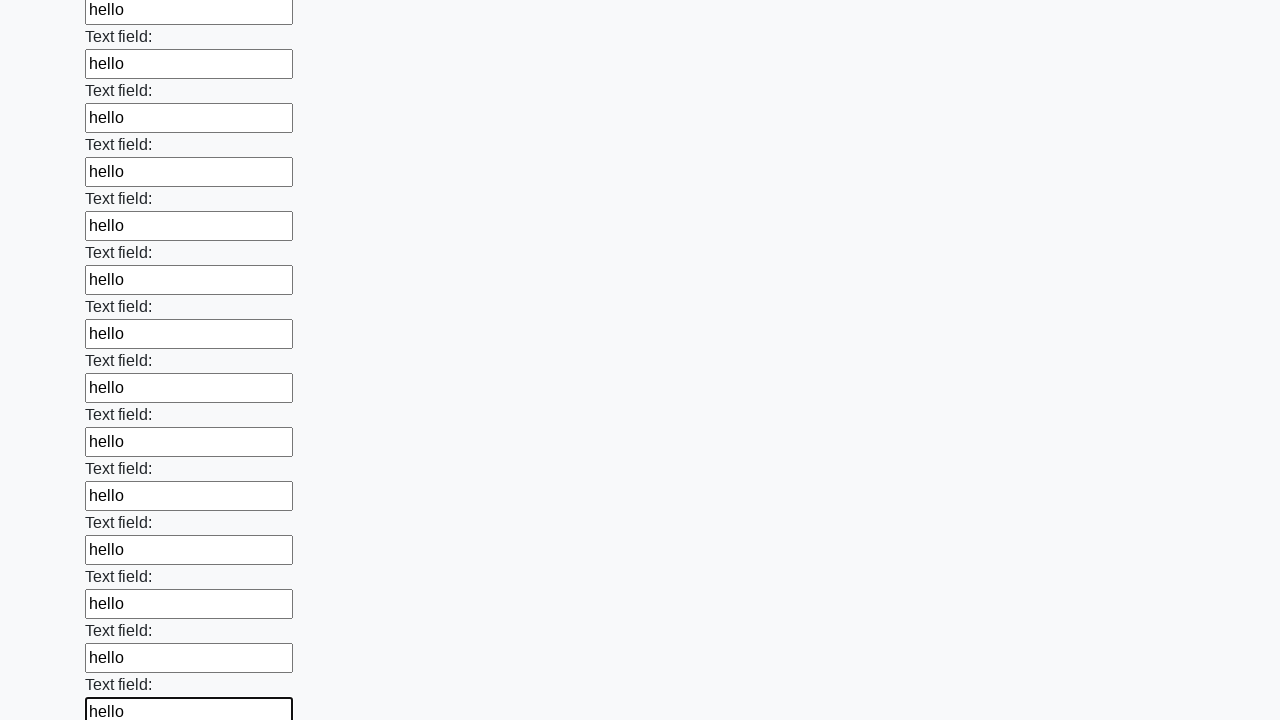

Filled text input field 81 of 100 with 'hello' on input[type="text"] >> nth=80
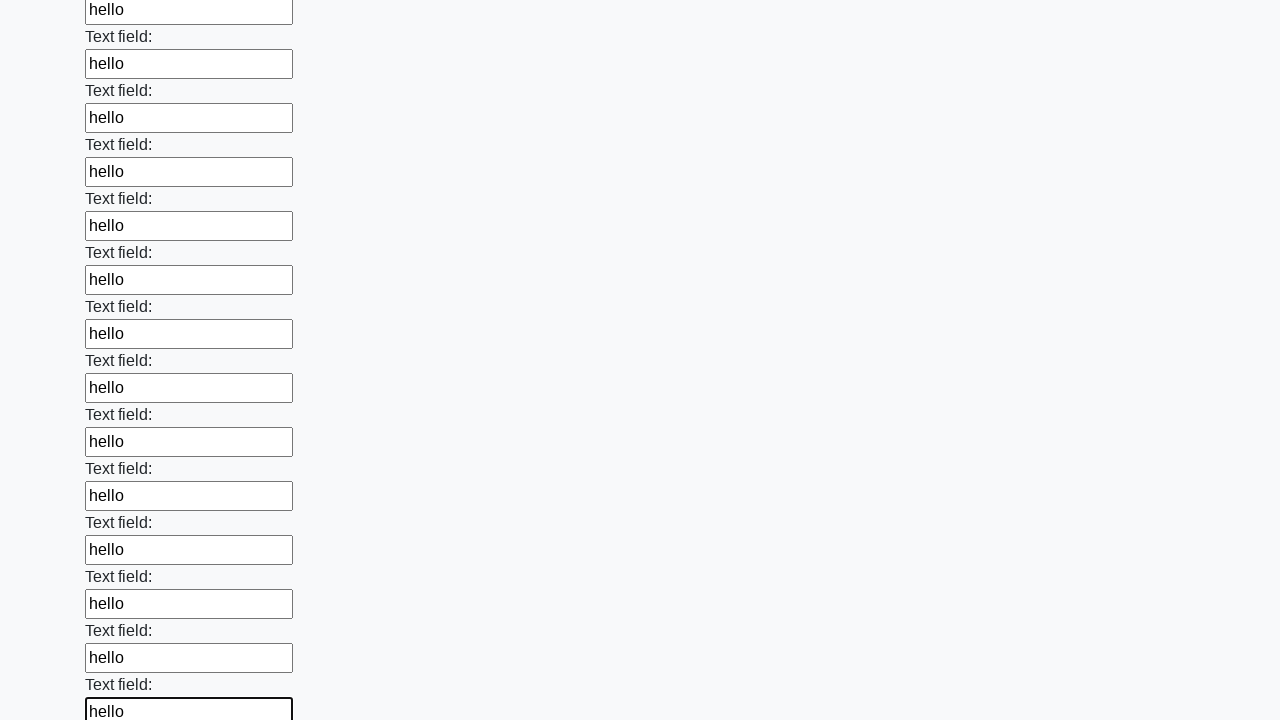

Filled text input field 82 of 100 with 'hello' on input[type="text"] >> nth=81
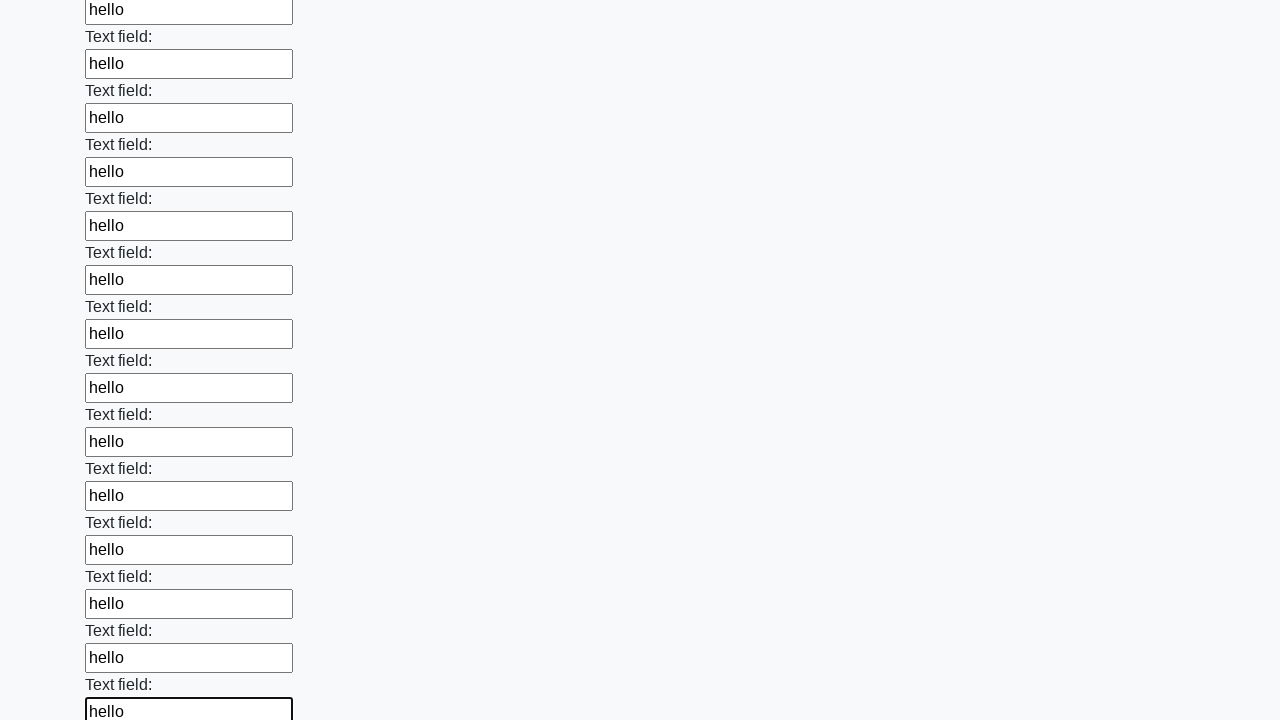

Filled text input field 83 of 100 with 'hello' on input[type="text"] >> nth=82
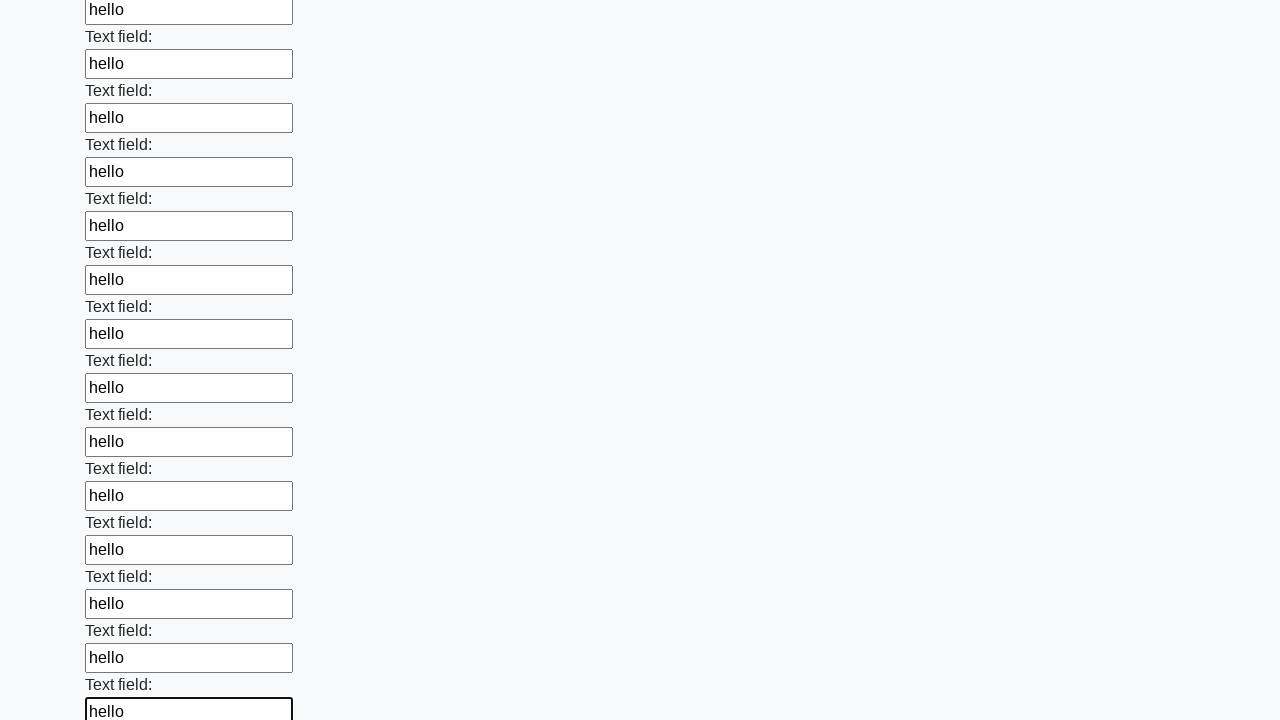

Filled text input field 84 of 100 with 'hello' on input[type="text"] >> nth=83
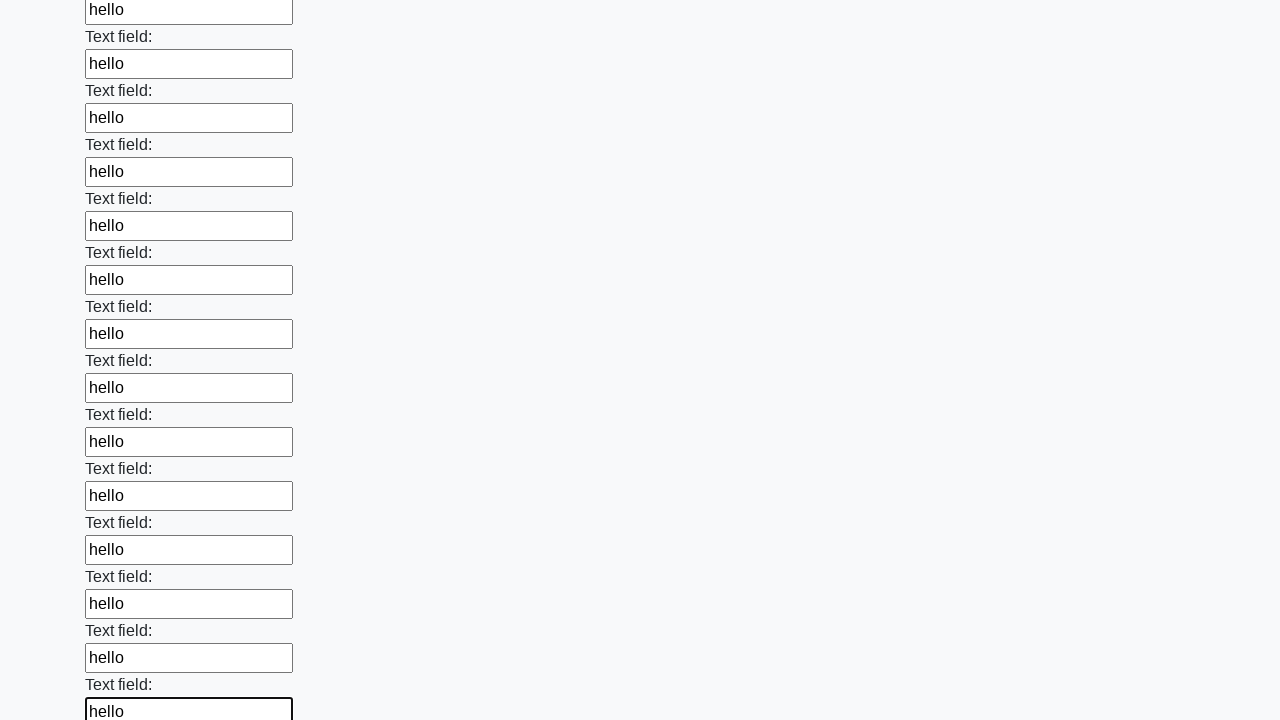

Filled text input field 85 of 100 with 'hello' on input[type="text"] >> nth=84
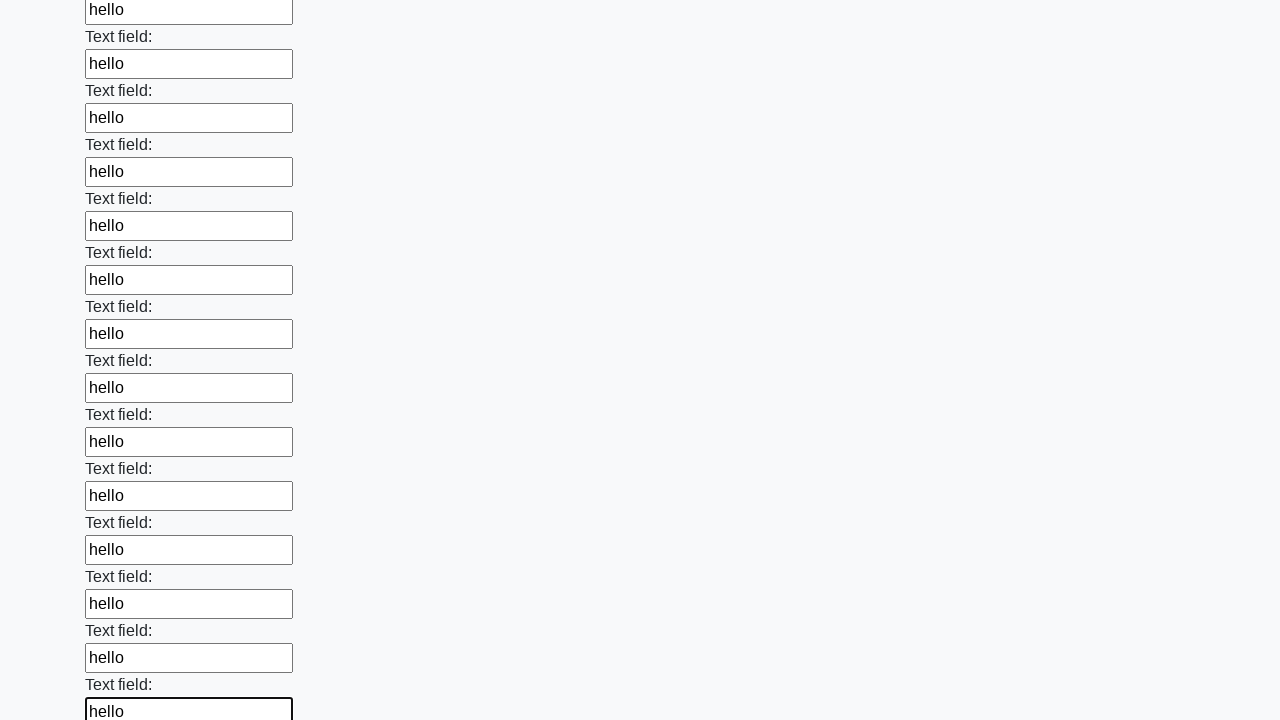

Filled text input field 86 of 100 with 'hello' on input[type="text"] >> nth=85
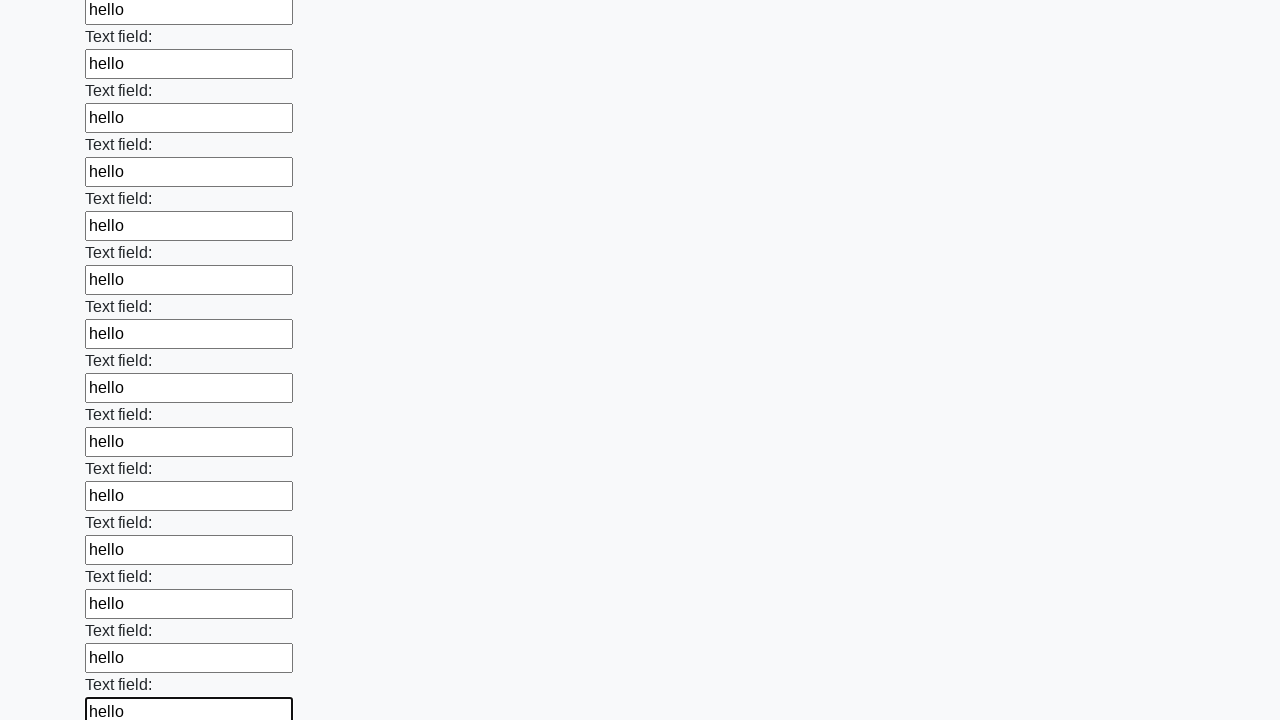

Filled text input field 87 of 100 with 'hello' on input[type="text"] >> nth=86
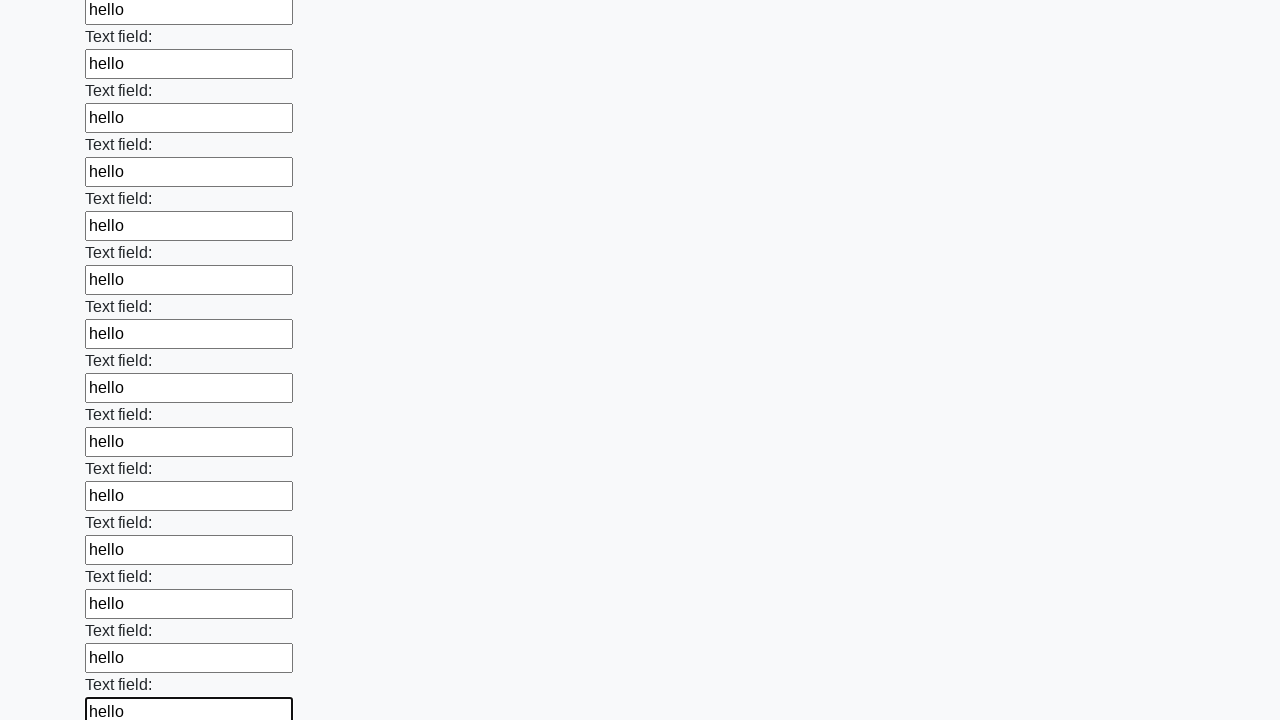

Filled text input field 88 of 100 with 'hello' on input[type="text"] >> nth=87
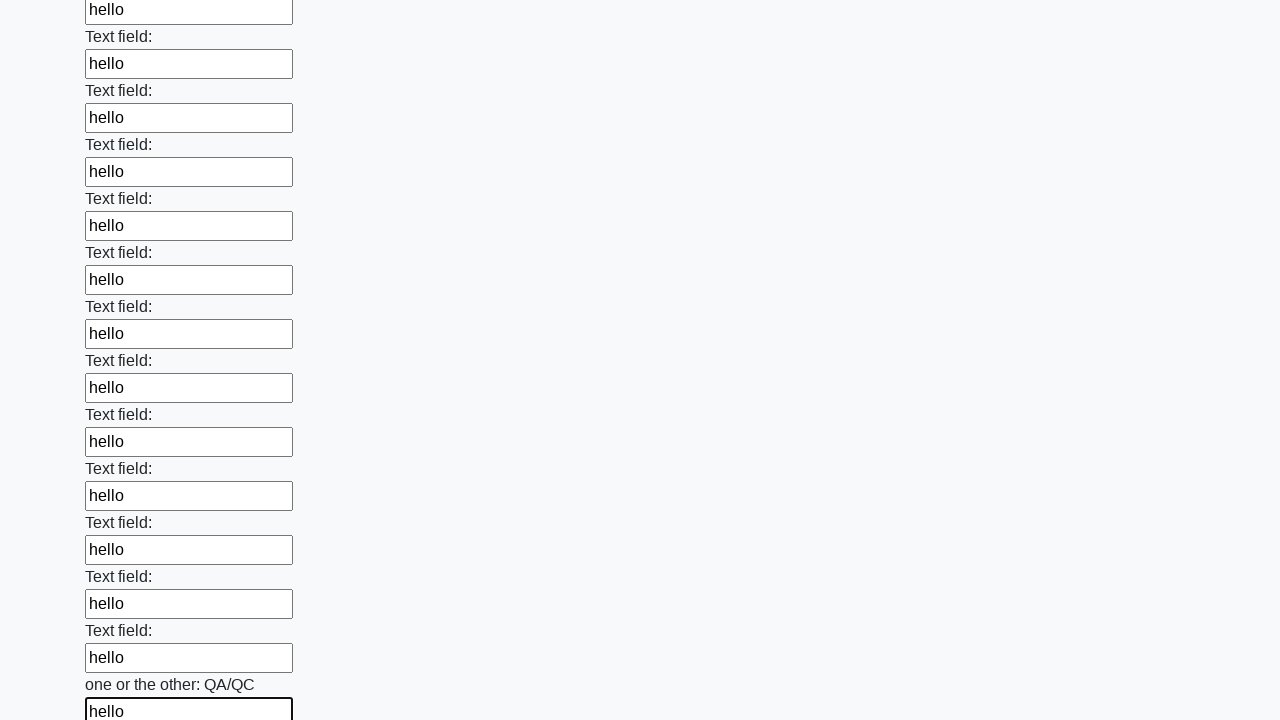

Filled text input field 89 of 100 with 'hello' on input[type="text"] >> nth=88
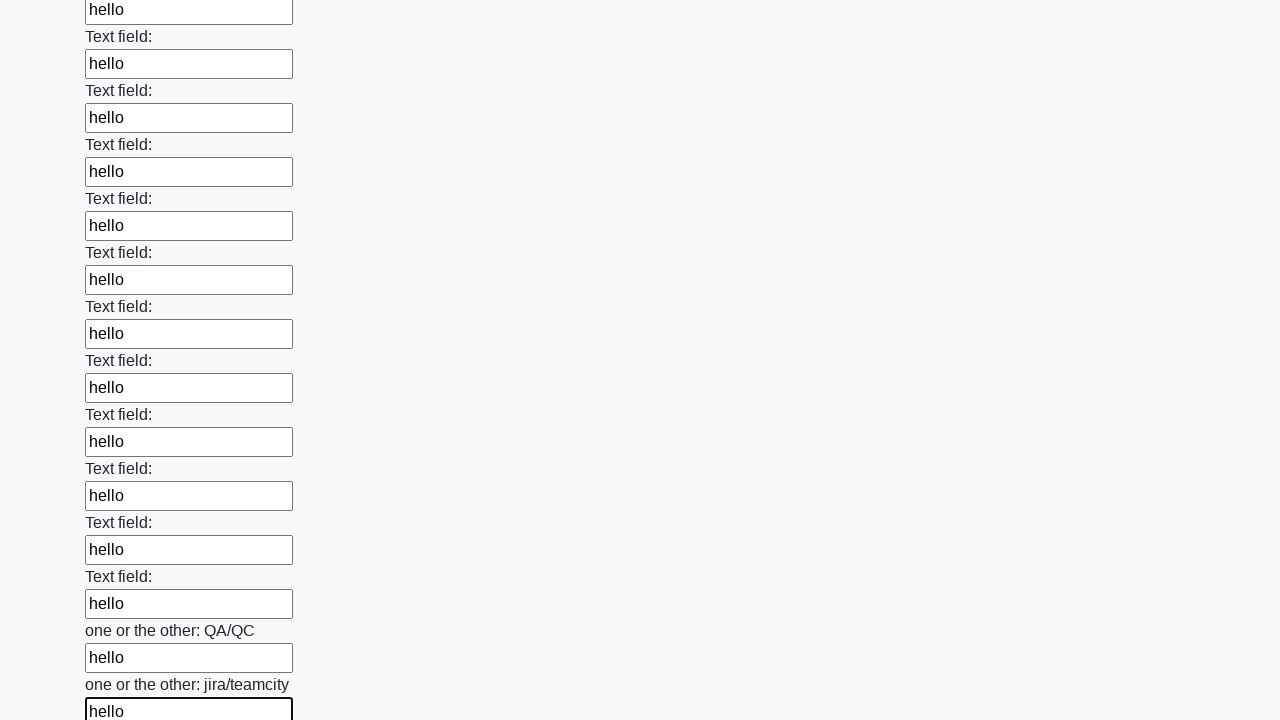

Filled text input field 90 of 100 with 'hello' on input[type="text"] >> nth=89
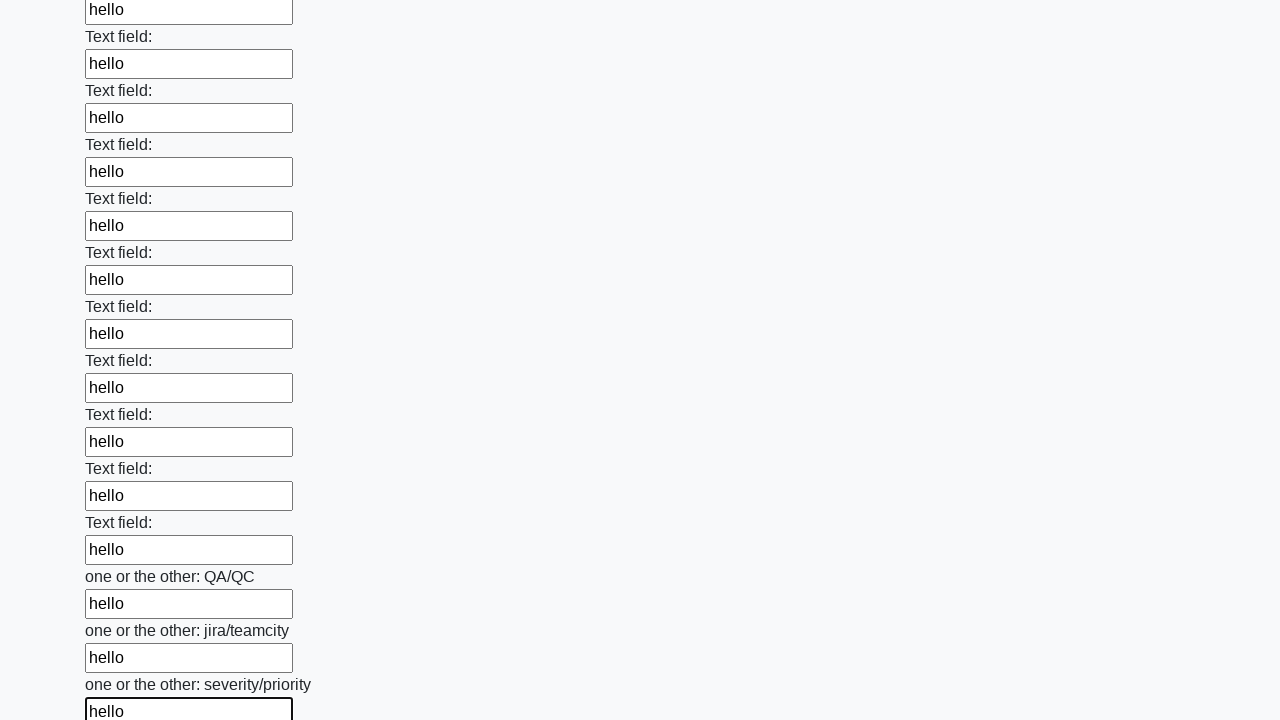

Filled text input field 91 of 100 with 'hello' on input[type="text"] >> nth=90
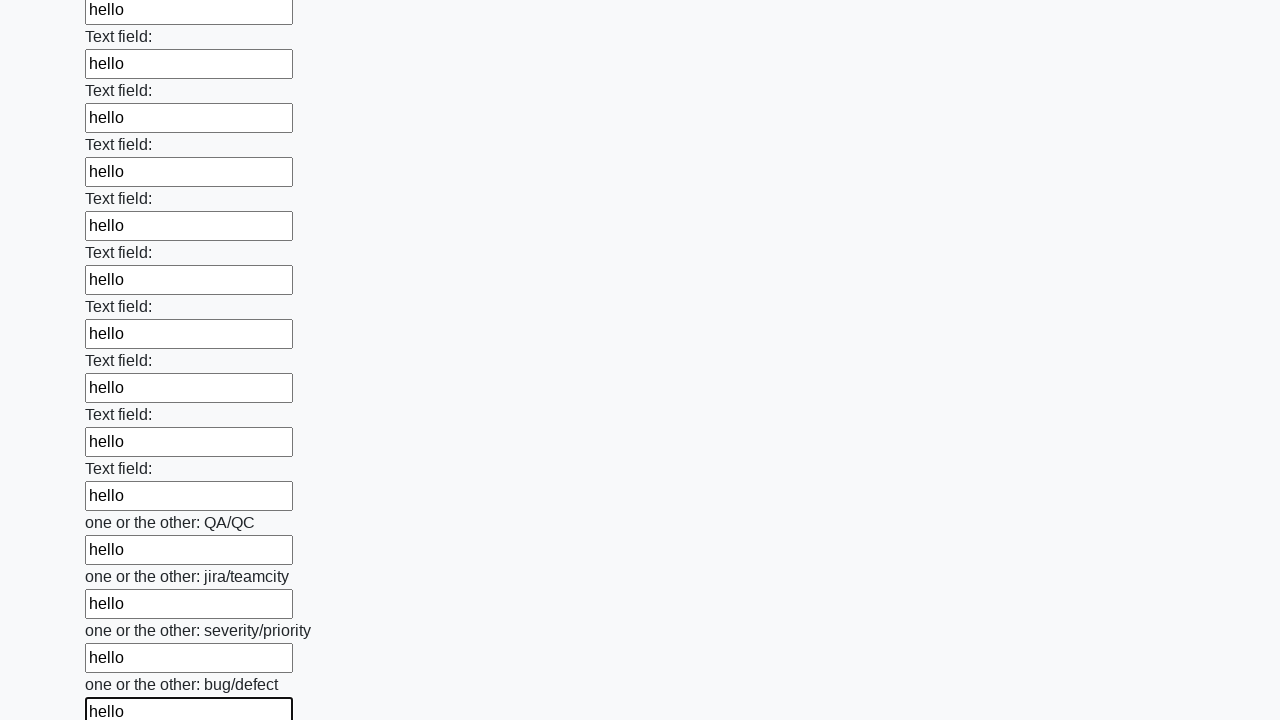

Filled text input field 92 of 100 with 'hello' on input[type="text"] >> nth=91
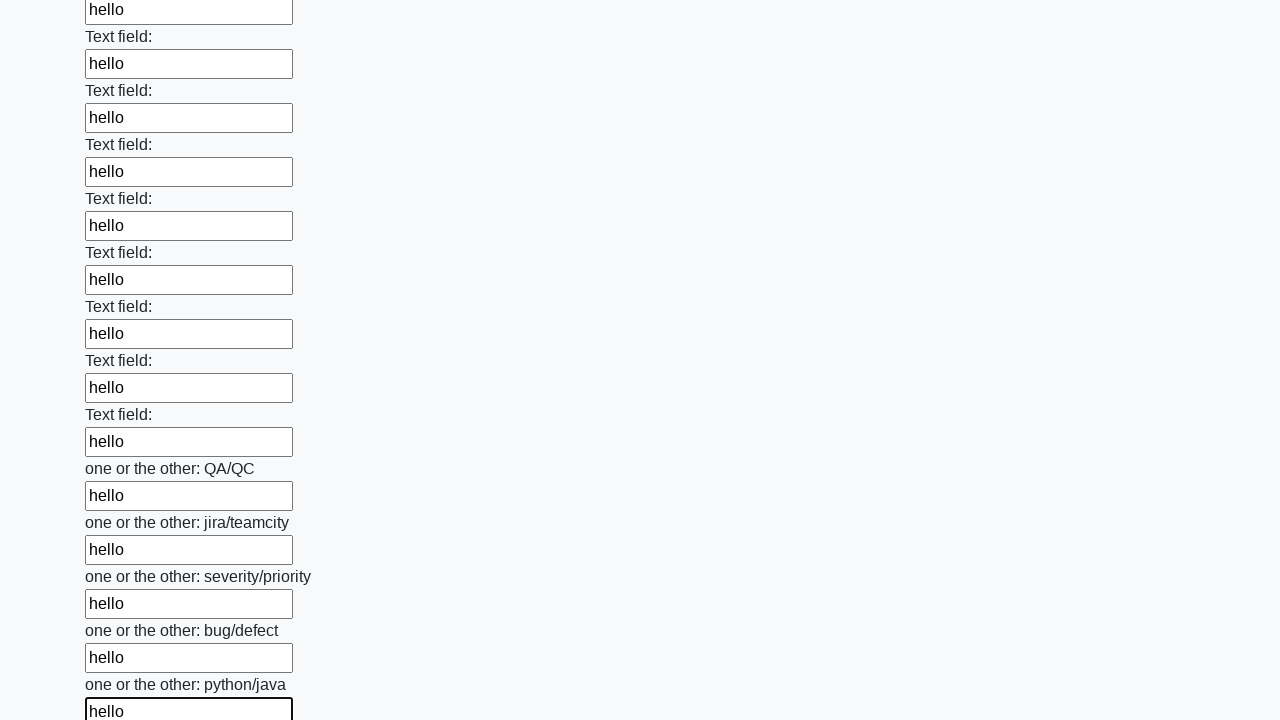

Filled text input field 93 of 100 with 'hello' on input[type="text"] >> nth=92
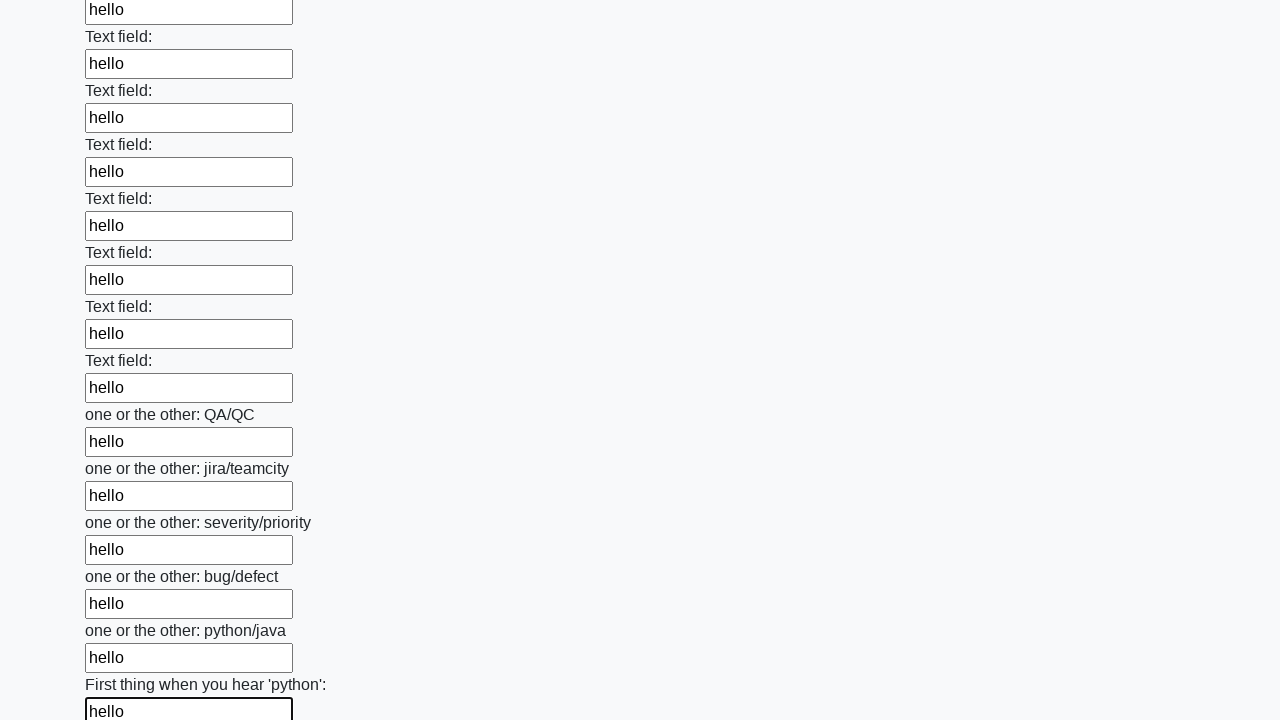

Filled text input field 94 of 100 with 'hello' on input[type="text"] >> nth=93
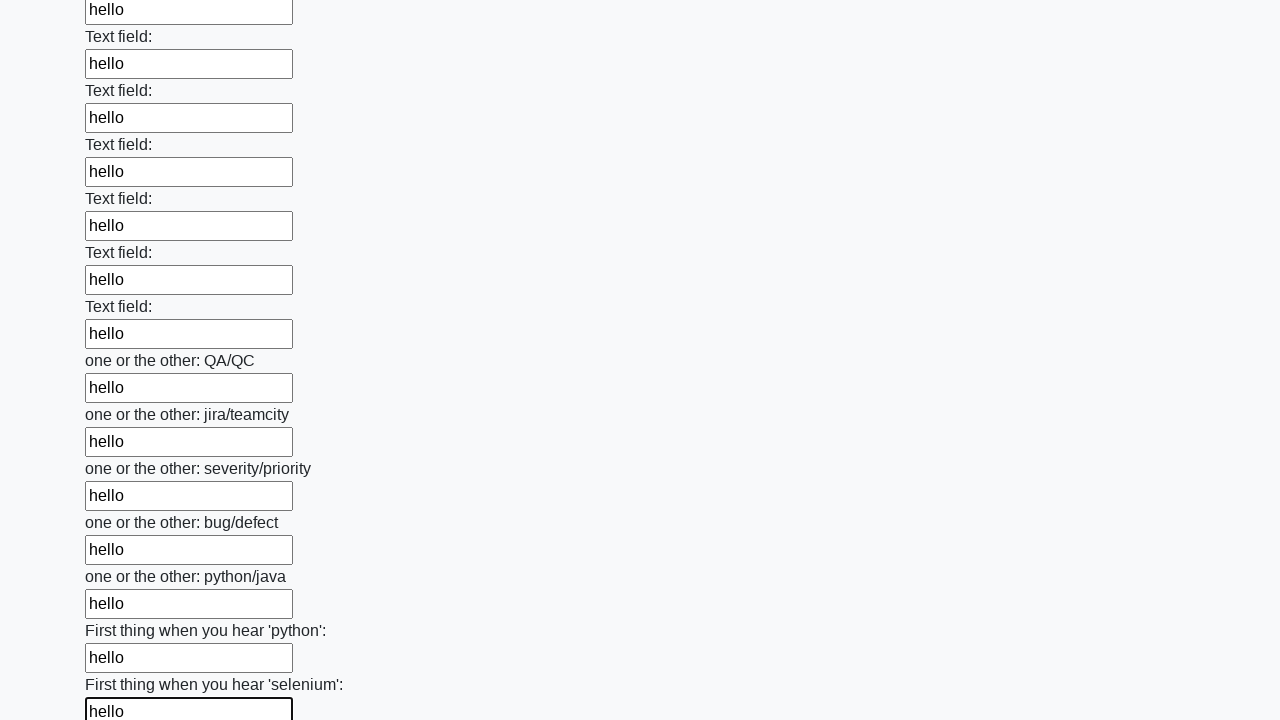

Filled text input field 95 of 100 with 'hello' on input[type="text"] >> nth=94
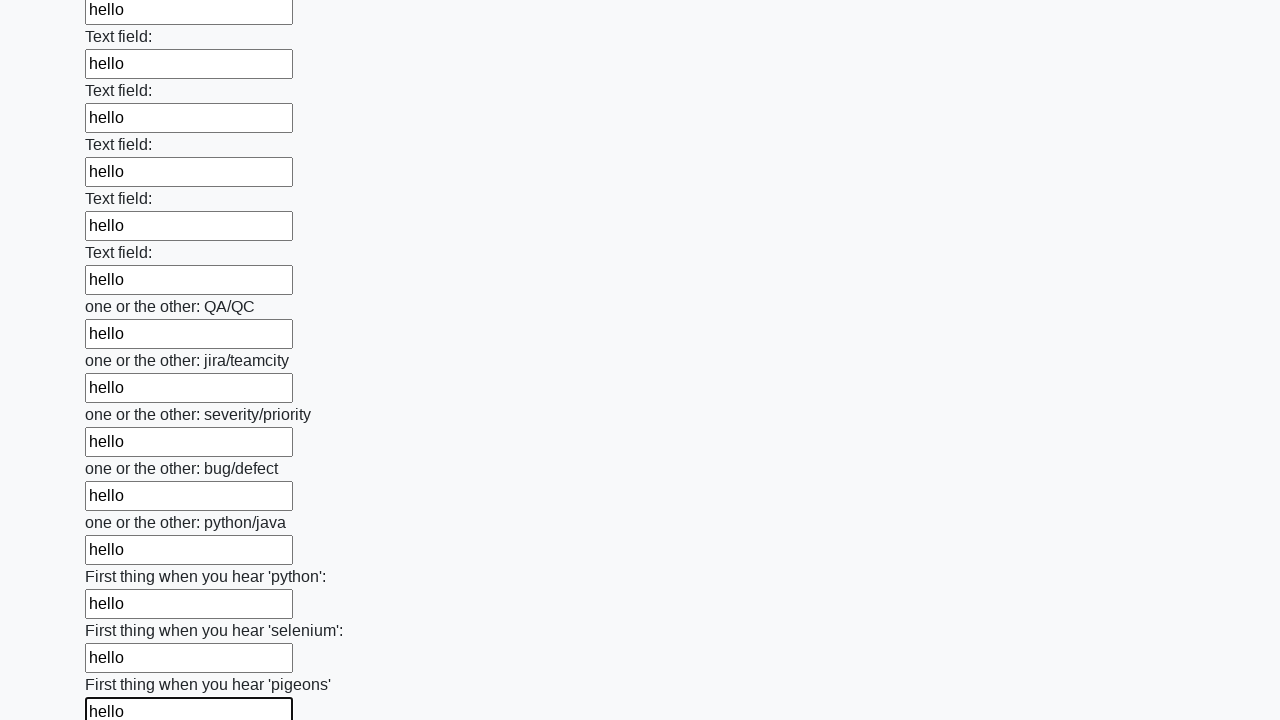

Filled text input field 96 of 100 with 'hello' on input[type="text"] >> nth=95
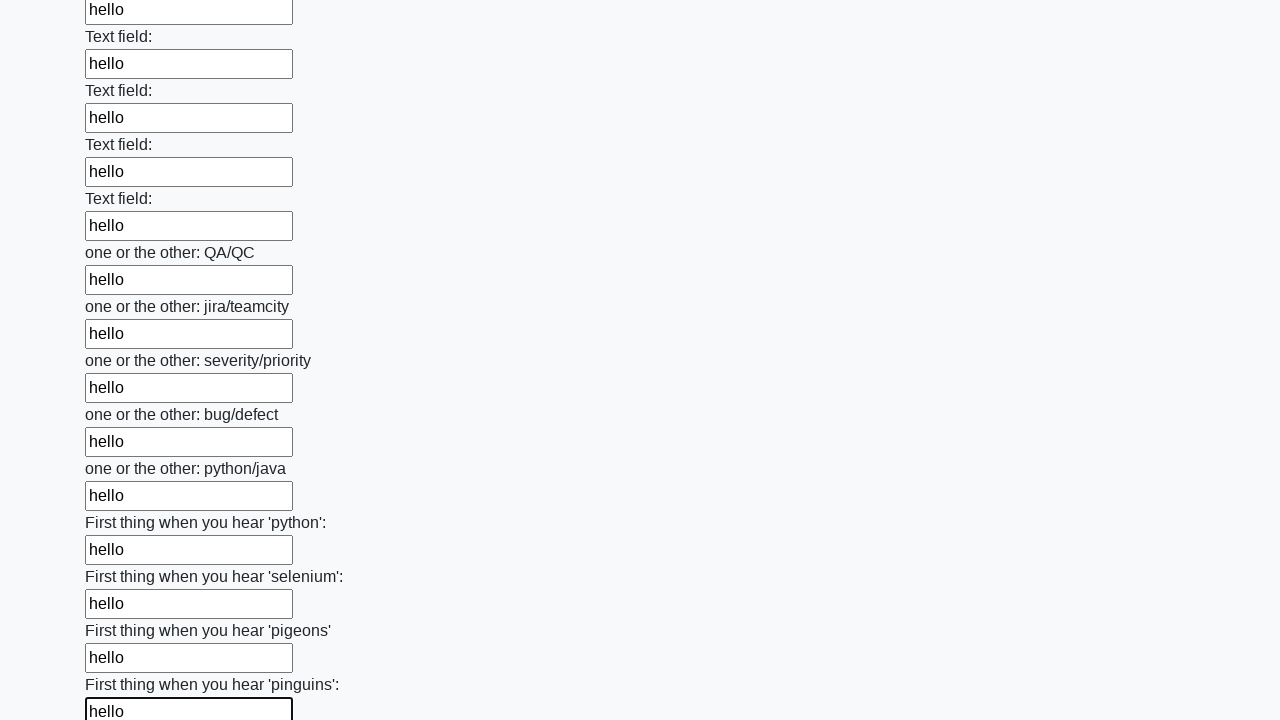

Filled text input field 97 of 100 with 'hello' on input[type="text"] >> nth=96
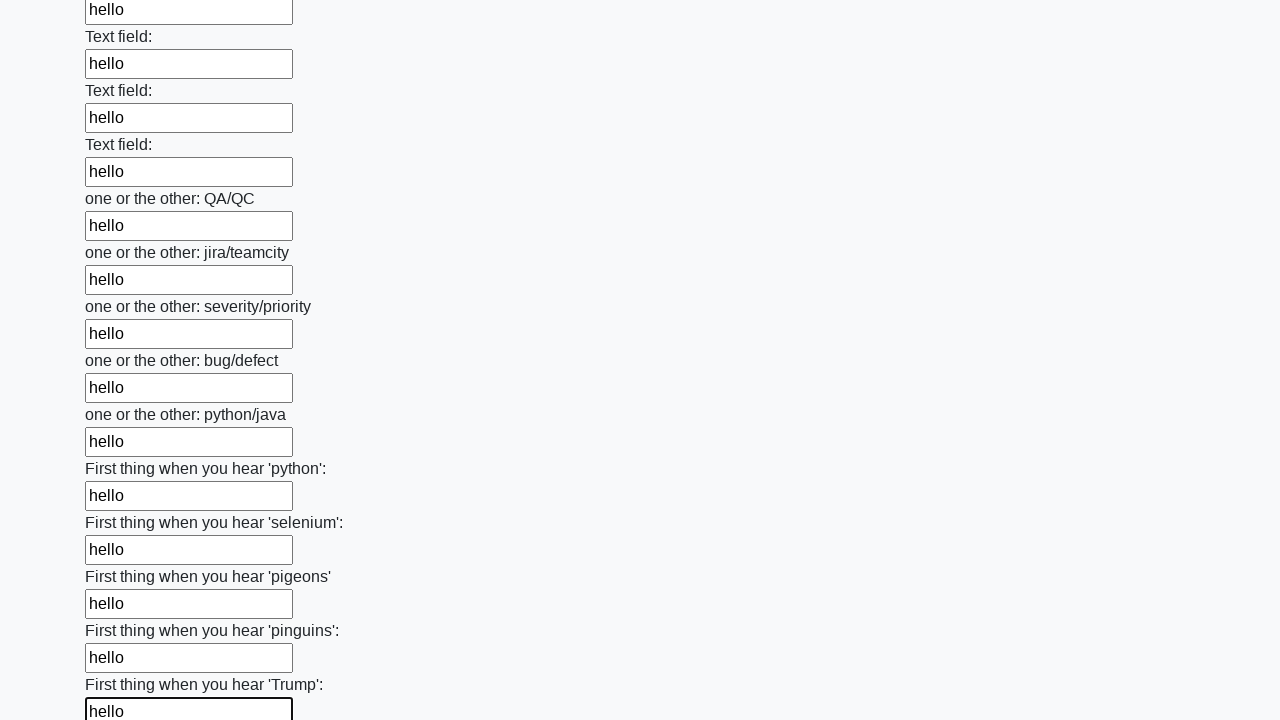

Filled text input field 98 of 100 with 'hello' on input[type="text"] >> nth=97
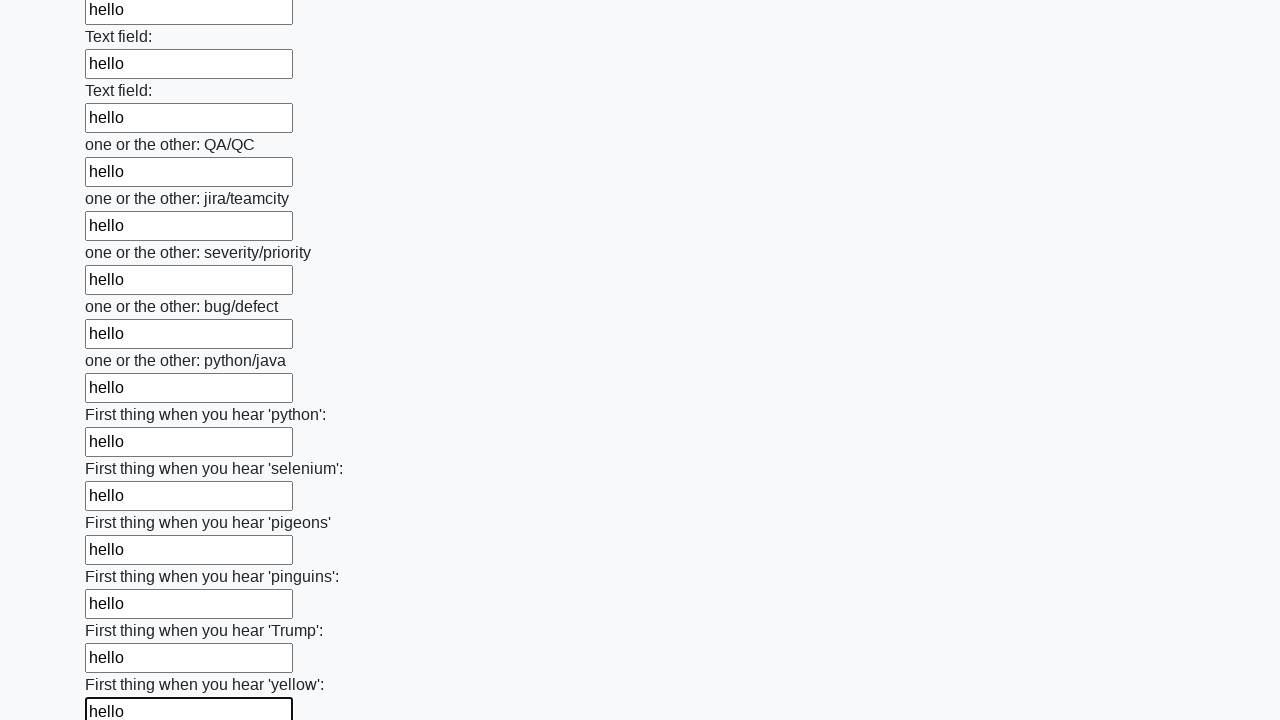

Filled text input field 99 of 100 with 'hello' on input[type="text"] >> nth=98
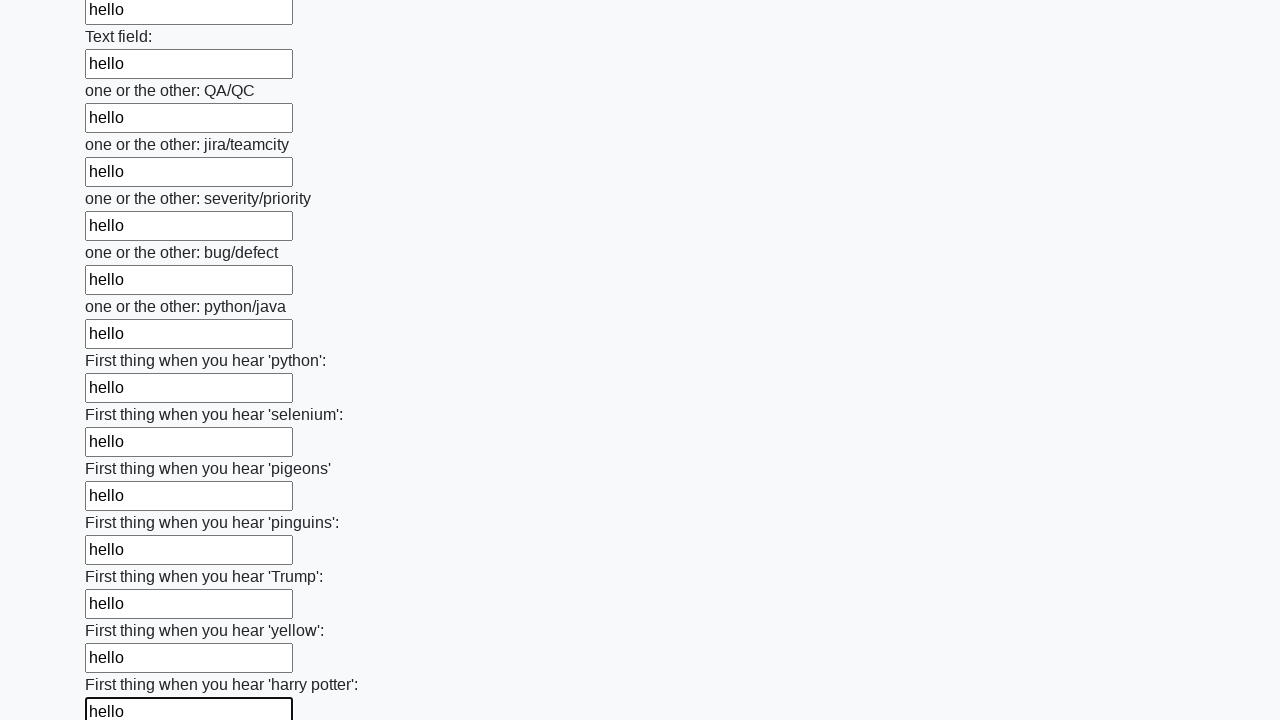

Filled text input field 100 of 100 with 'hello' on input[type="text"] >> nth=99
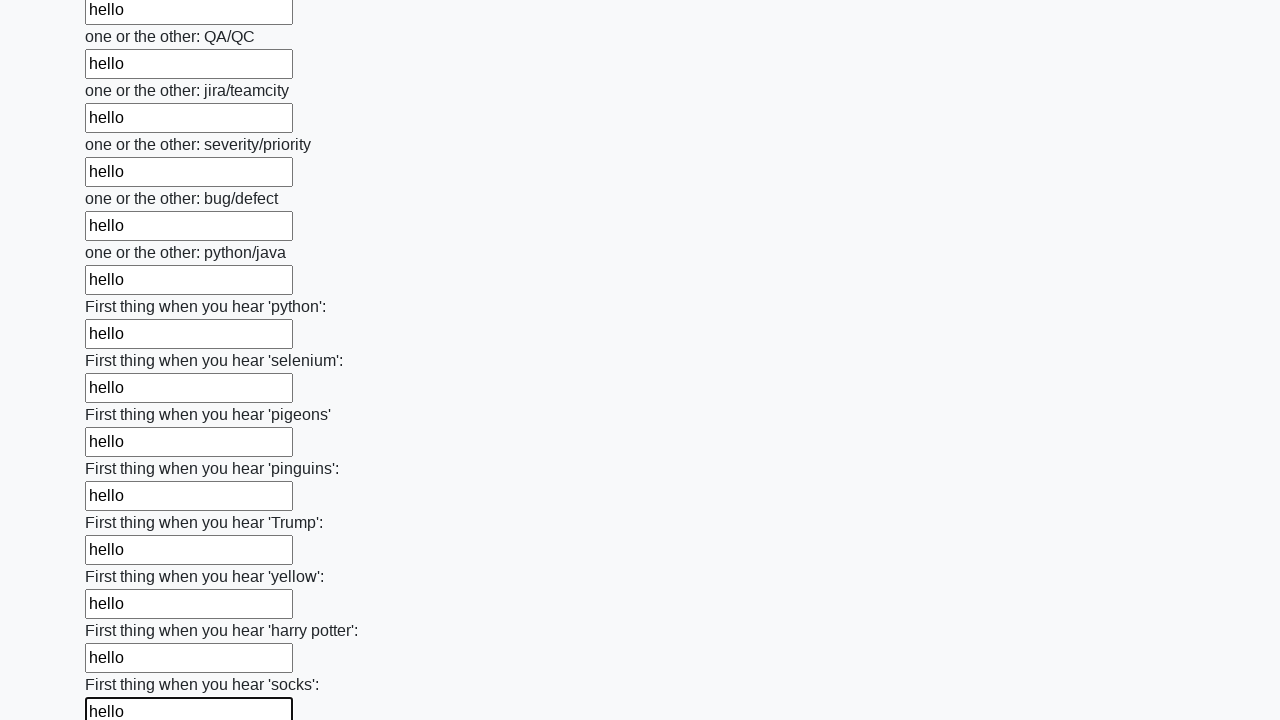

Clicked the submit button to submit the form at (123, 611) on button.btn
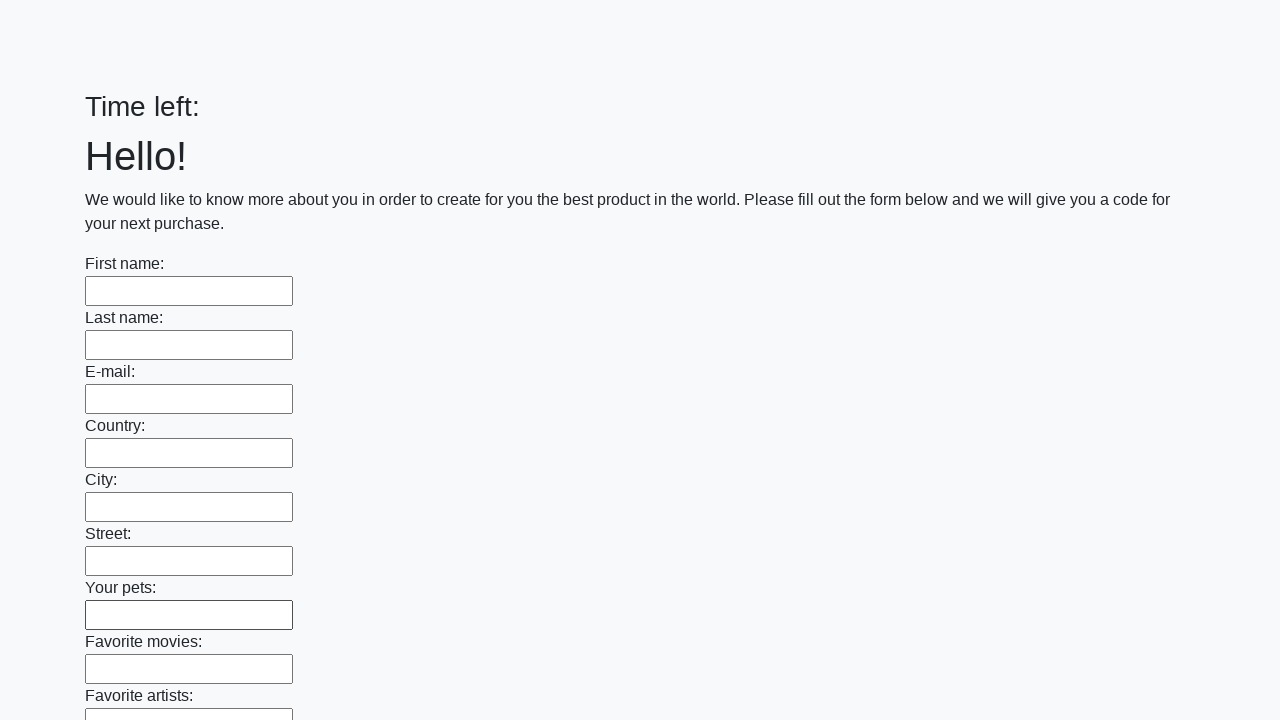

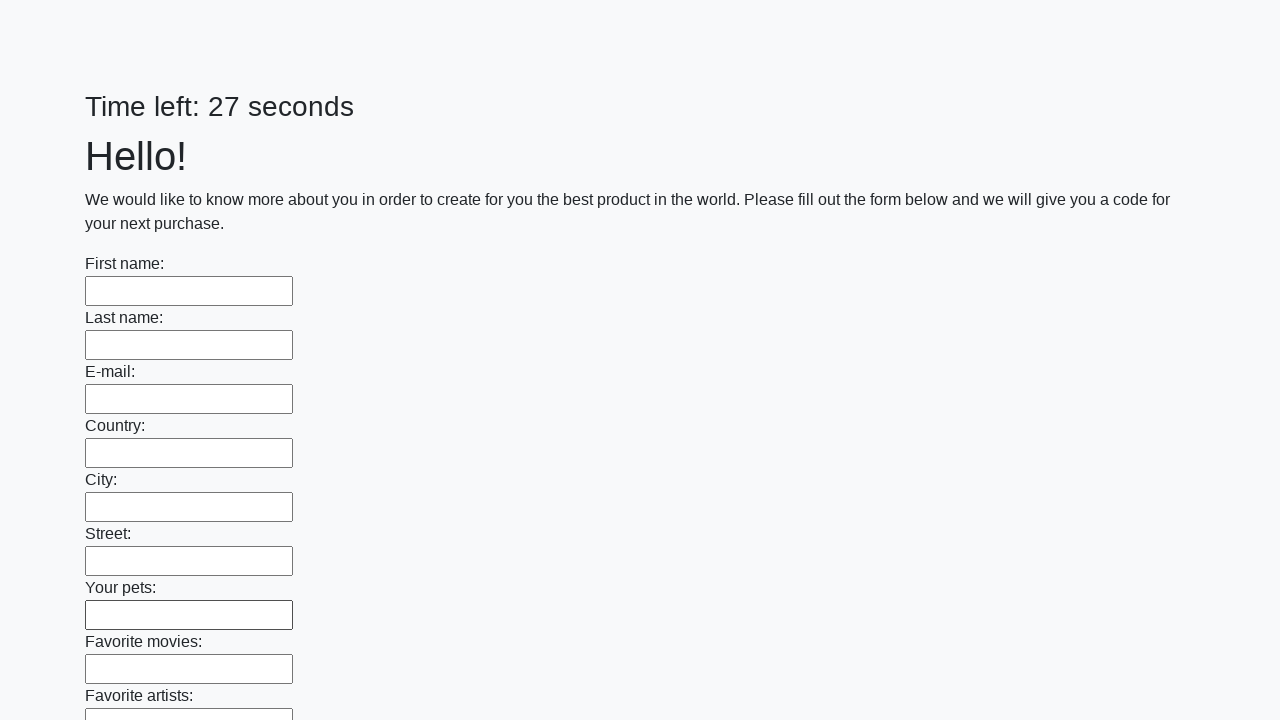